Tests checkbox selection and deselection functionality by clicking all checkboxes to select them, verifying they are selected, then deselecting and verifying they are unchecked

Starting URL: https://automationfc.github.io/multiple-fields/

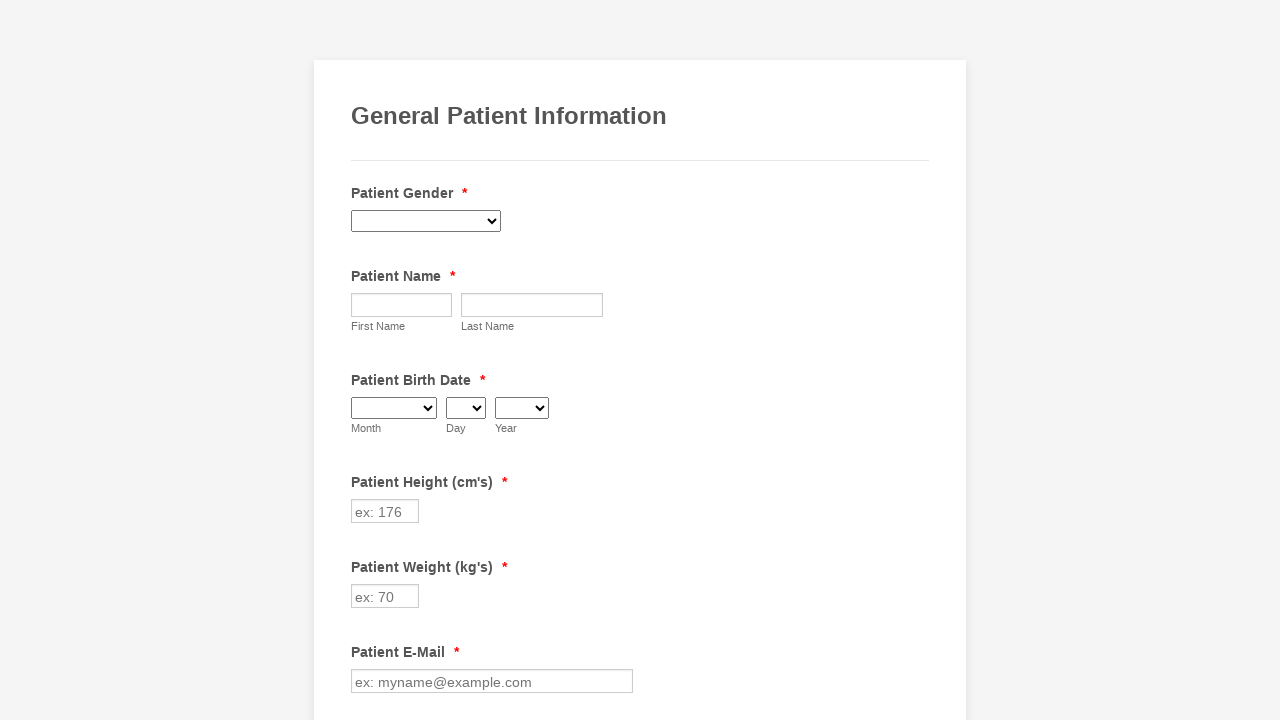

Navigated to multiple fields test page
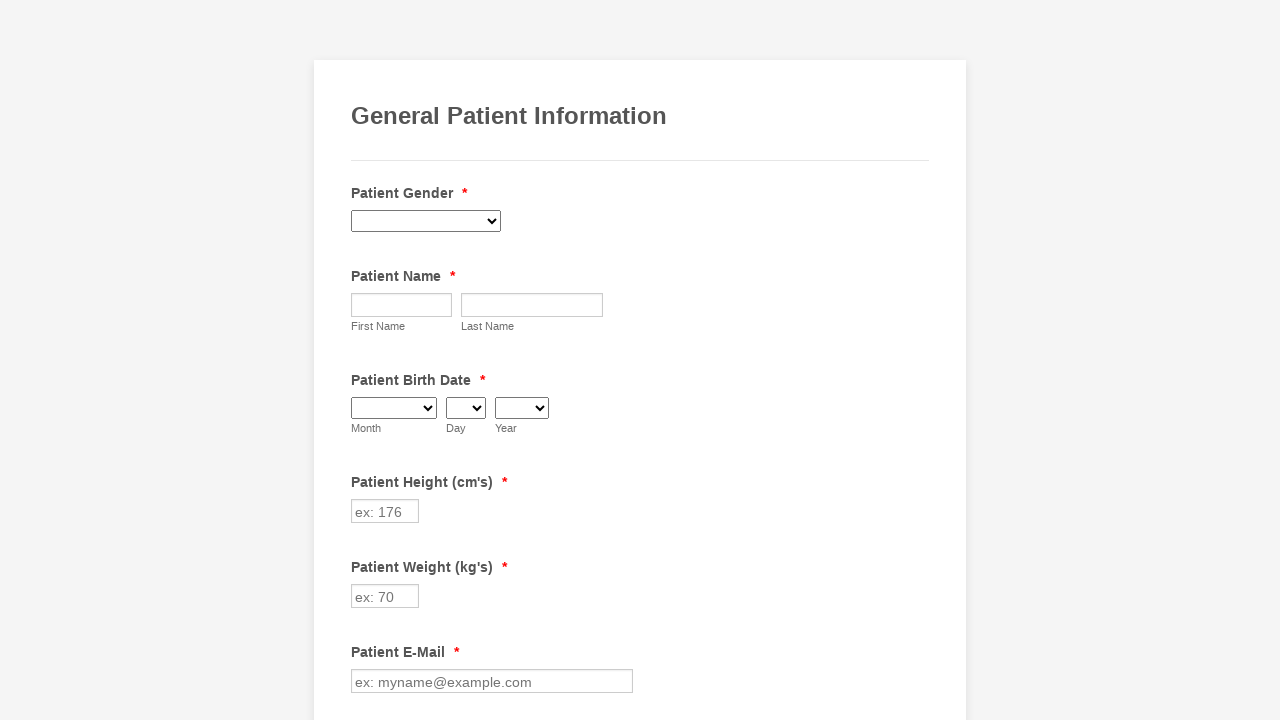

Retrieved all checkboxes from the page
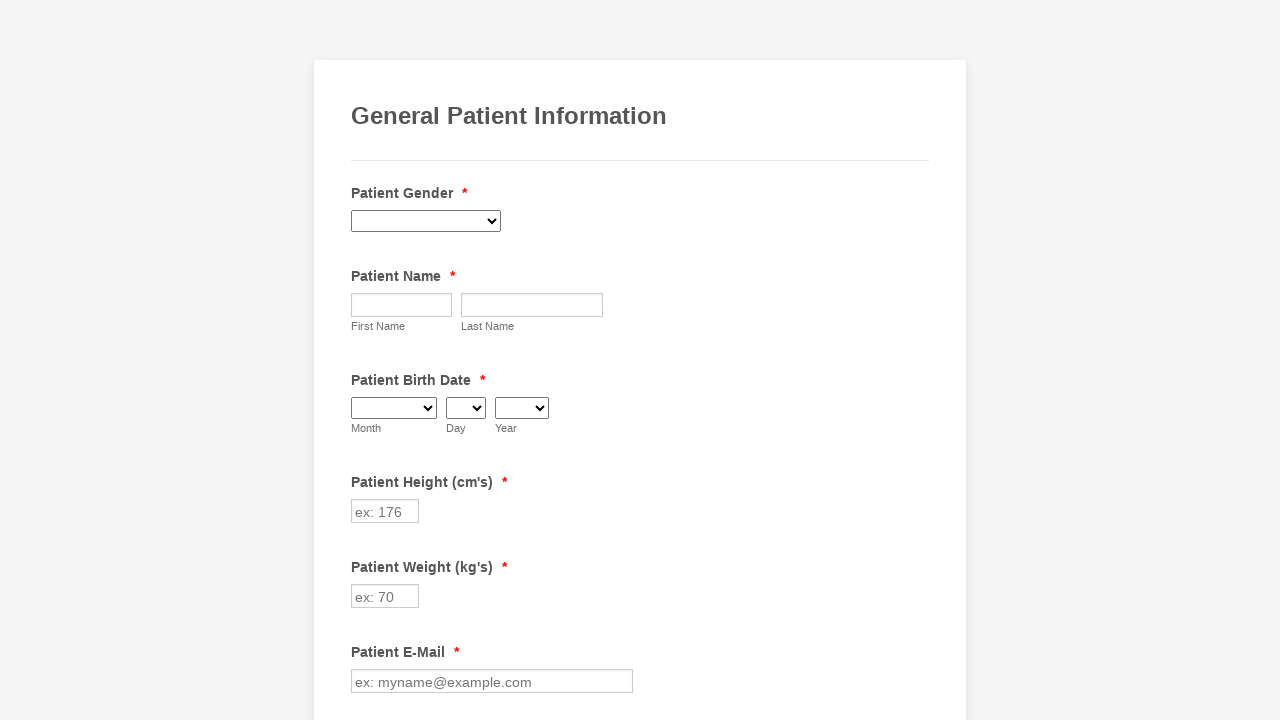

Clicked a checkbox to select it at (362, 360) on xpath=//input[@type='checkbox'] >> nth=0
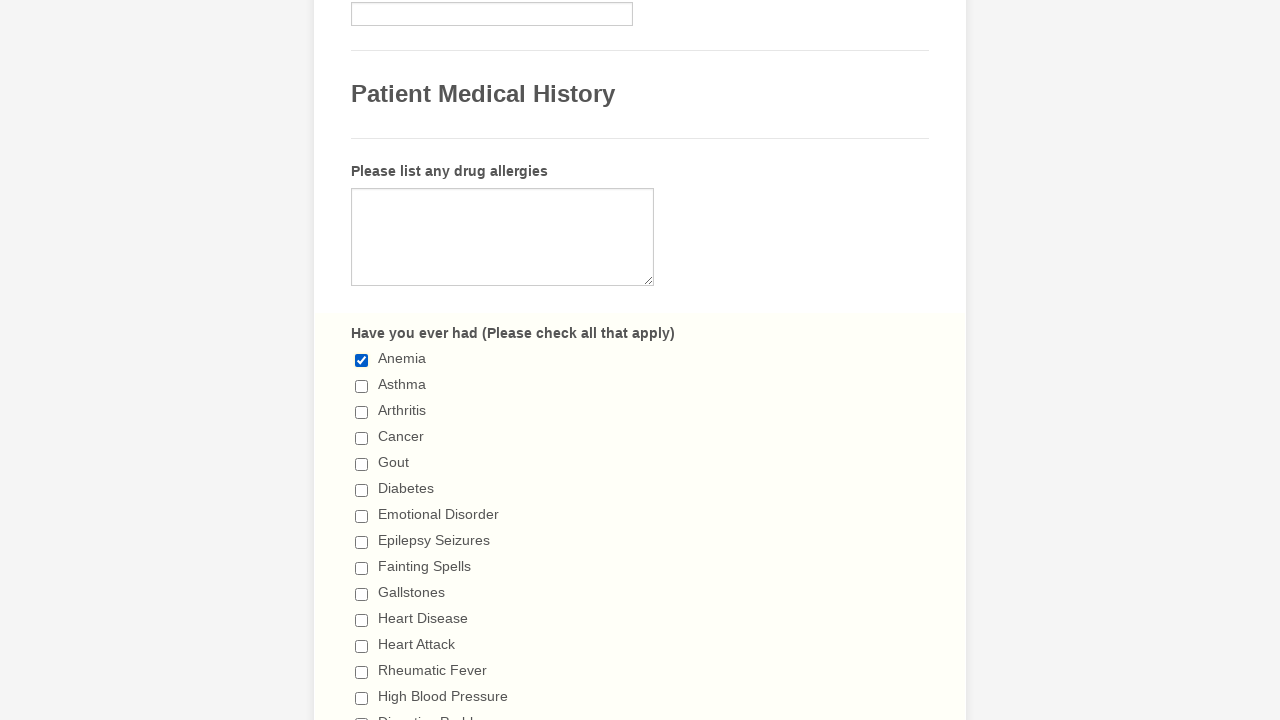

Clicked a checkbox to select it at (362, 386) on xpath=//input[@type='checkbox'] >> nth=1
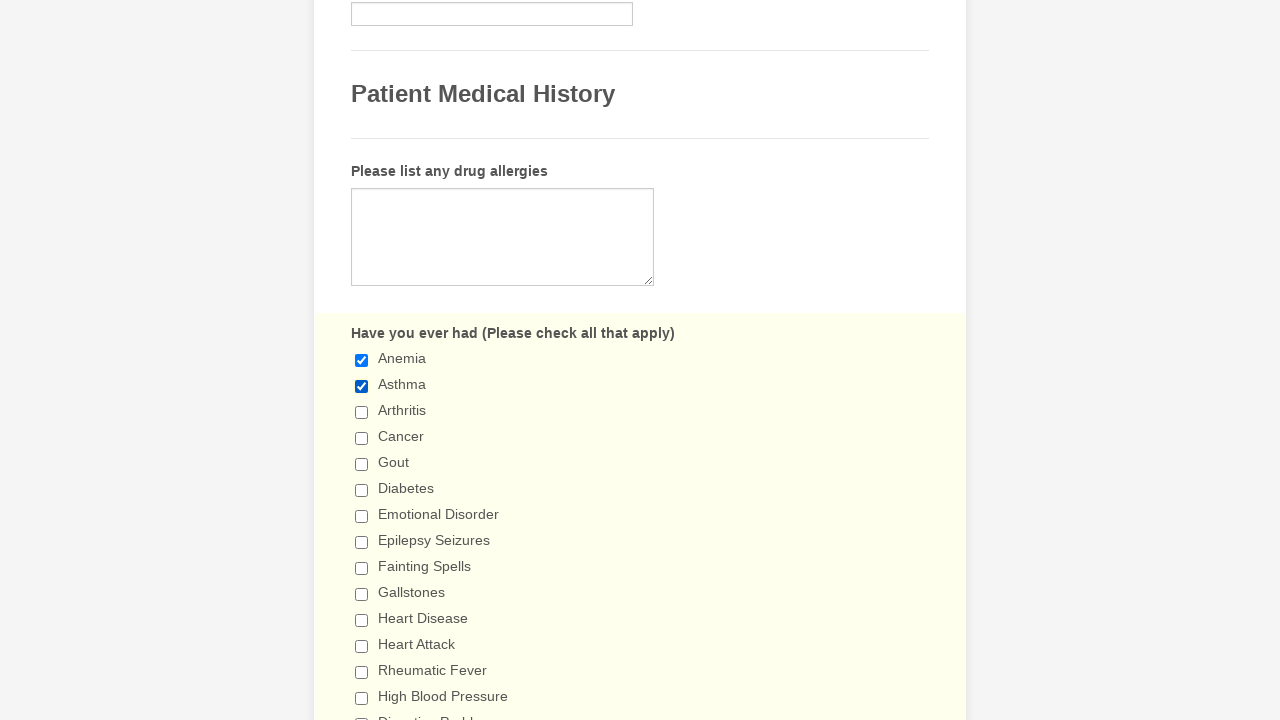

Clicked a checkbox to select it at (362, 412) on xpath=//input[@type='checkbox'] >> nth=2
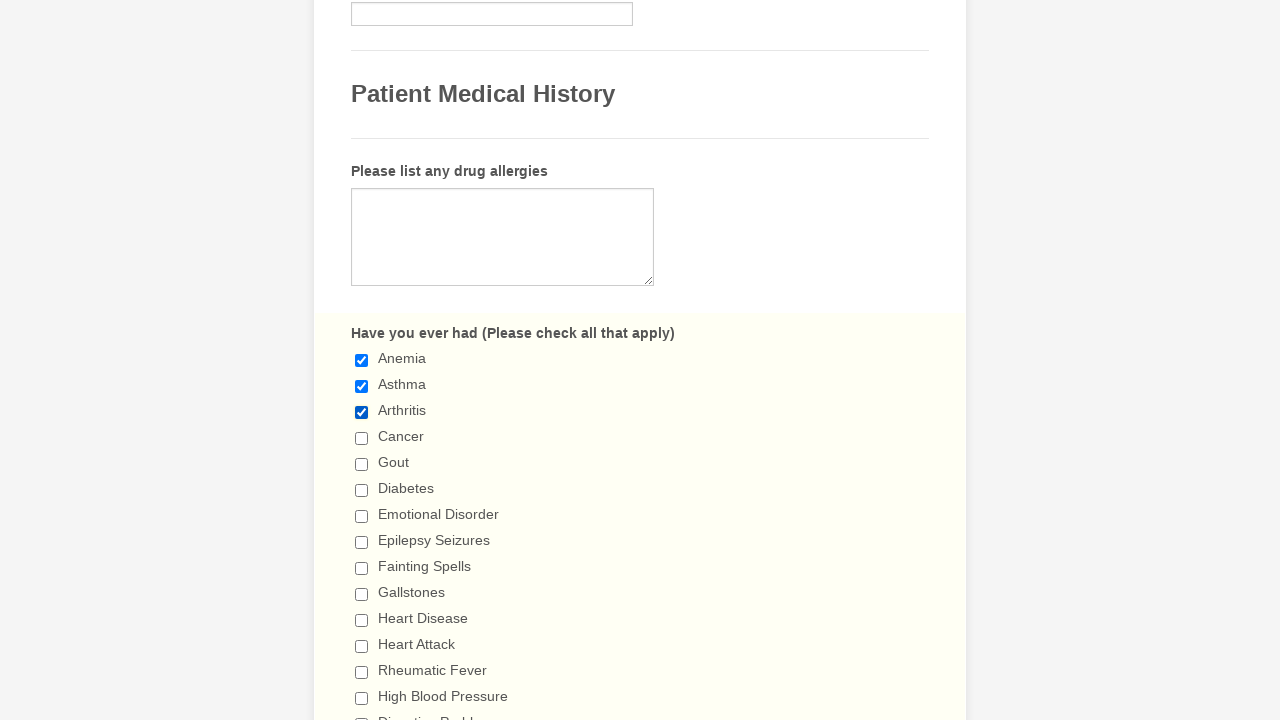

Clicked a checkbox to select it at (362, 438) on xpath=//input[@type='checkbox'] >> nth=3
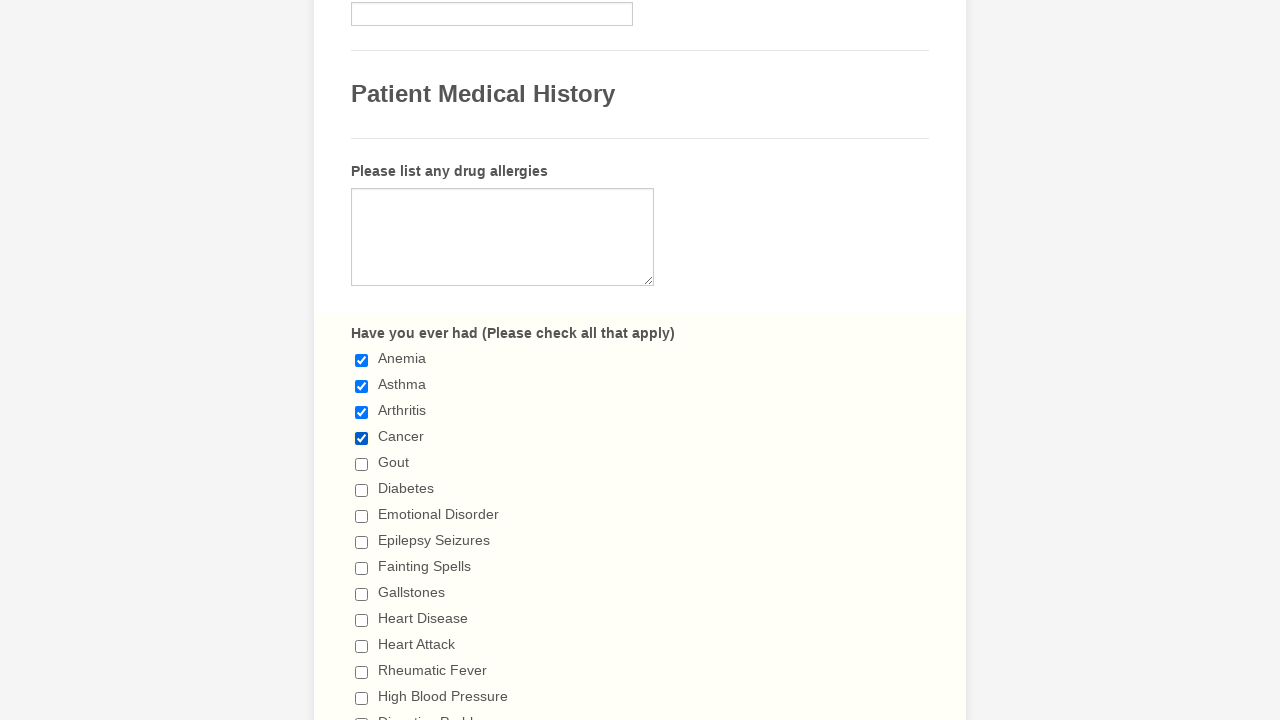

Clicked a checkbox to select it at (362, 464) on xpath=//input[@type='checkbox'] >> nth=4
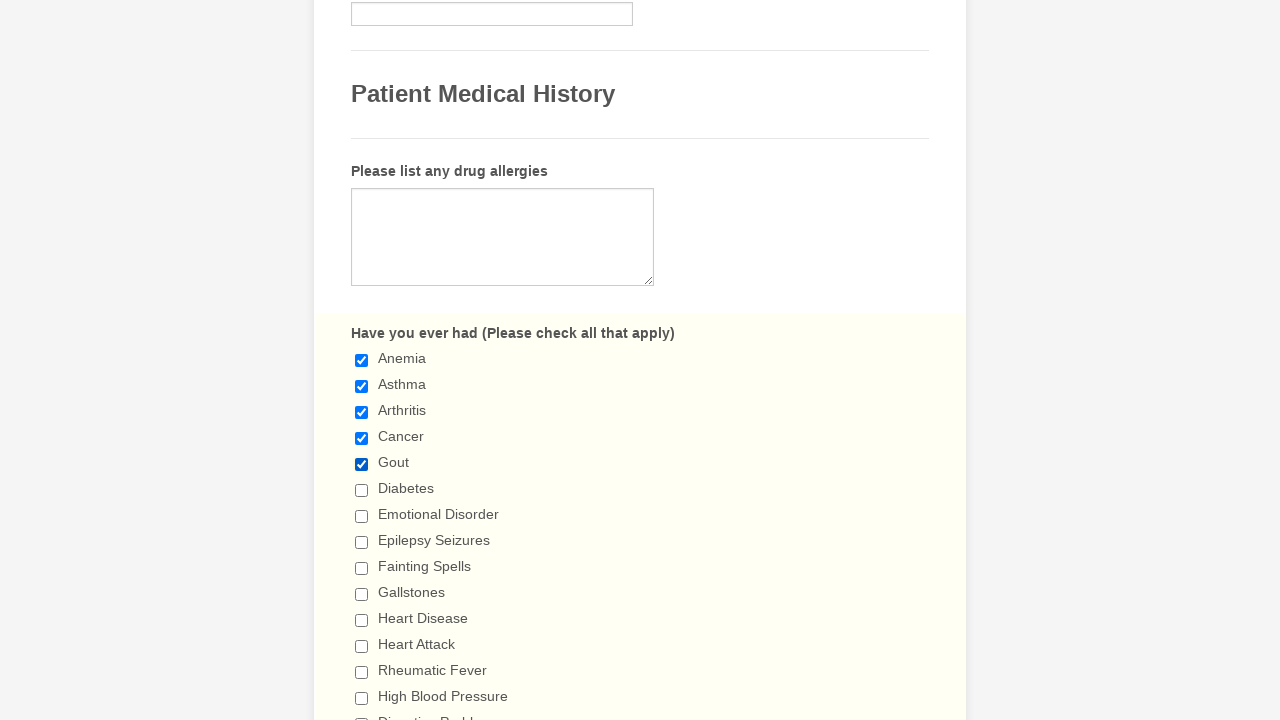

Clicked a checkbox to select it at (362, 490) on xpath=//input[@type='checkbox'] >> nth=5
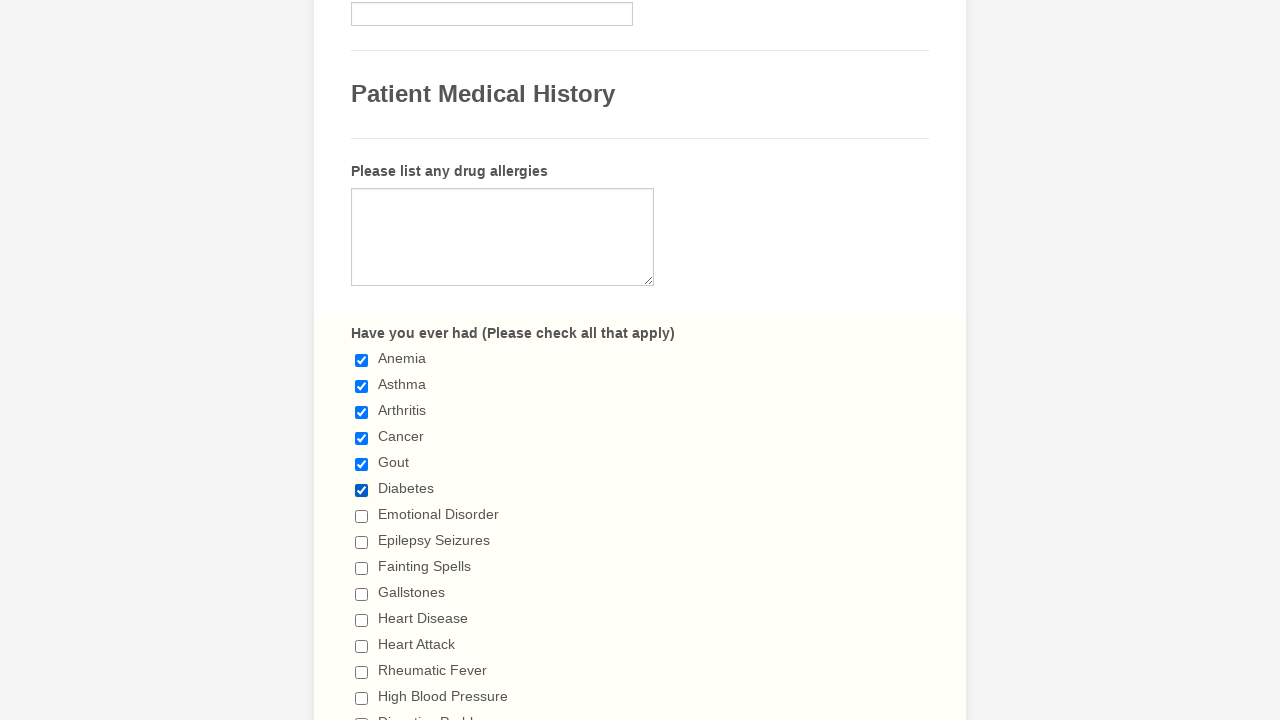

Clicked a checkbox to select it at (362, 516) on xpath=//input[@type='checkbox'] >> nth=6
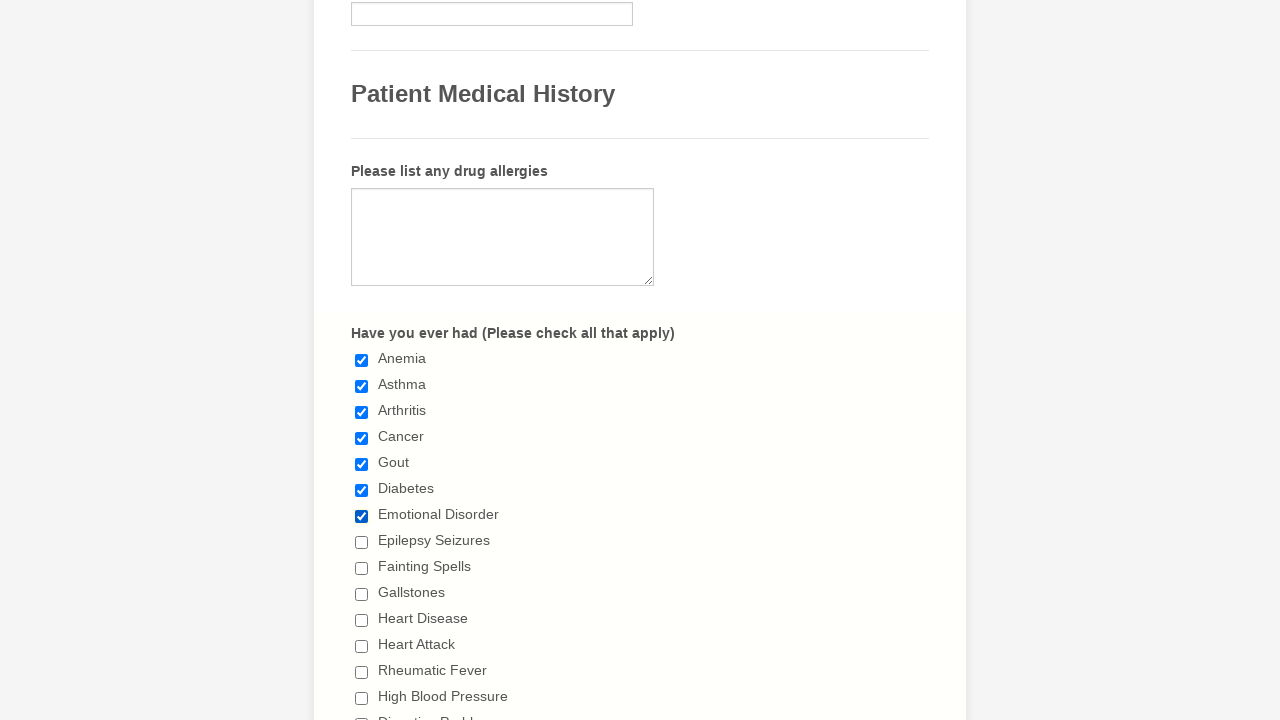

Clicked a checkbox to select it at (362, 542) on xpath=//input[@type='checkbox'] >> nth=7
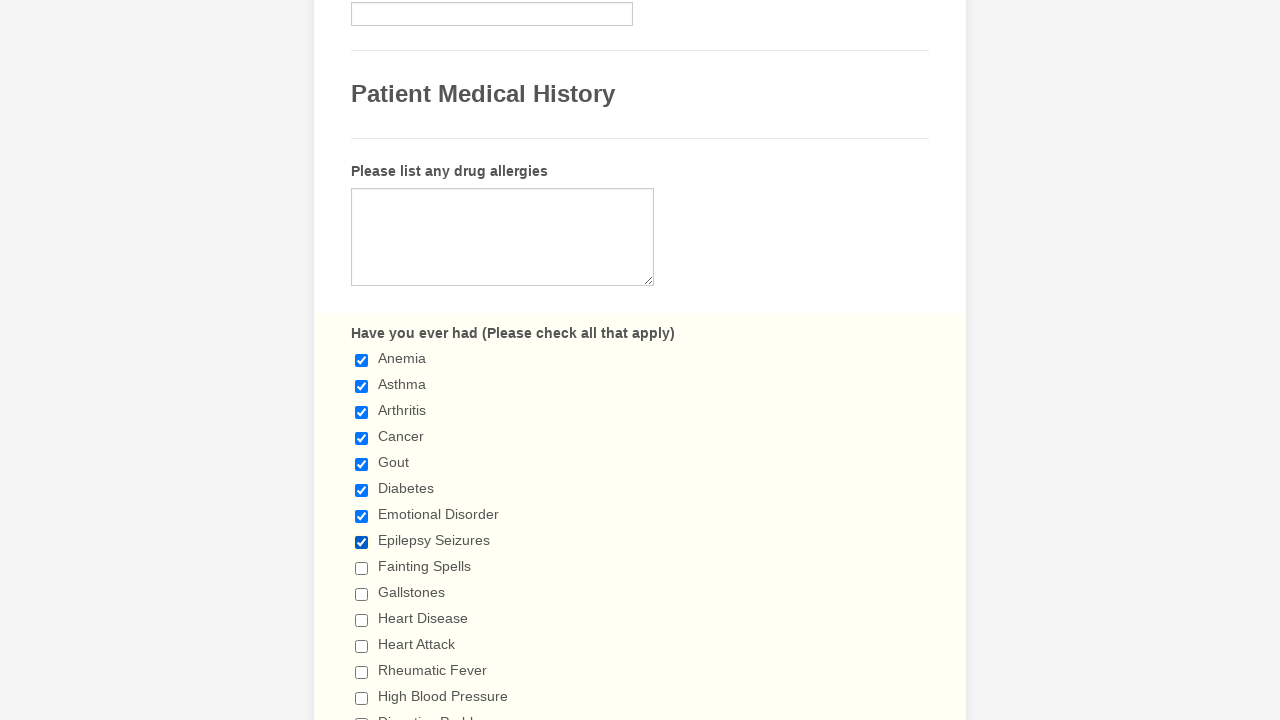

Clicked a checkbox to select it at (362, 568) on xpath=//input[@type='checkbox'] >> nth=8
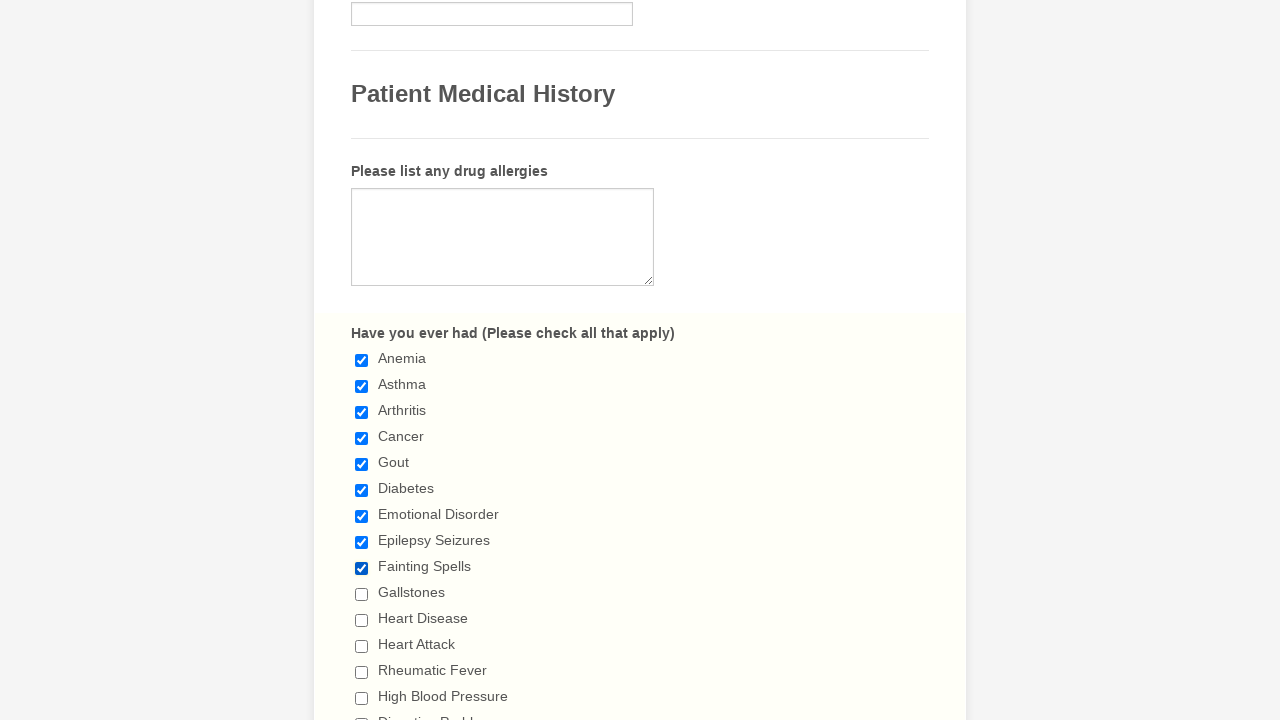

Clicked a checkbox to select it at (362, 594) on xpath=//input[@type='checkbox'] >> nth=9
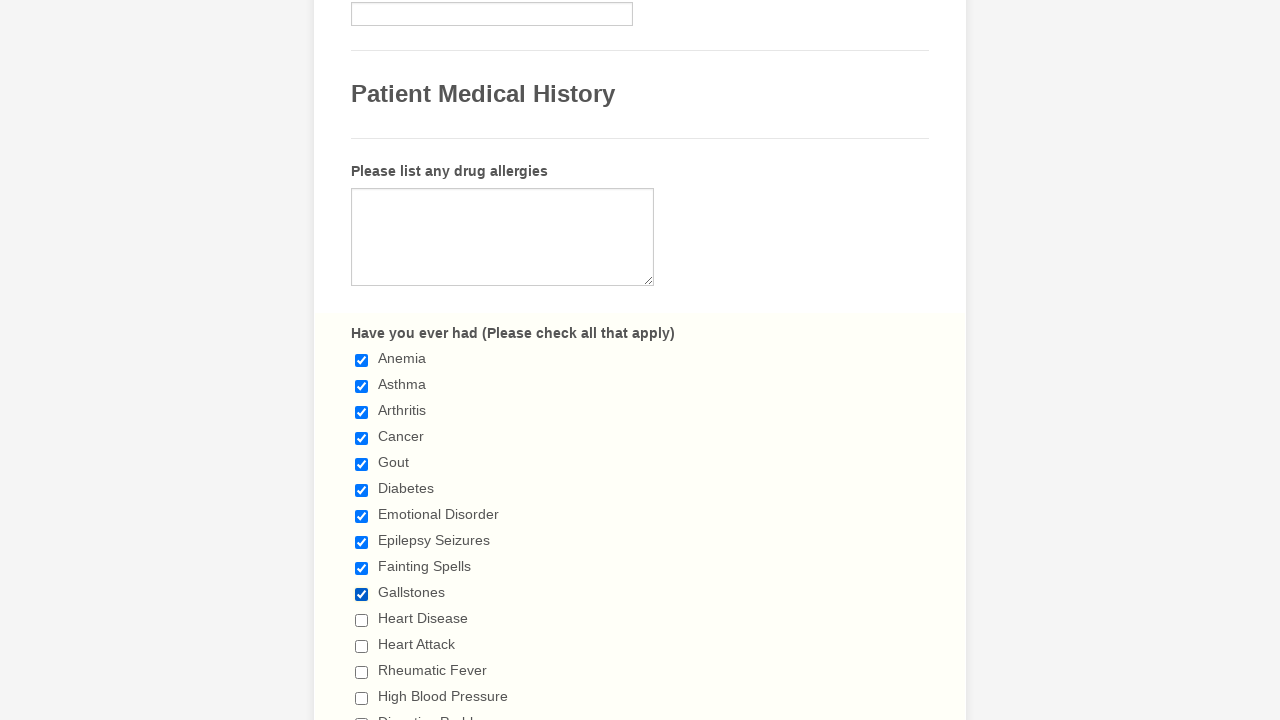

Clicked a checkbox to select it at (362, 620) on xpath=//input[@type='checkbox'] >> nth=10
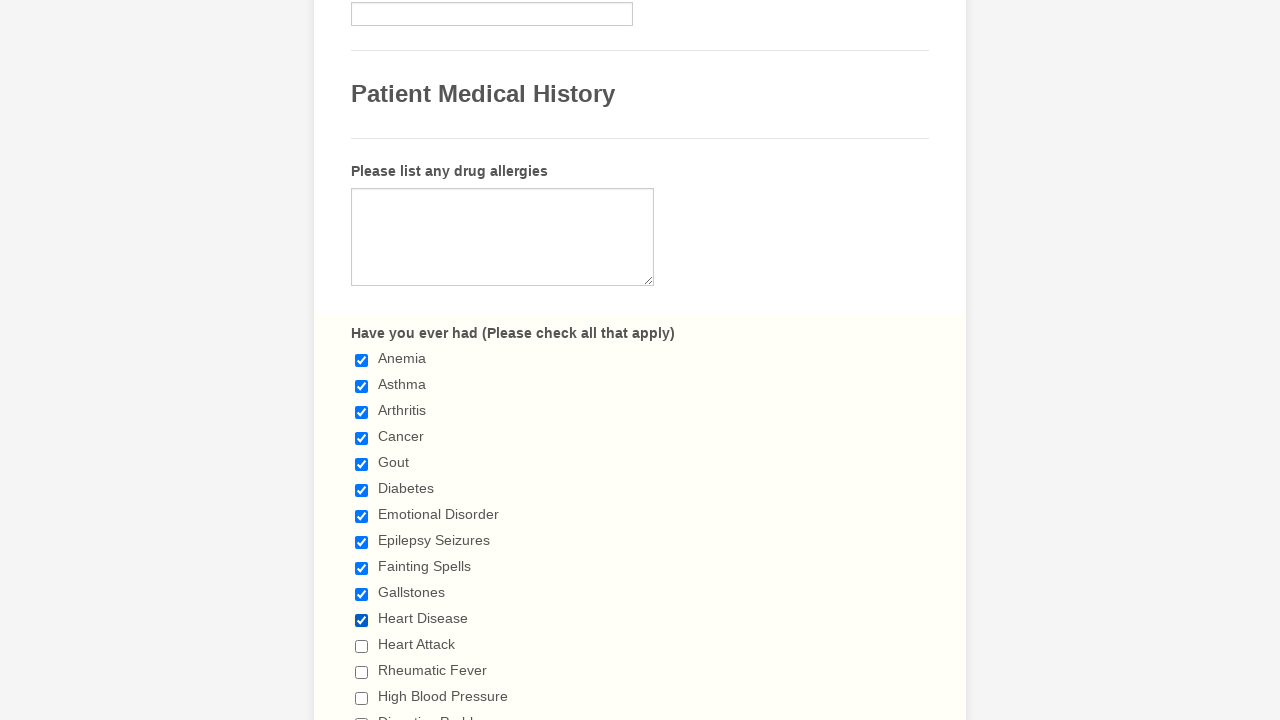

Clicked a checkbox to select it at (362, 646) on xpath=//input[@type='checkbox'] >> nth=11
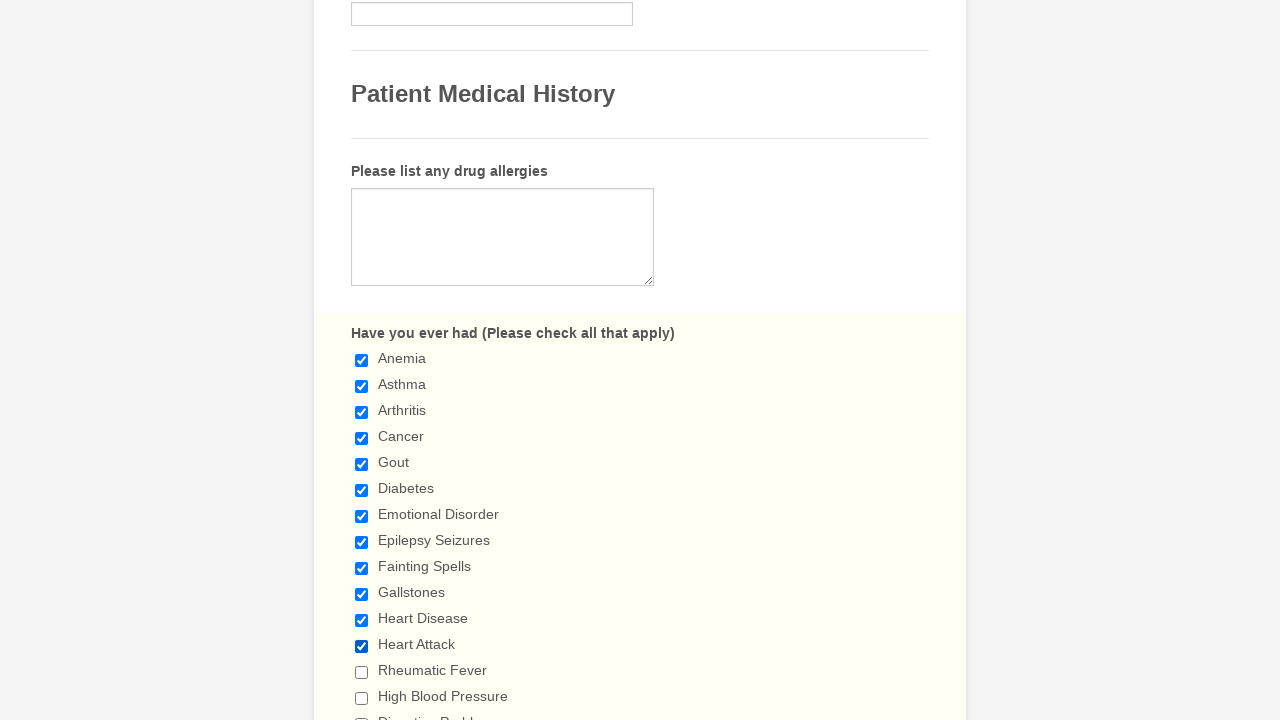

Clicked a checkbox to select it at (362, 672) on xpath=//input[@type='checkbox'] >> nth=12
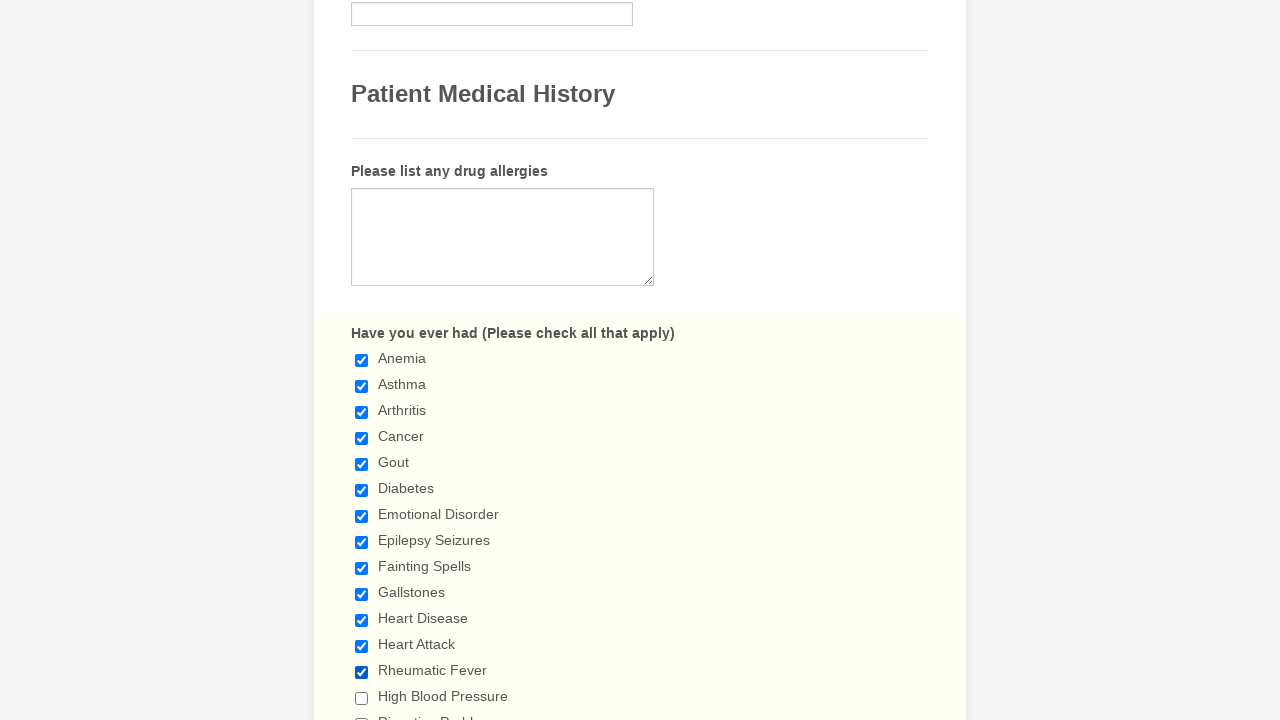

Clicked a checkbox to select it at (362, 698) on xpath=//input[@type='checkbox'] >> nth=13
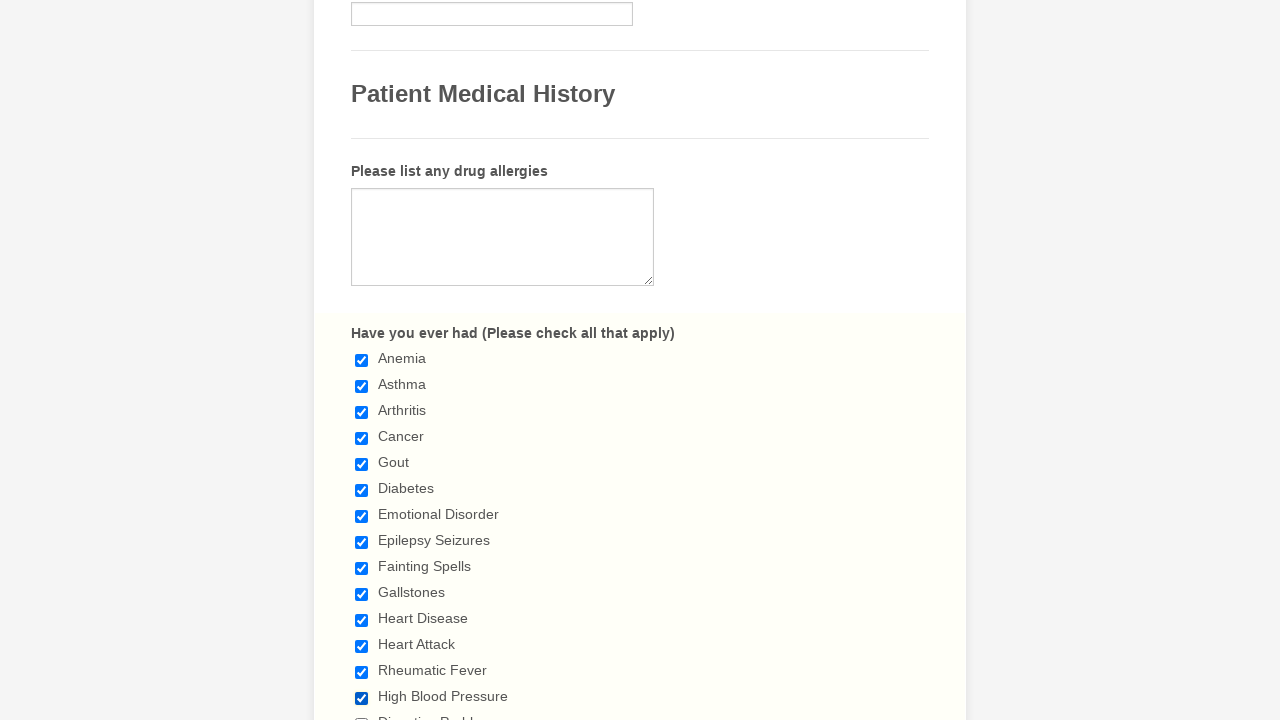

Clicked a checkbox to select it at (362, 714) on xpath=//input[@type='checkbox'] >> nth=14
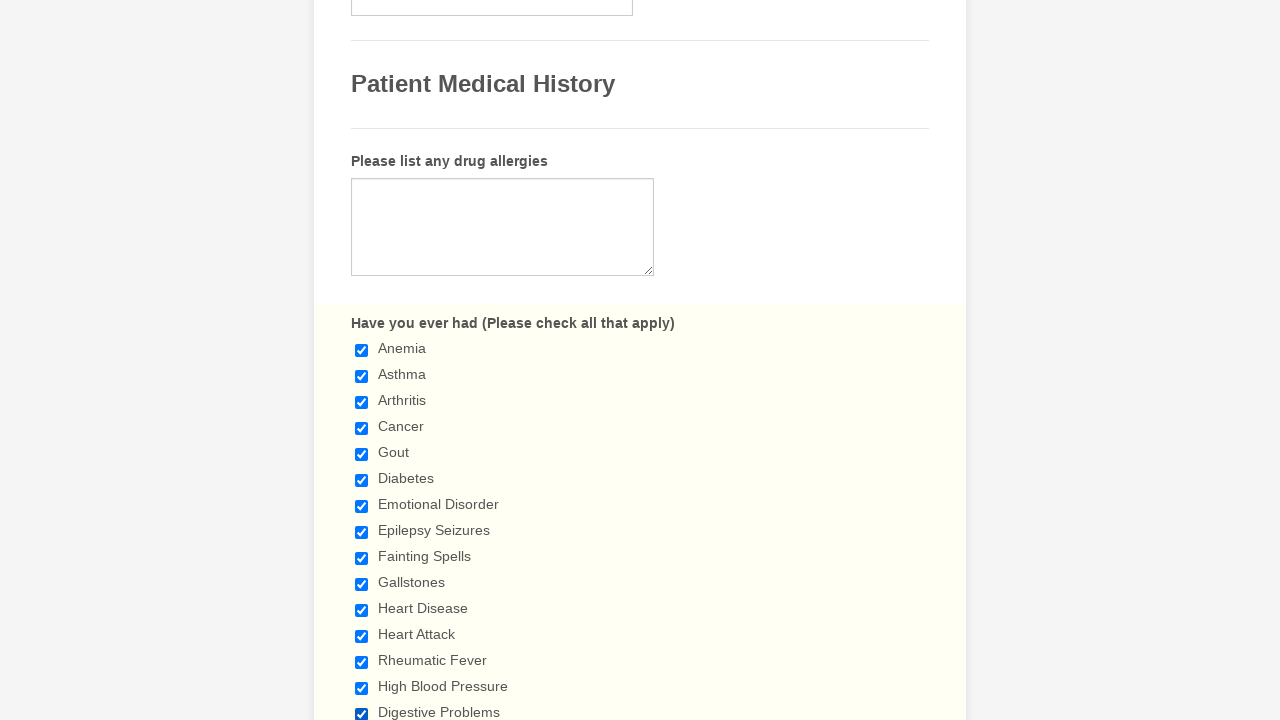

Clicked a checkbox to select it at (362, 360) on xpath=//input[@type='checkbox'] >> nth=15
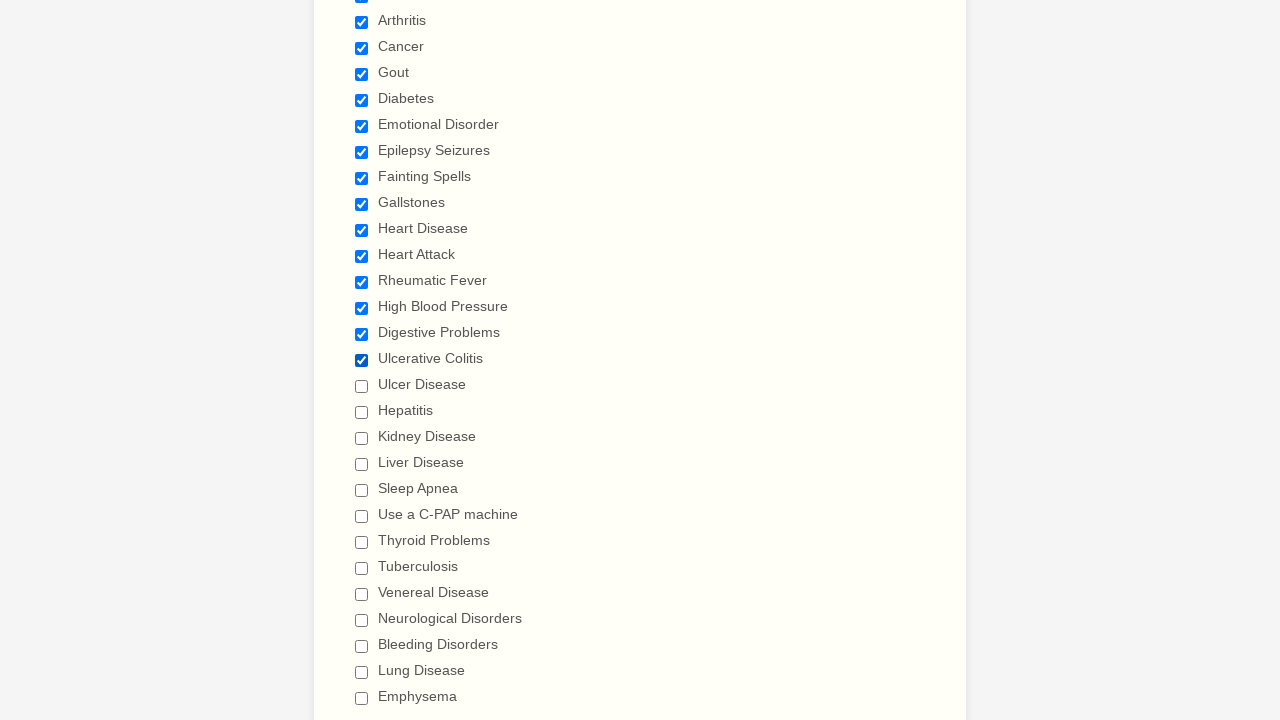

Clicked a checkbox to select it at (362, 386) on xpath=//input[@type='checkbox'] >> nth=16
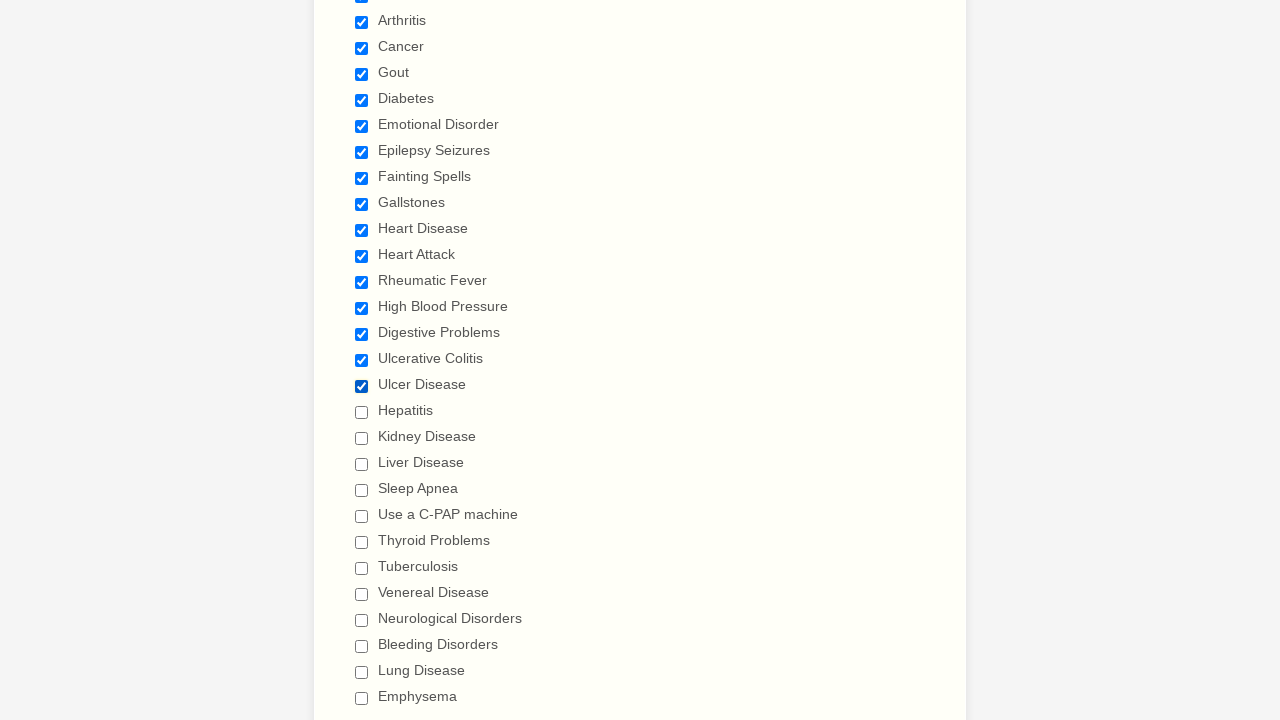

Clicked a checkbox to select it at (362, 412) on xpath=//input[@type='checkbox'] >> nth=17
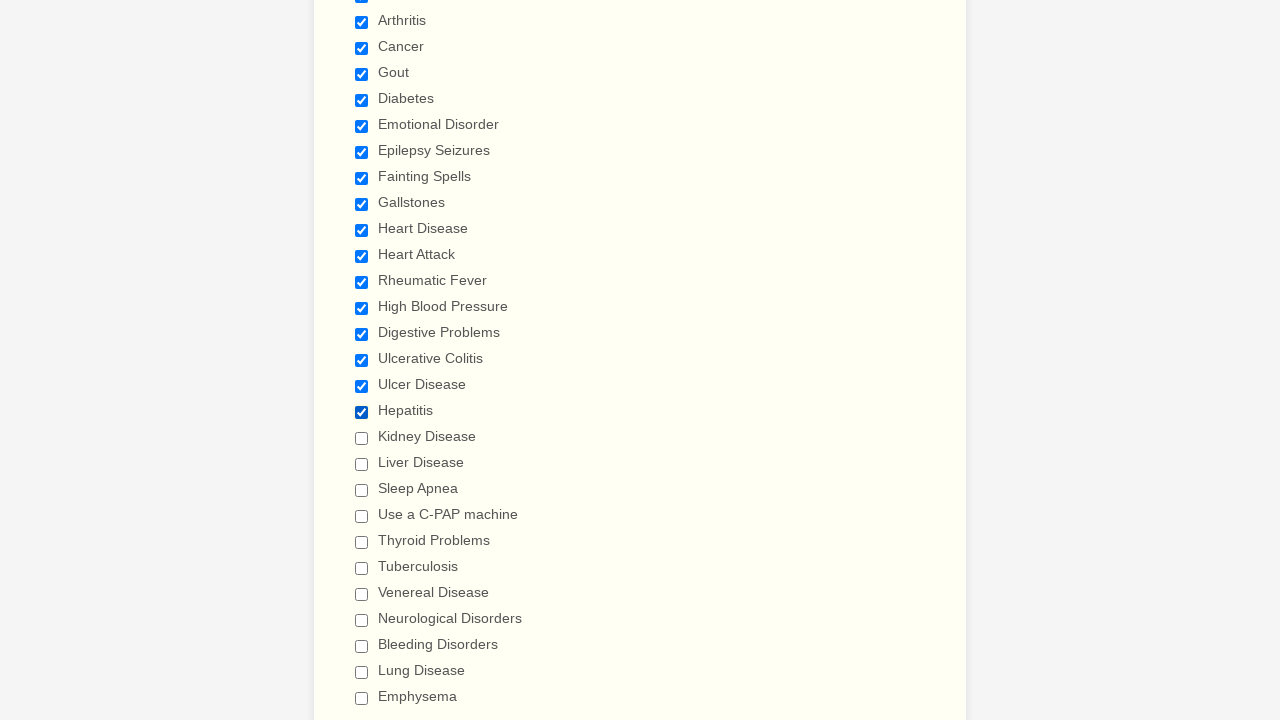

Clicked a checkbox to select it at (362, 438) on xpath=//input[@type='checkbox'] >> nth=18
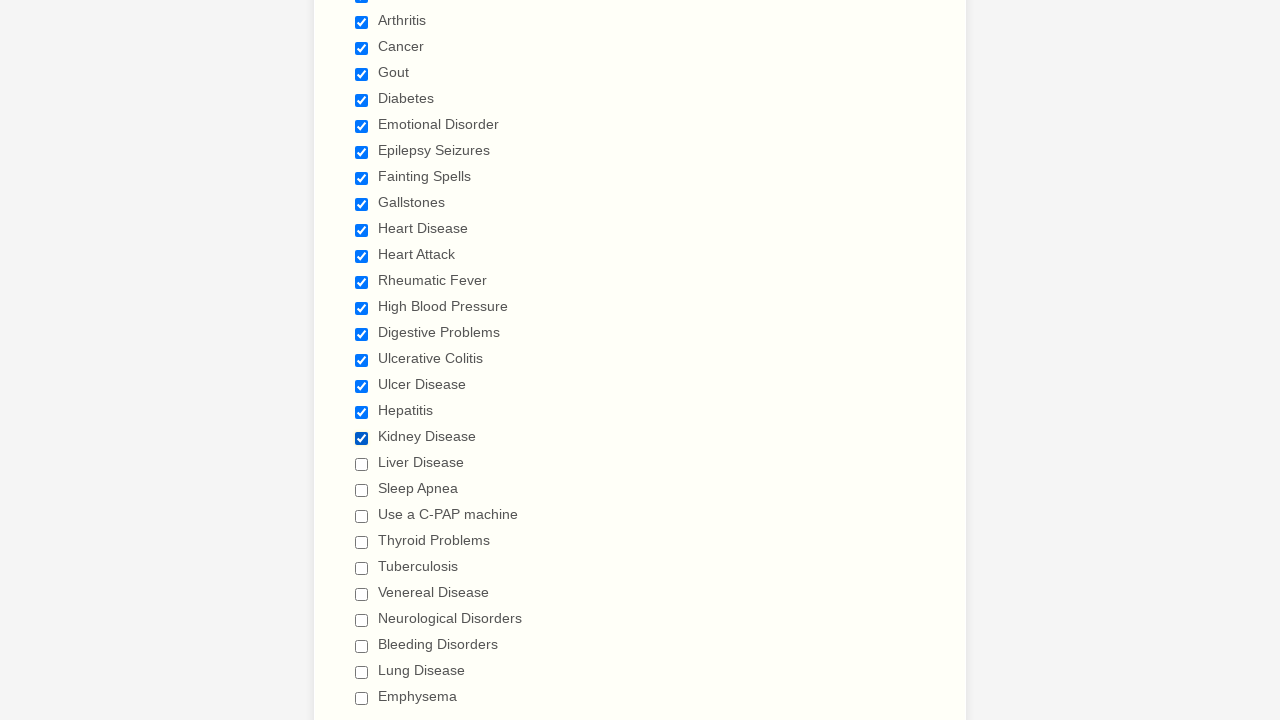

Clicked a checkbox to select it at (362, 464) on xpath=//input[@type='checkbox'] >> nth=19
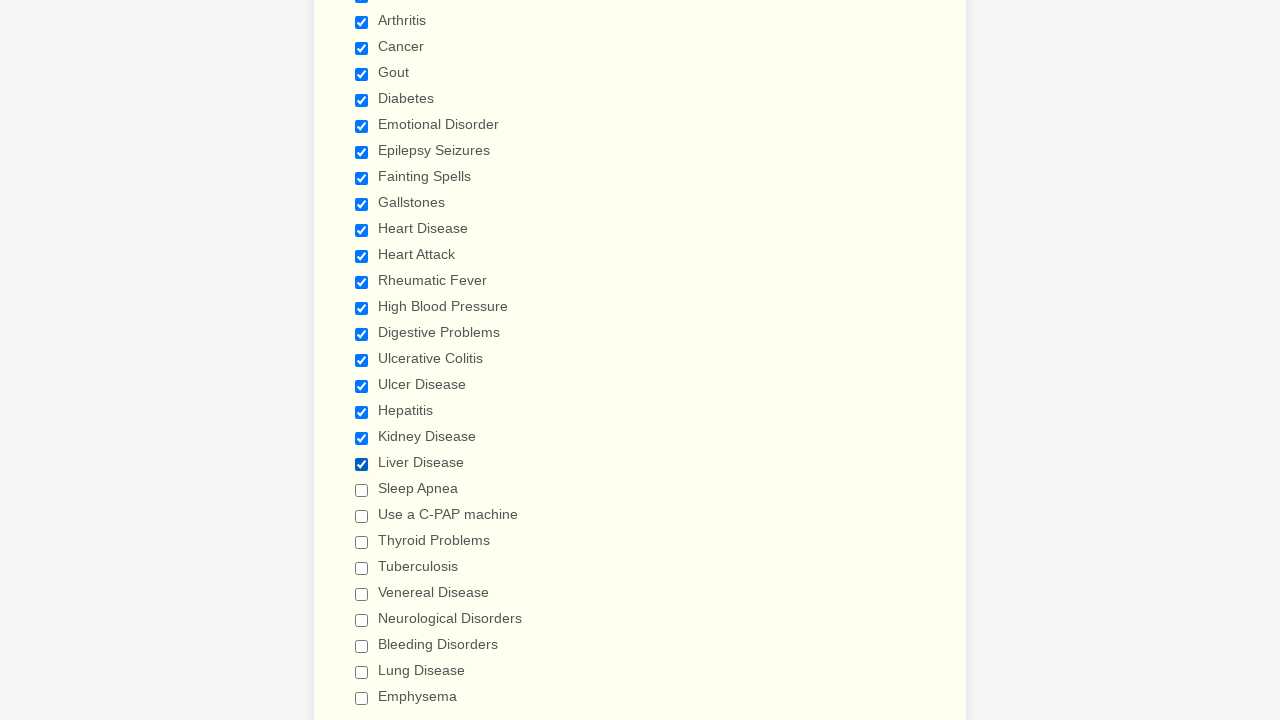

Clicked a checkbox to select it at (362, 490) on xpath=//input[@type='checkbox'] >> nth=20
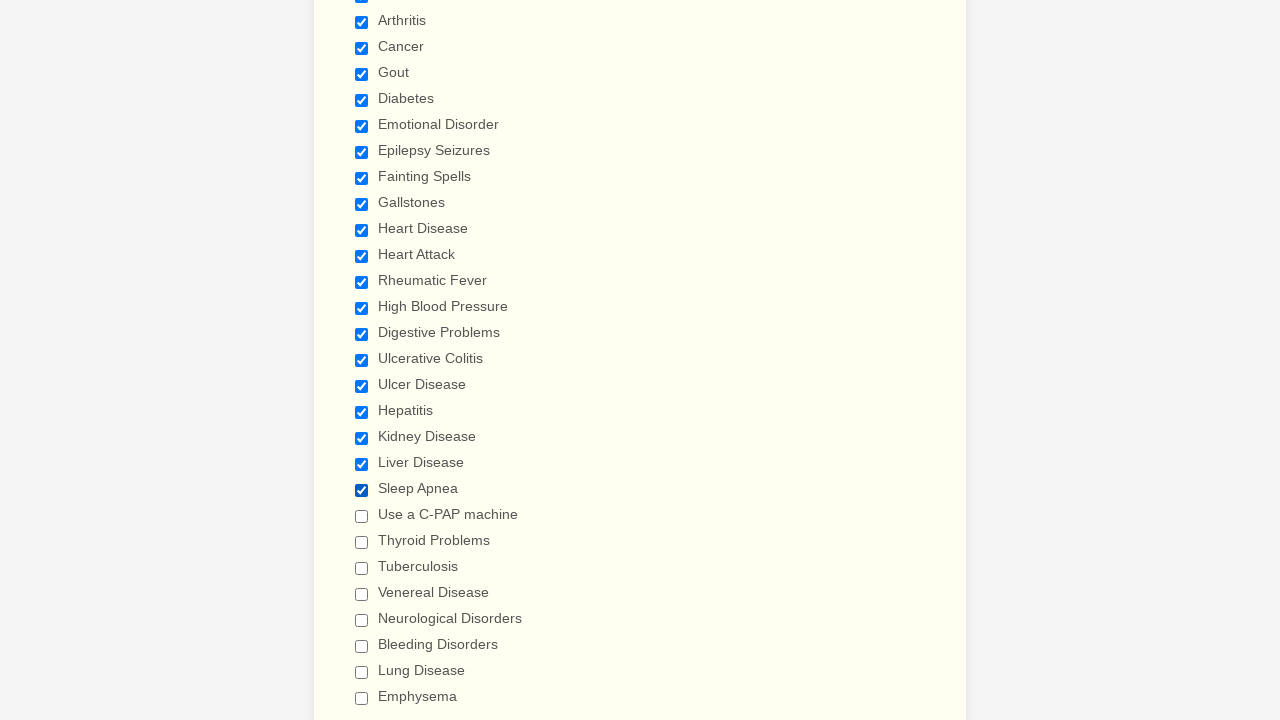

Clicked a checkbox to select it at (362, 516) on xpath=//input[@type='checkbox'] >> nth=21
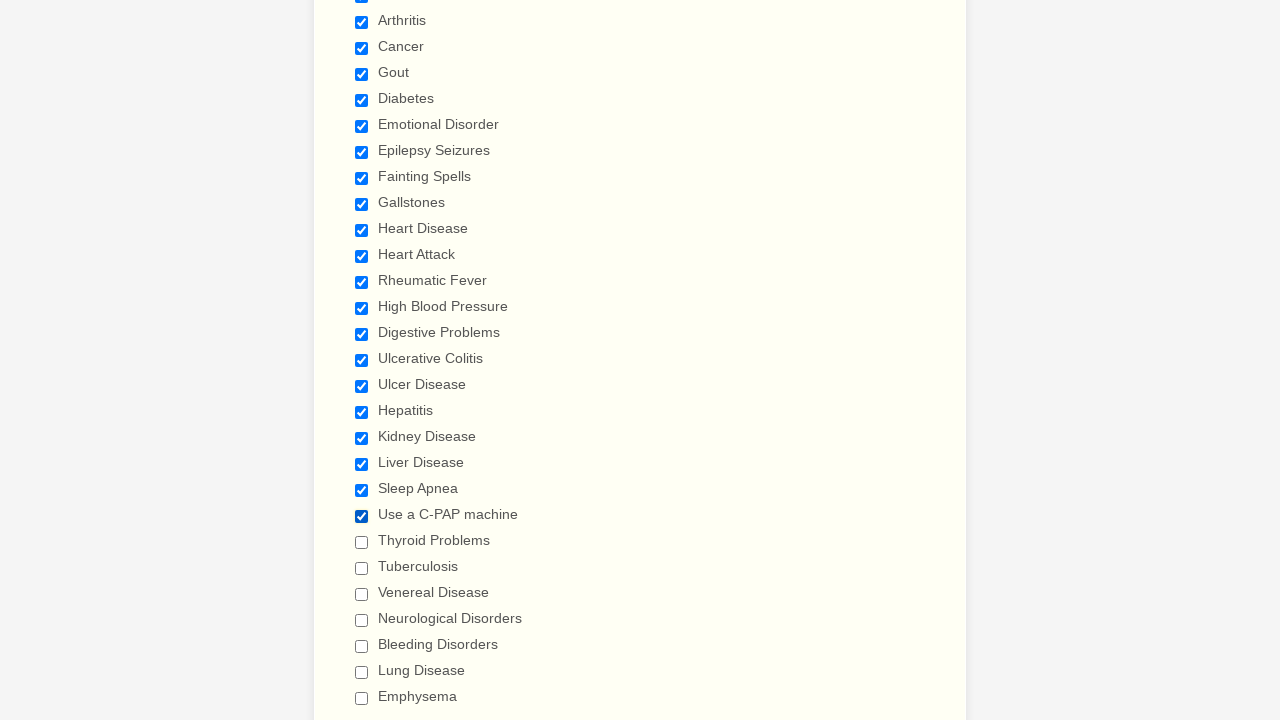

Clicked a checkbox to select it at (362, 542) on xpath=//input[@type='checkbox'] >> nth=22
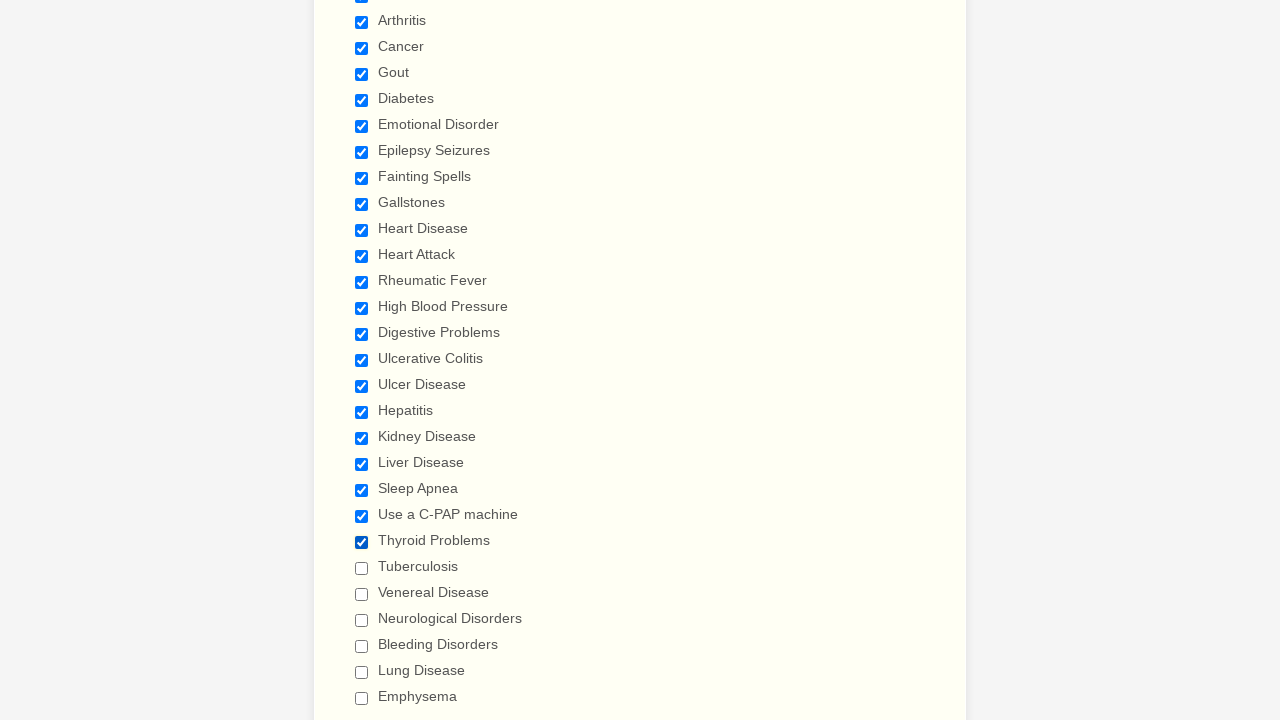

Clicked a checkbox to select it at (362, 568) on xpath=//input[@type='checkbox'] >> nth=23
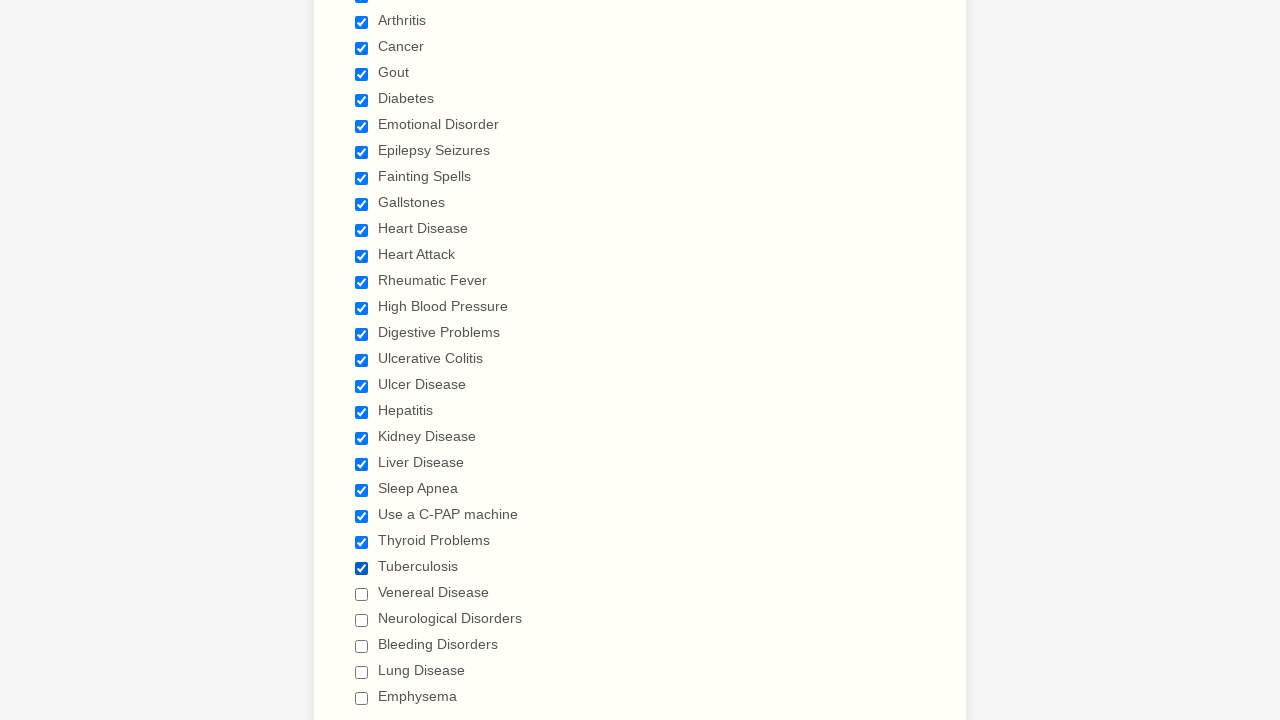

Clicked a checkbox to select it at (362, 594) on xpath=//input[@type='checkbox'] >> nth=24
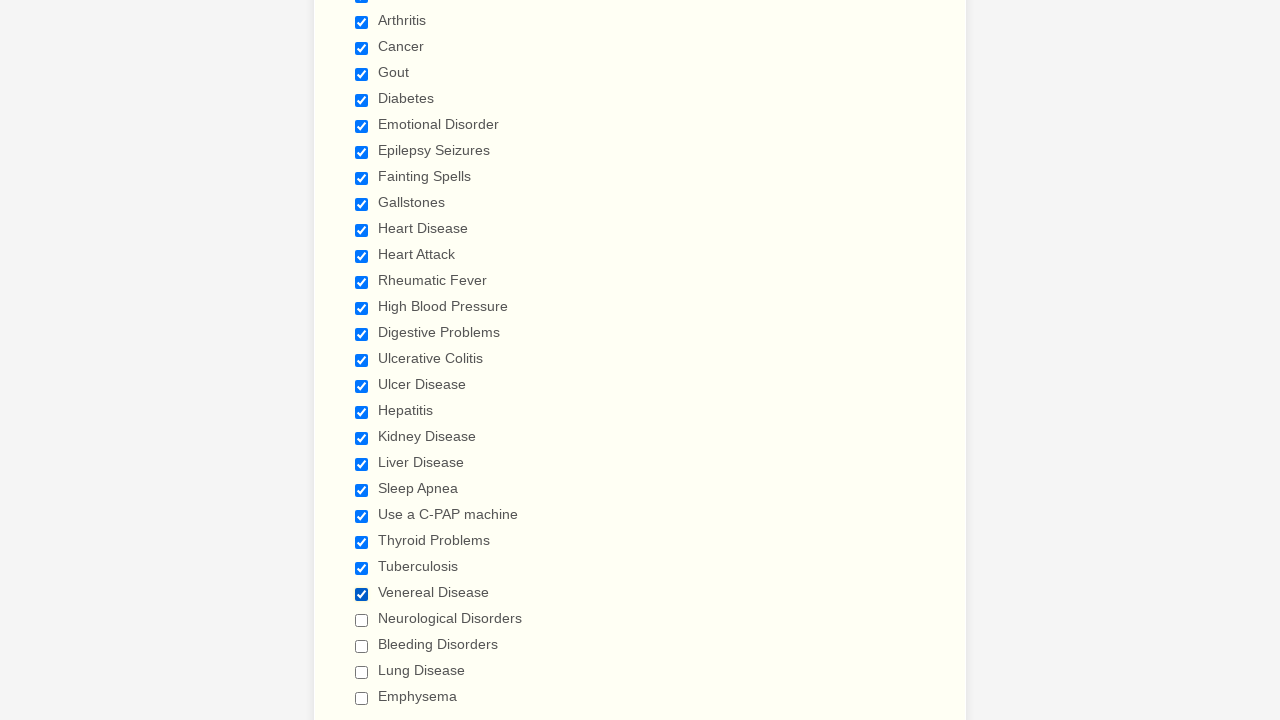

Clicked a checkbox to select it at (362, 620) on xpath=//input[@type='checkbox'] >> nth=25
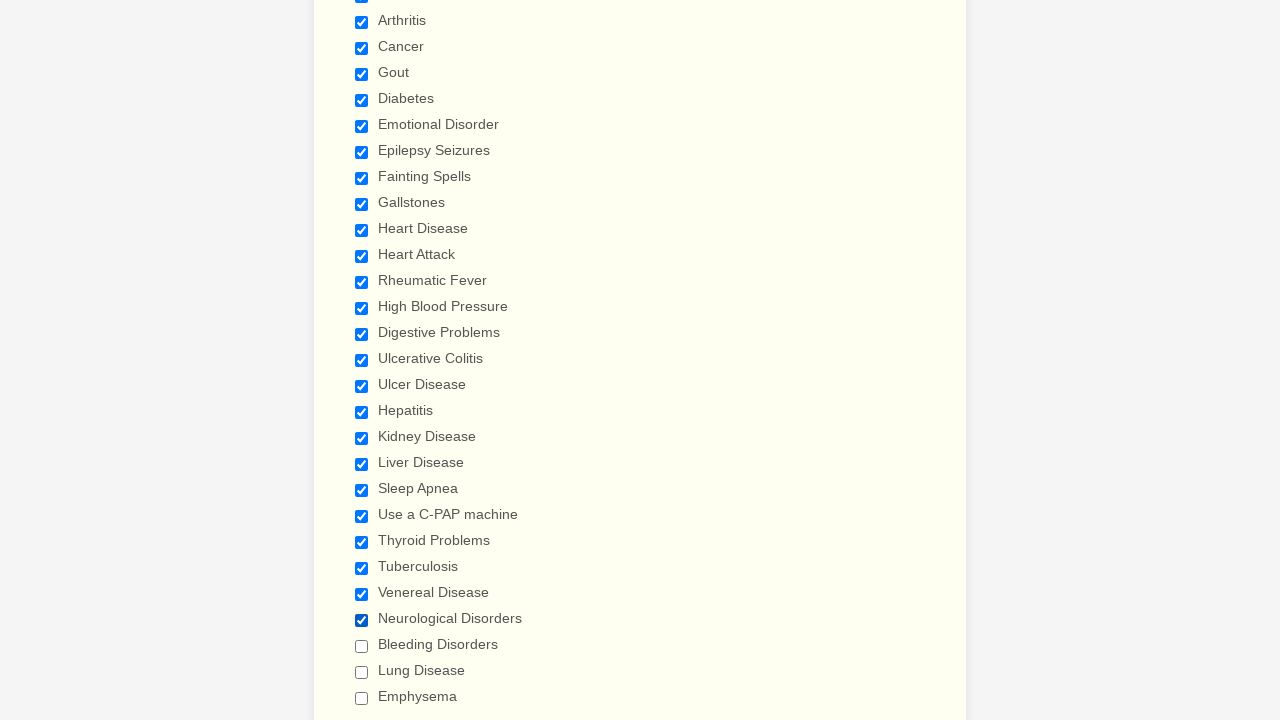

Clicked a checkbox to select it at (362, 646) on xpath=//input[@type='checkbox'] >> nth=26
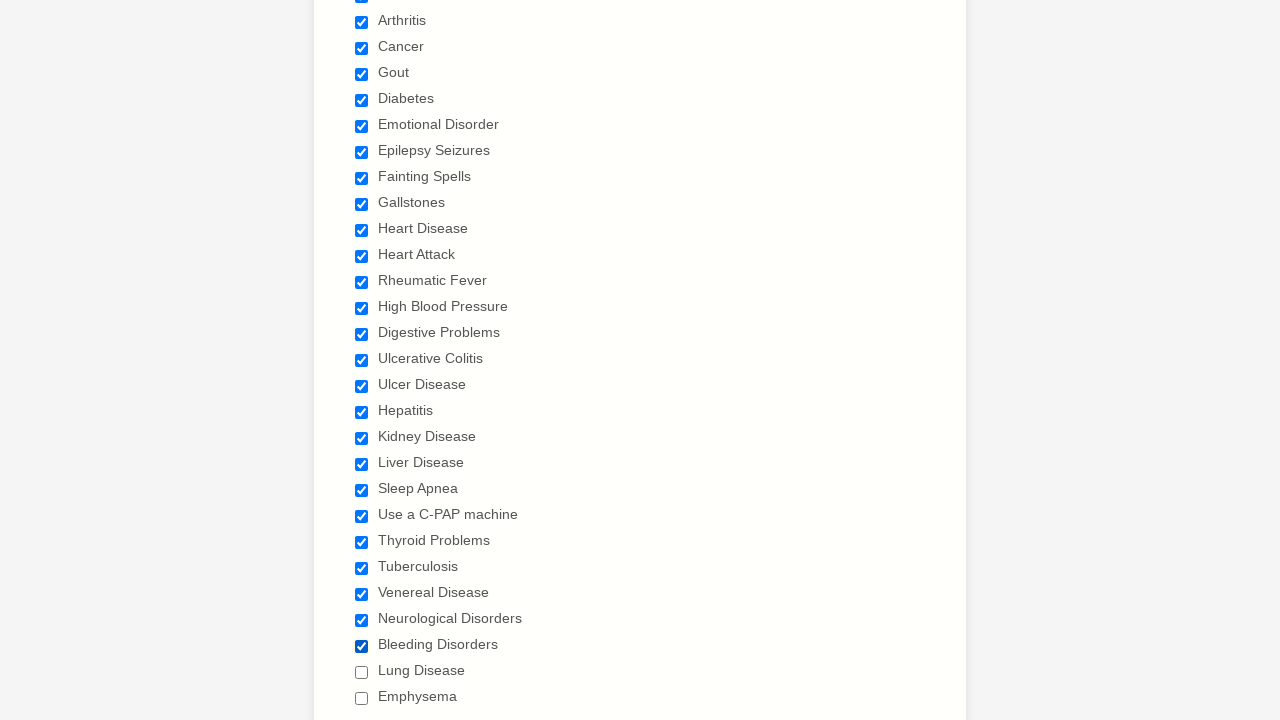

Clicked a checkbox to select it at (362, 672) on xpath=//input[@type='checkbox'] >> nth=27
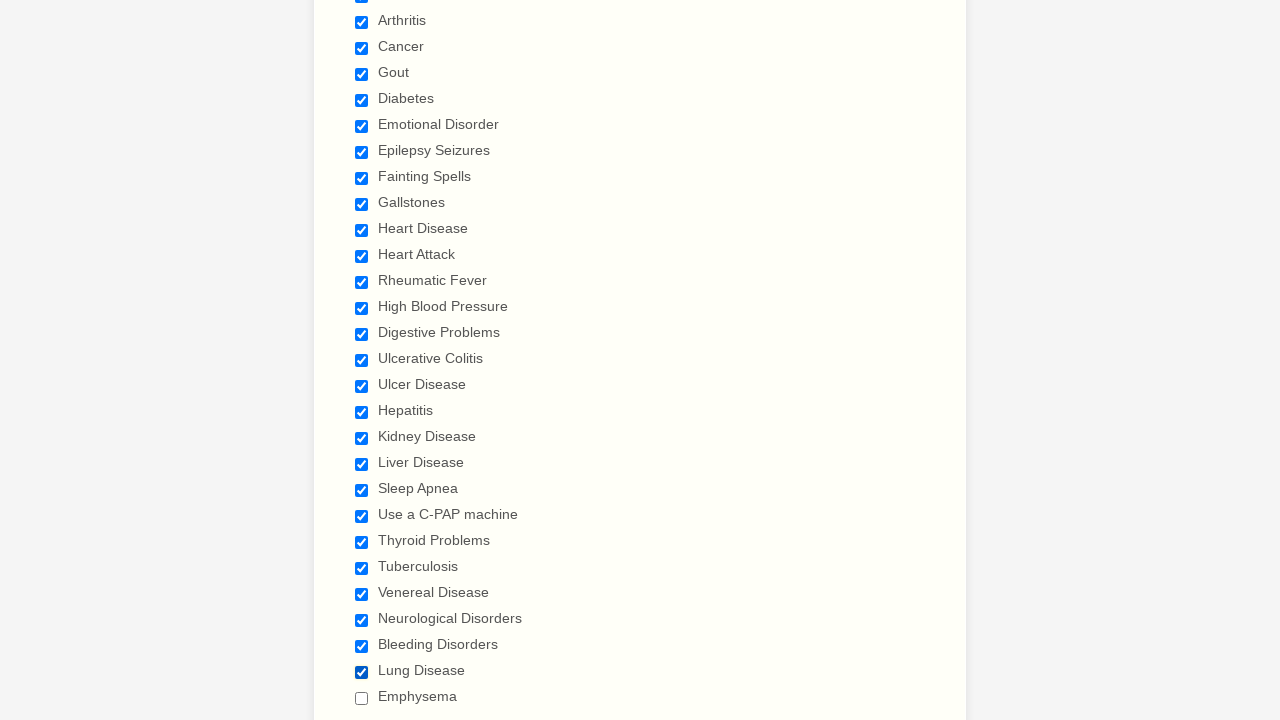

Clicked a checkbox to select it at (362, 698) on xpath=//input[@type='checkbox'] >> nth=28
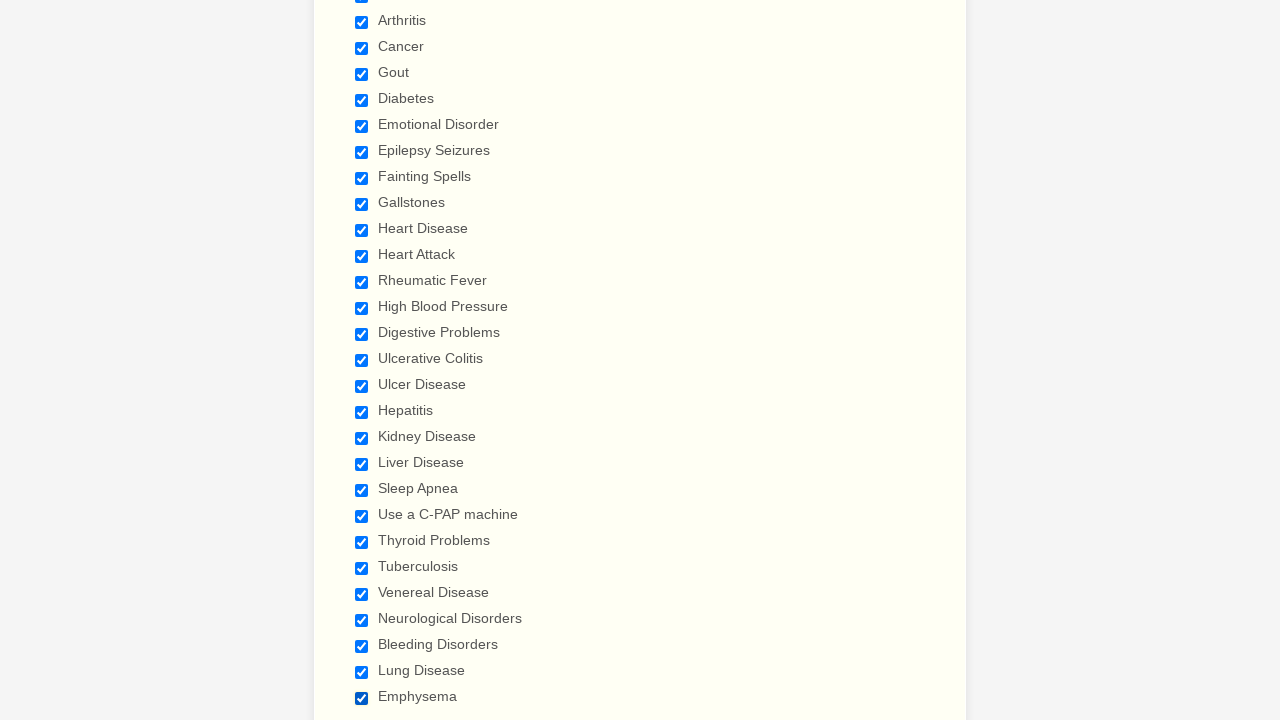

Verified checkbox is selected
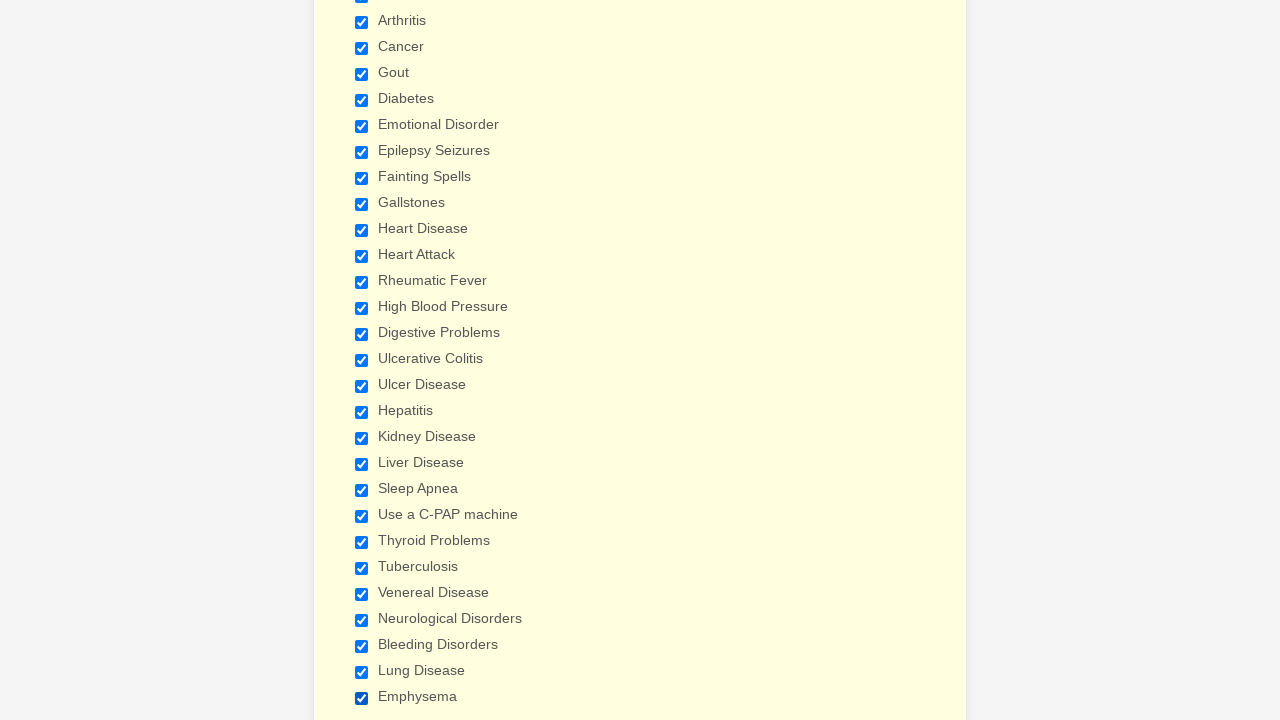

Verified checkbox is selected
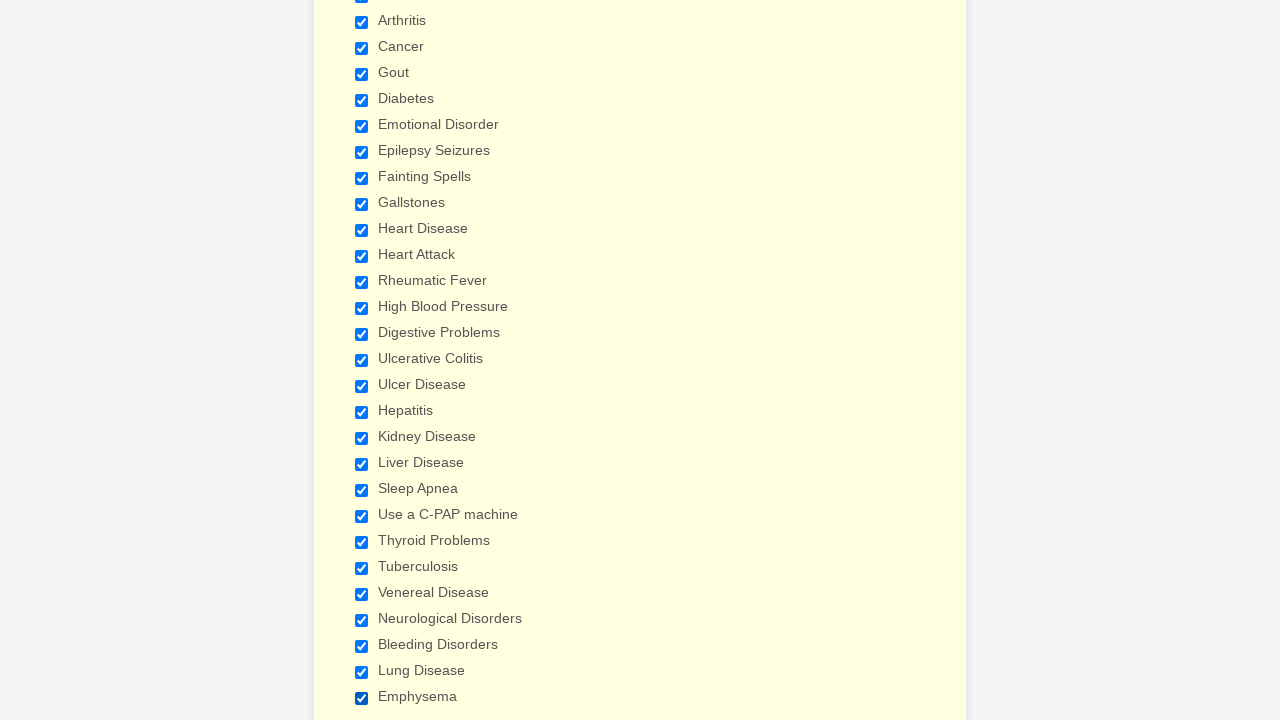

Verified checkbox is selected
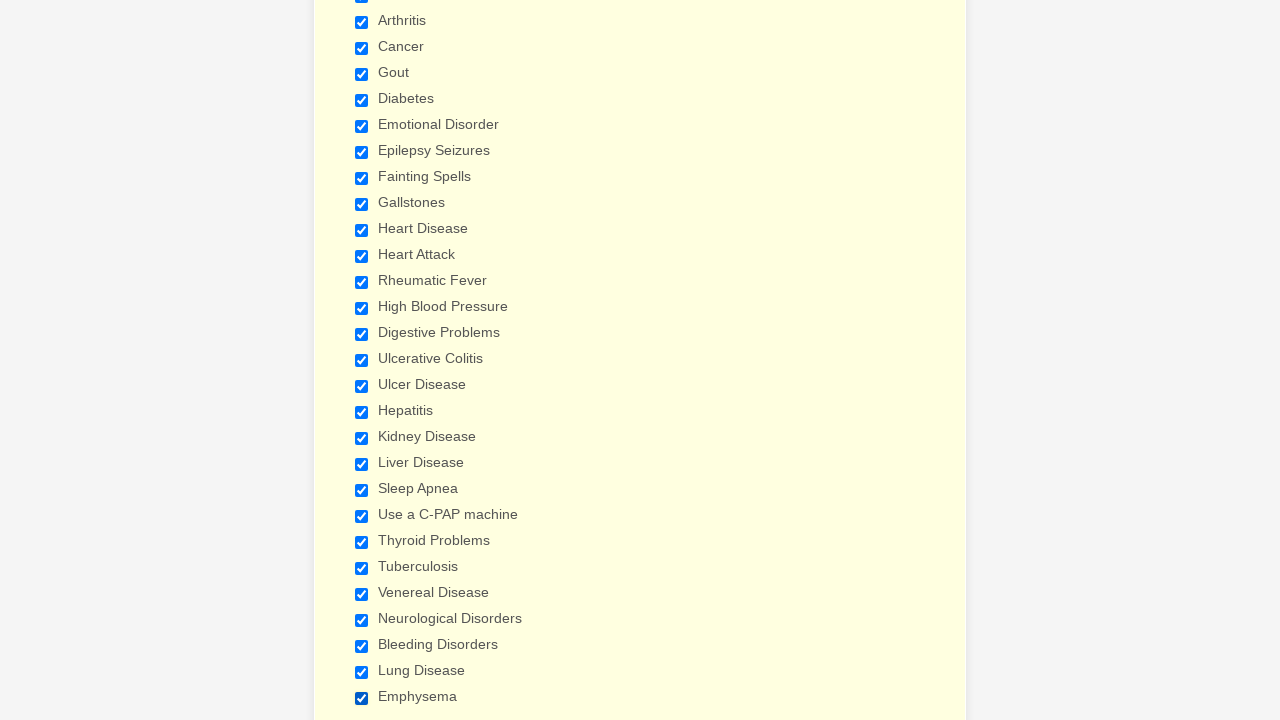

Verified checkbox is selected
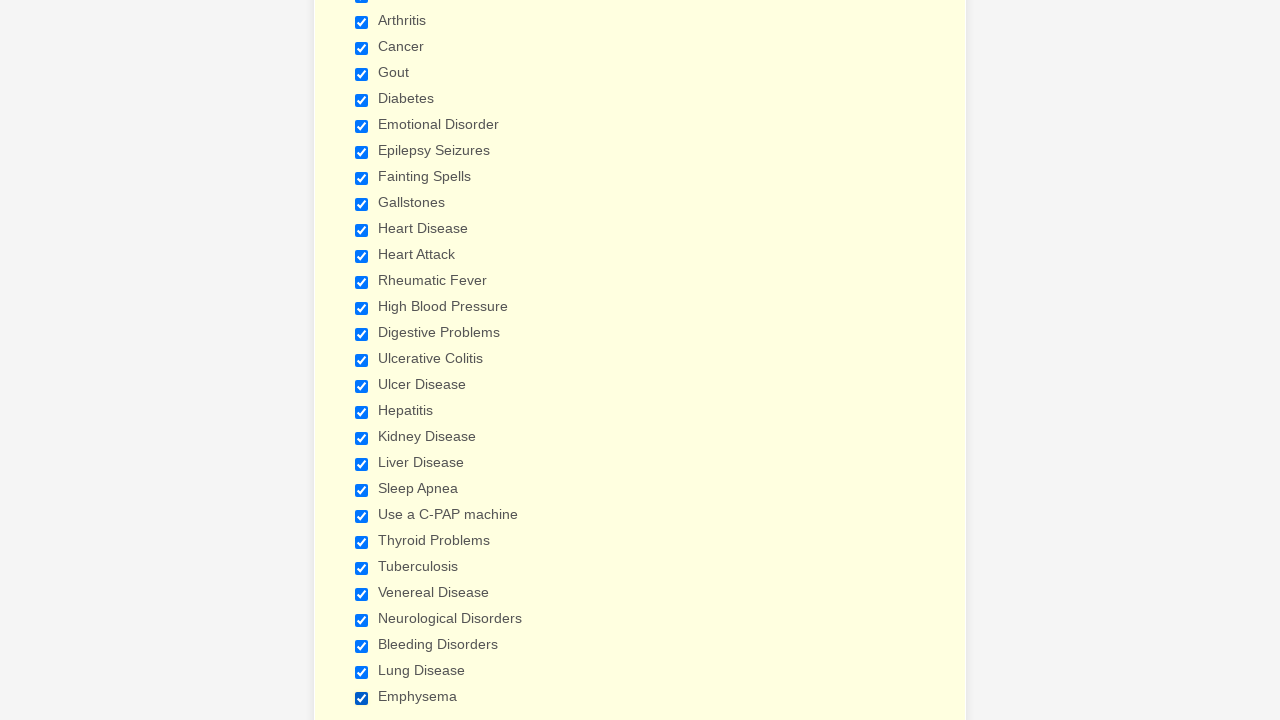

Verified checkbox is selected
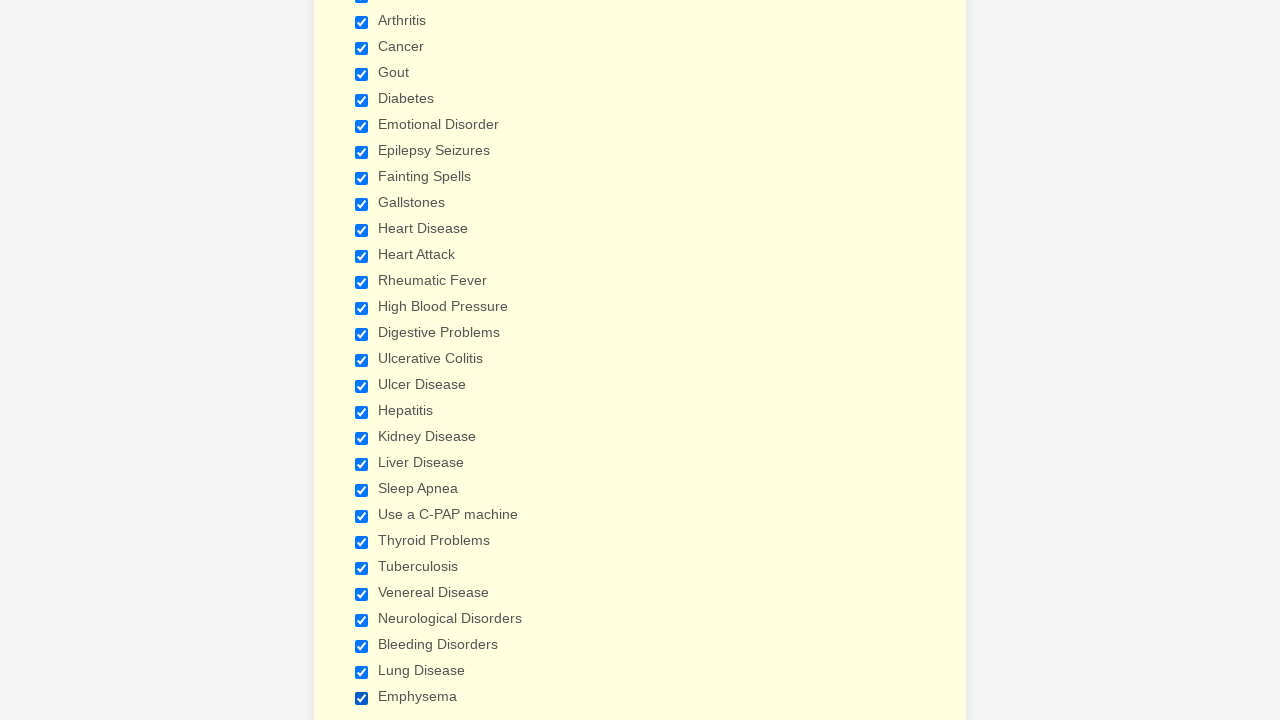

Verified checkbox is selected
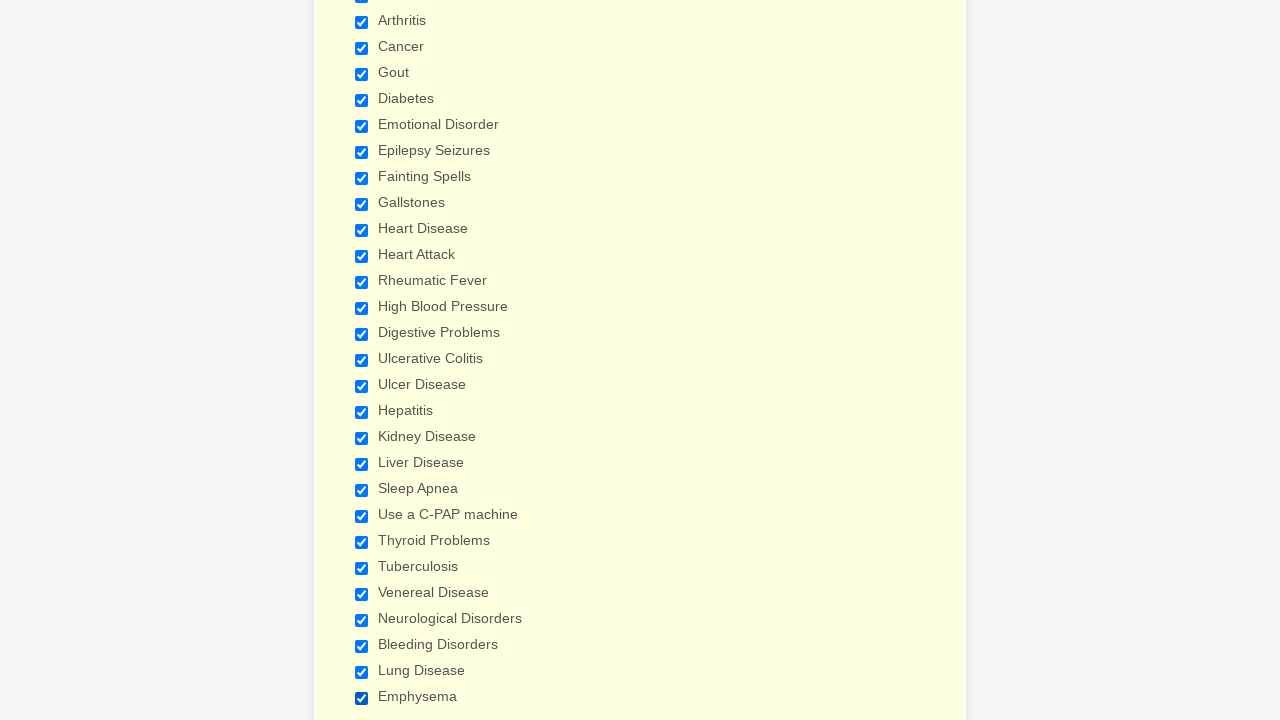

Verified checkbox is selected
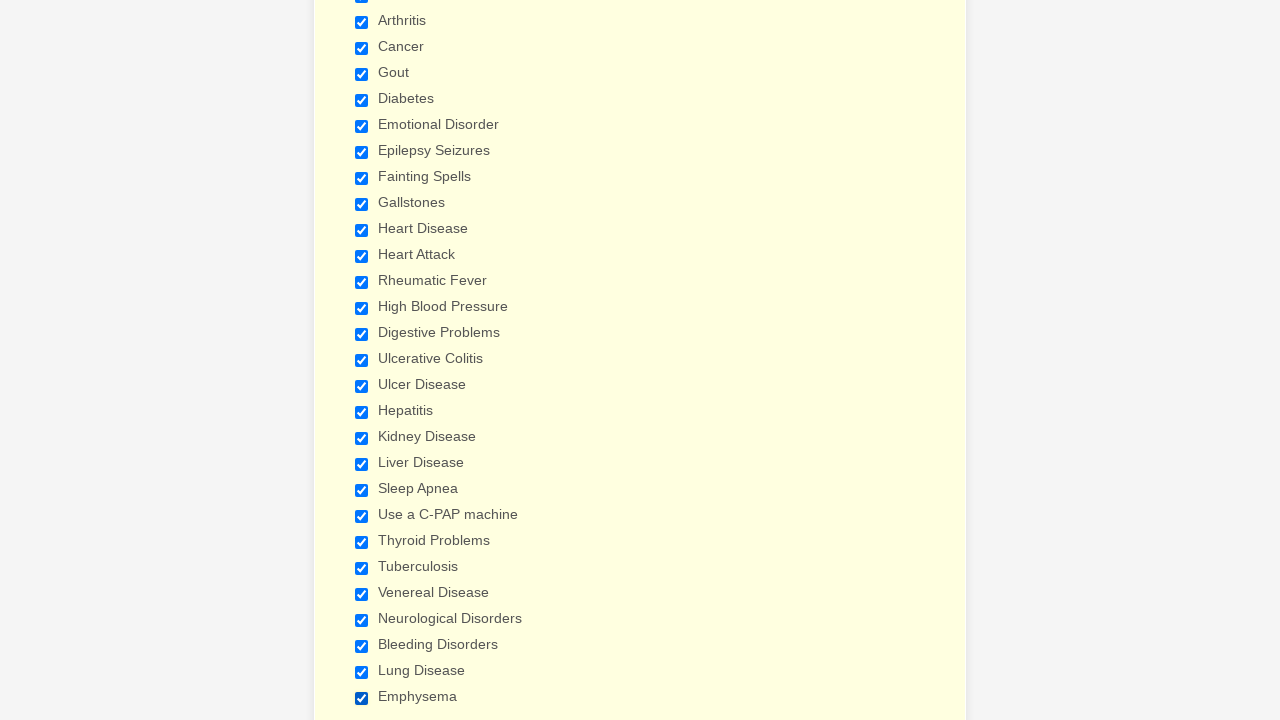

Verified checkbox is selected
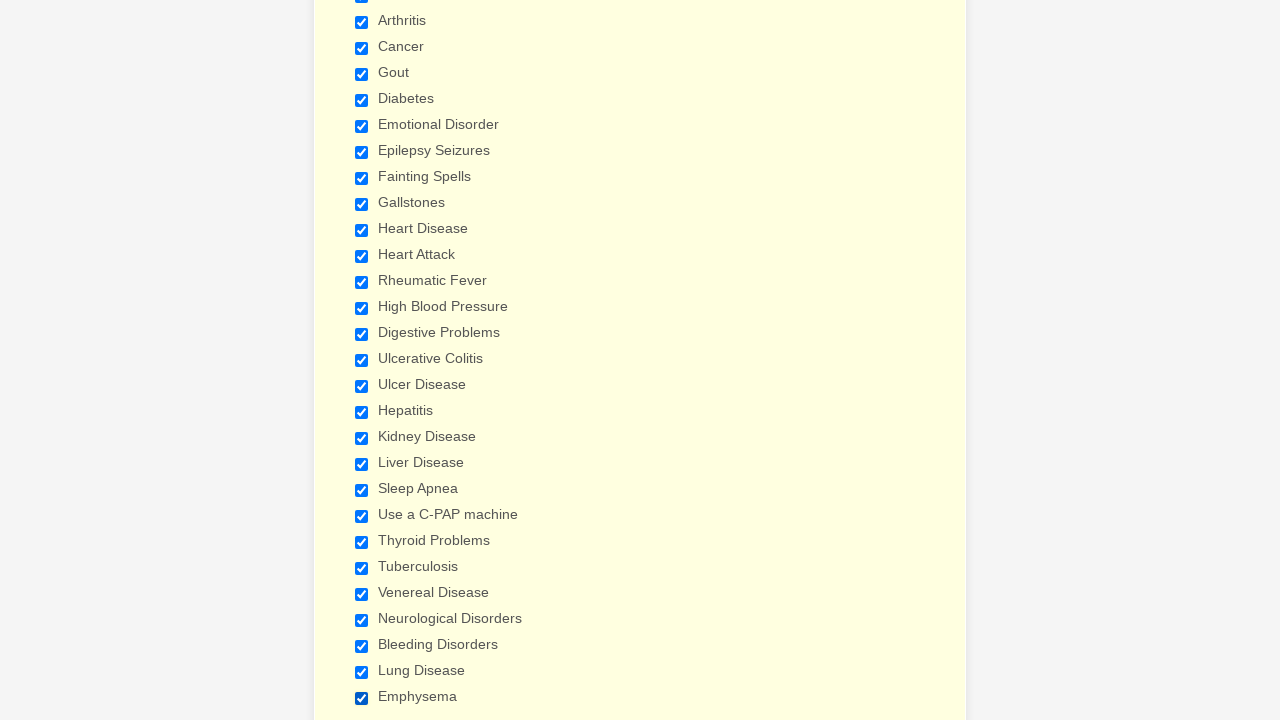

Verified checkbox is selected
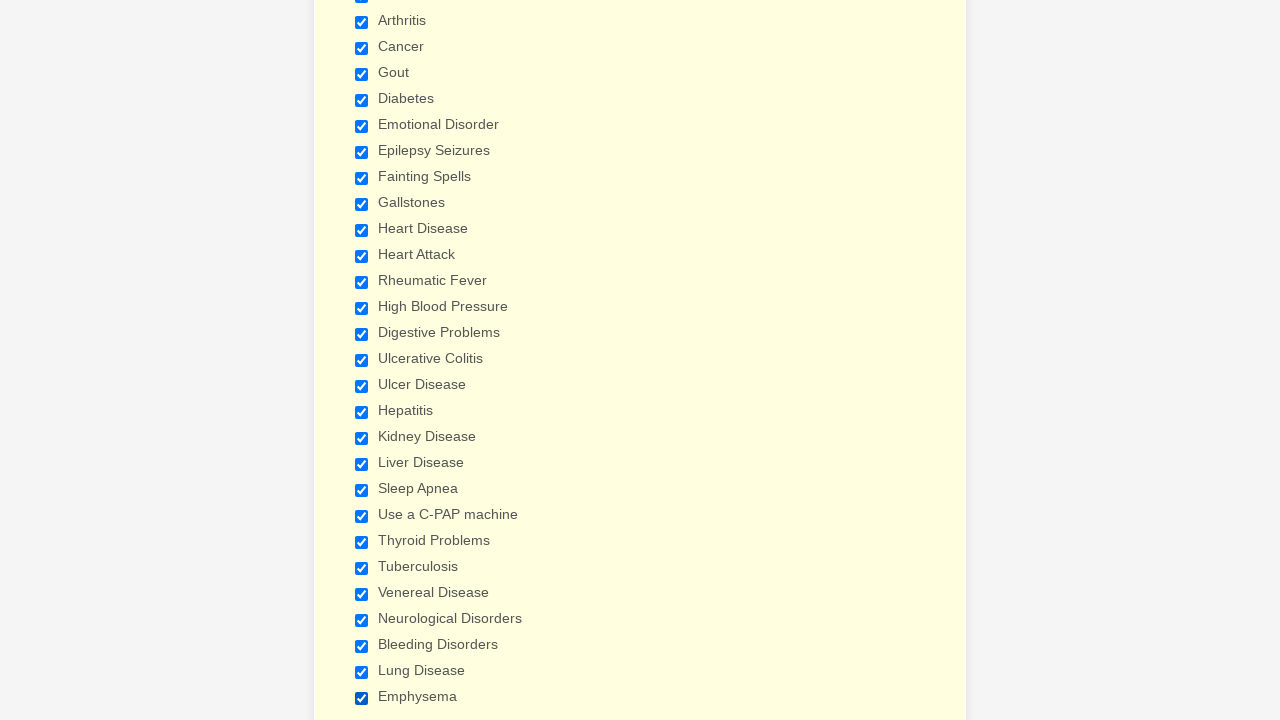

Verified checkbox is selected
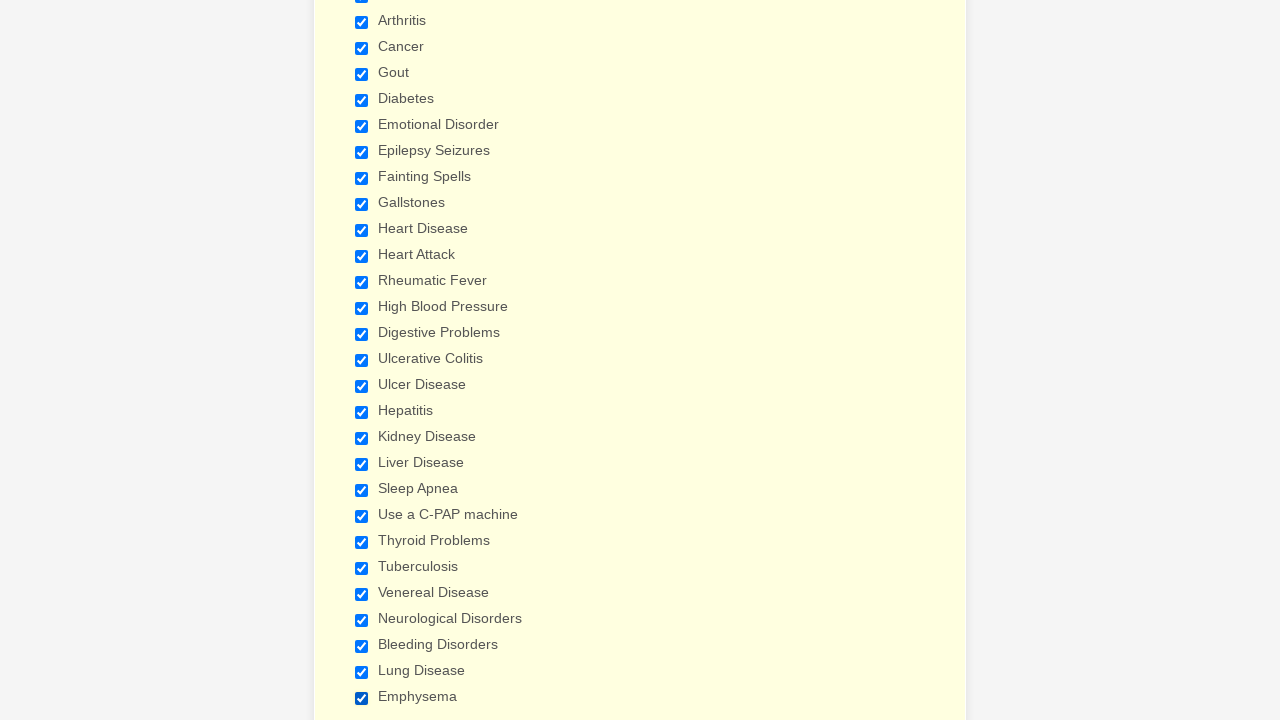

Verified checkbox is selected
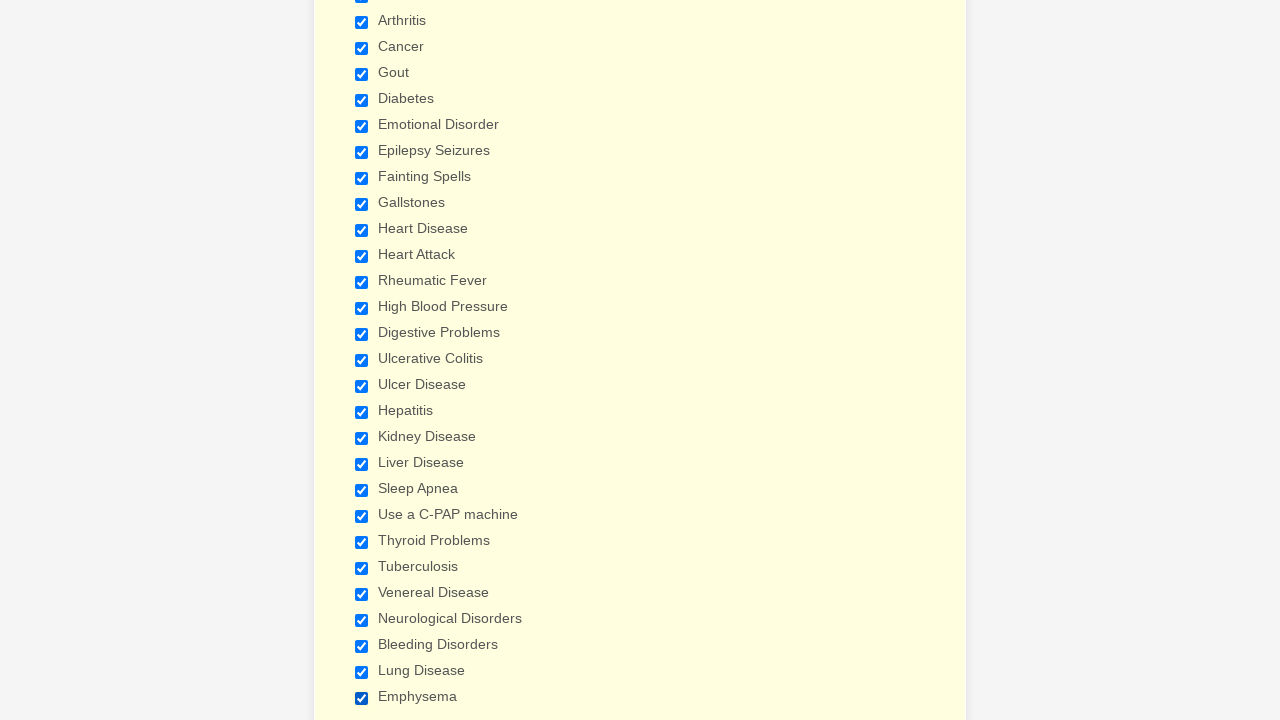

Verified checkbox is selected
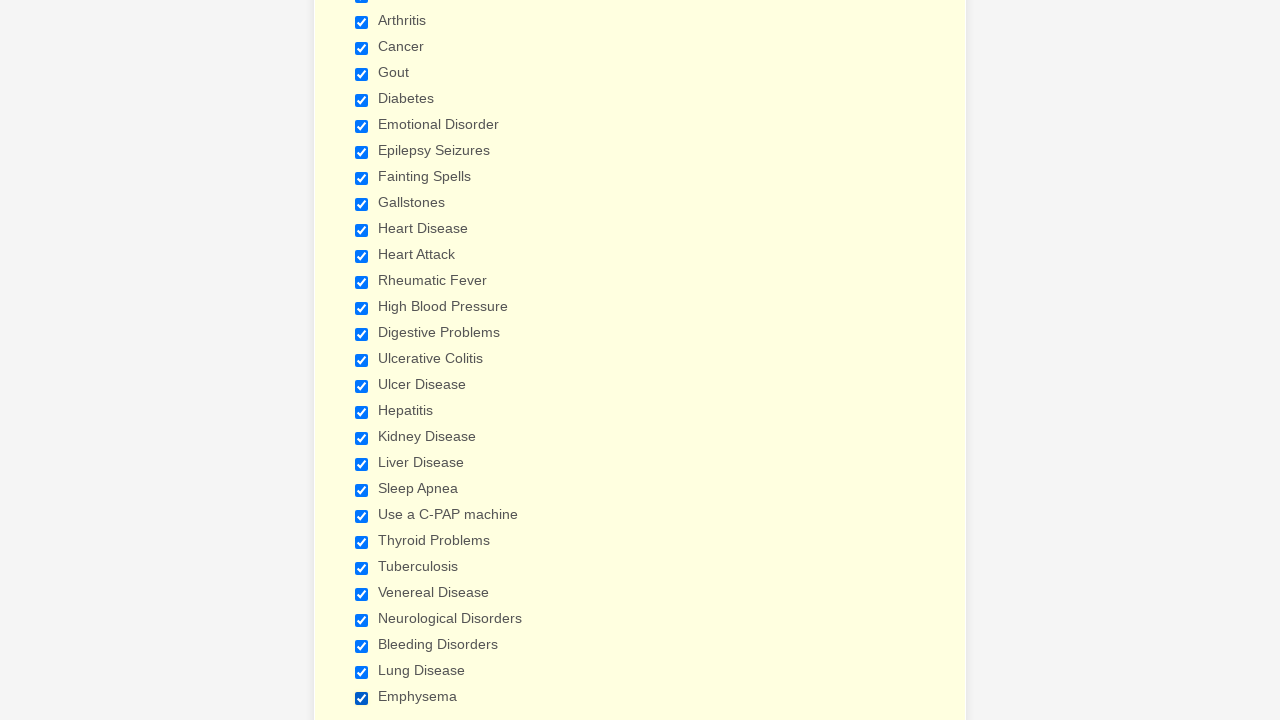

Verified checkbox is selected
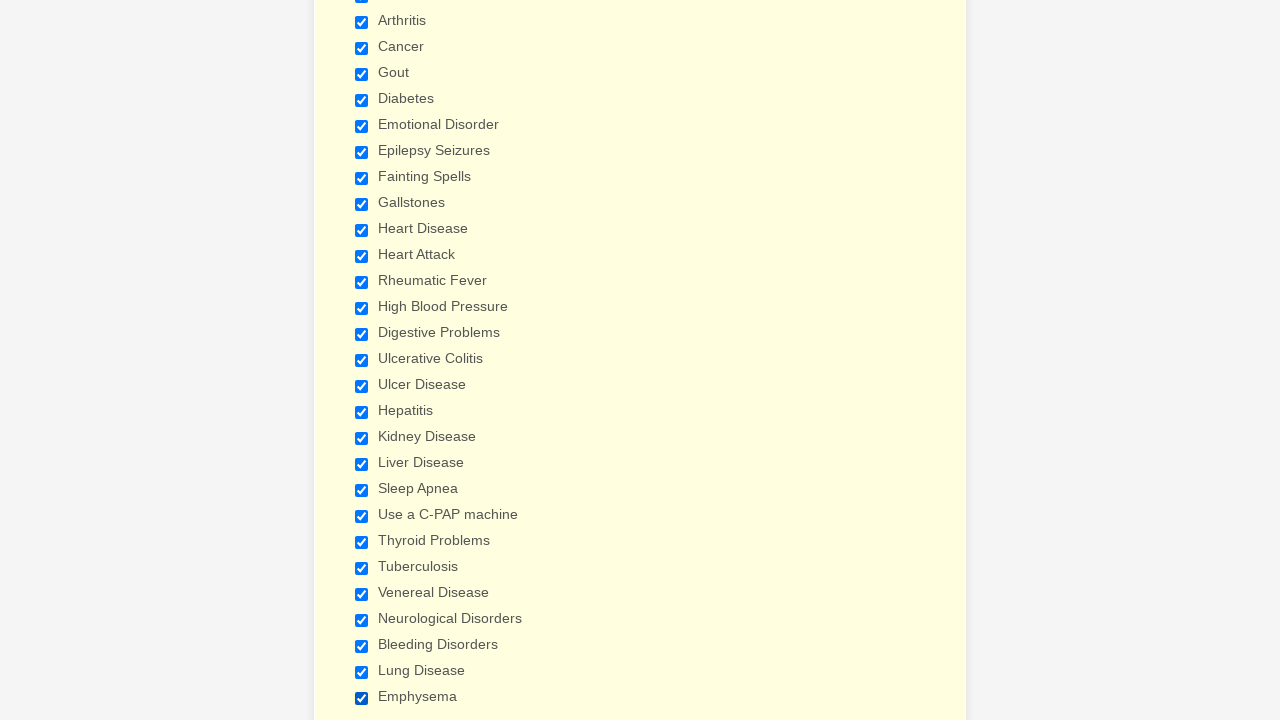

Verified checkbox is selected
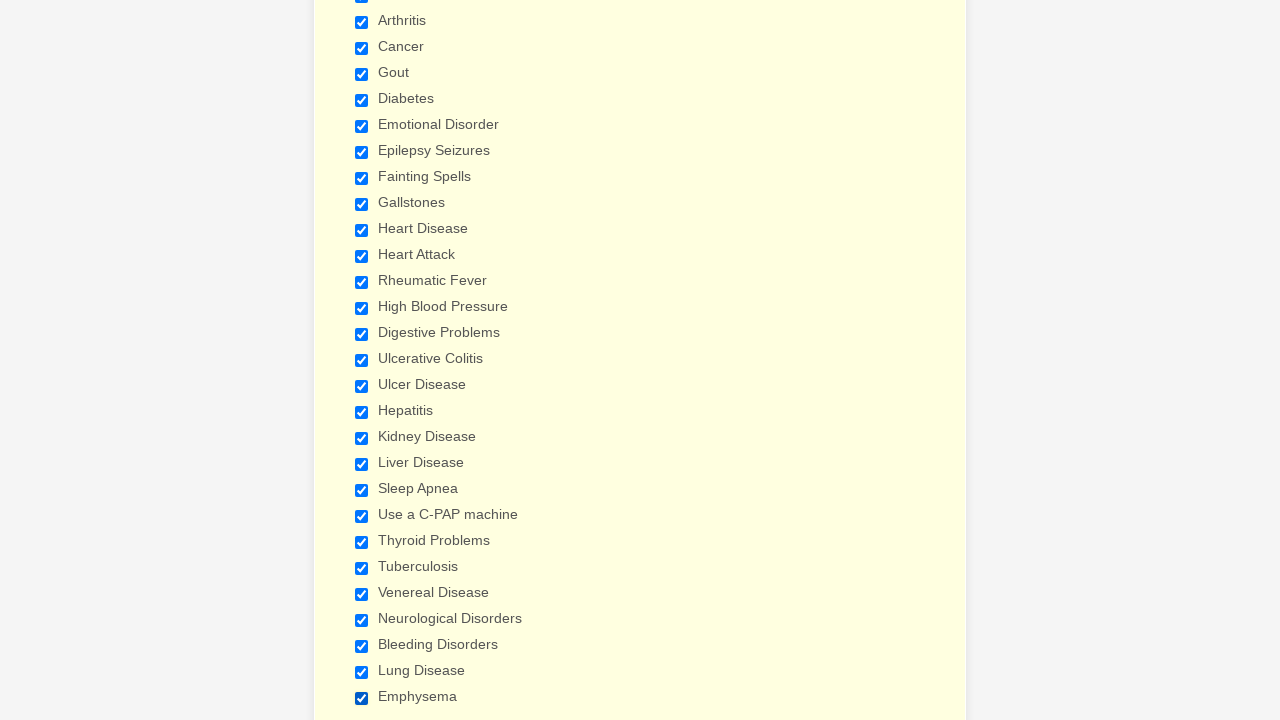

Verified checkbox is selected
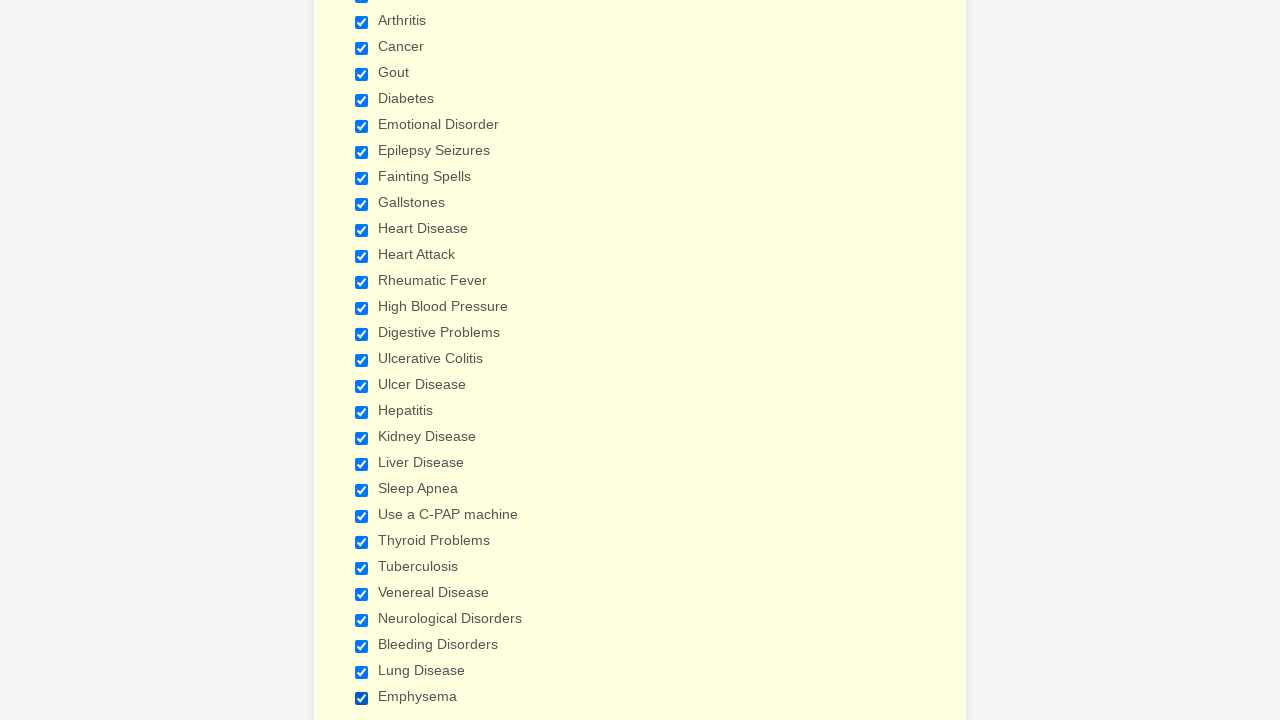

Verified checkbox is selected
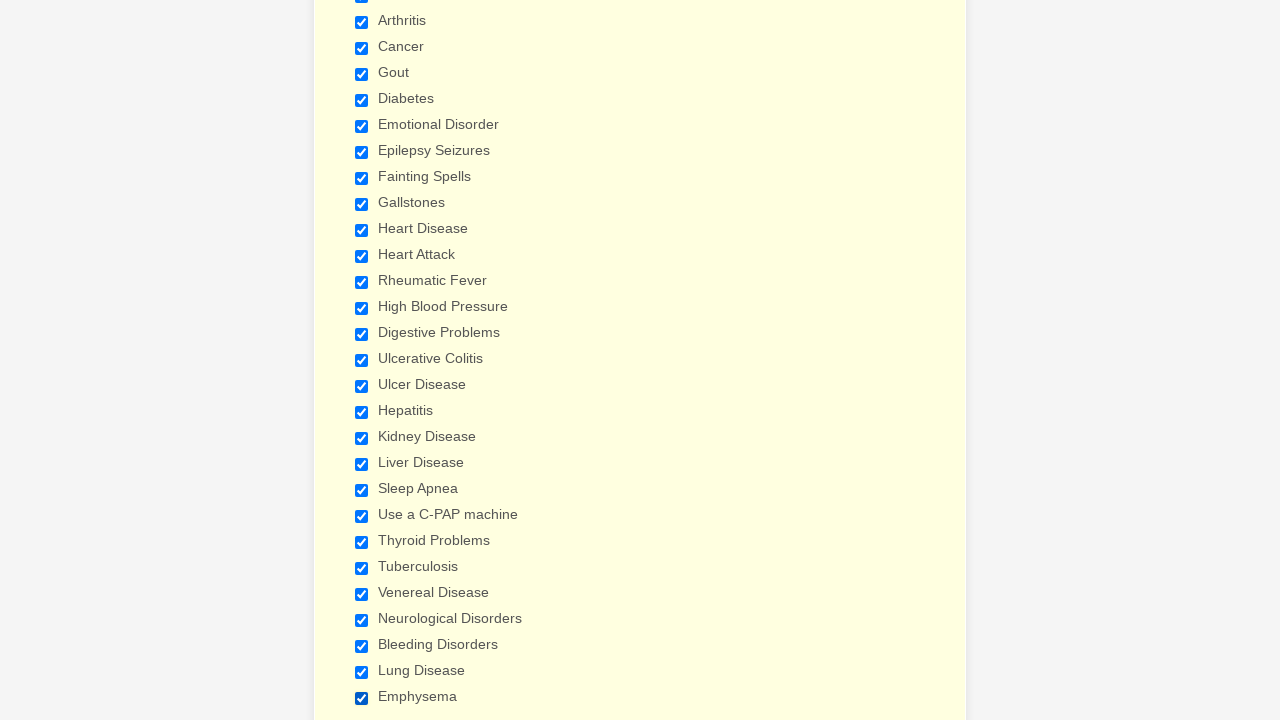

Verified checkbox is selected
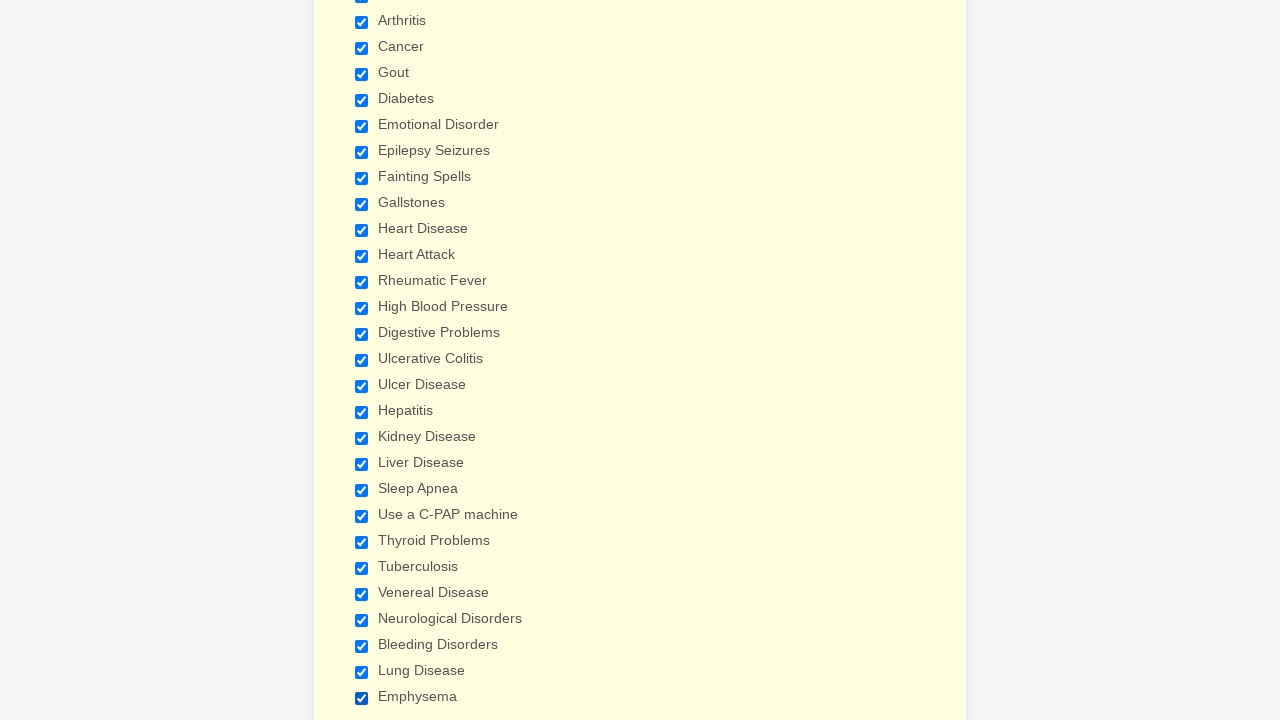

Verified checkbox is selected
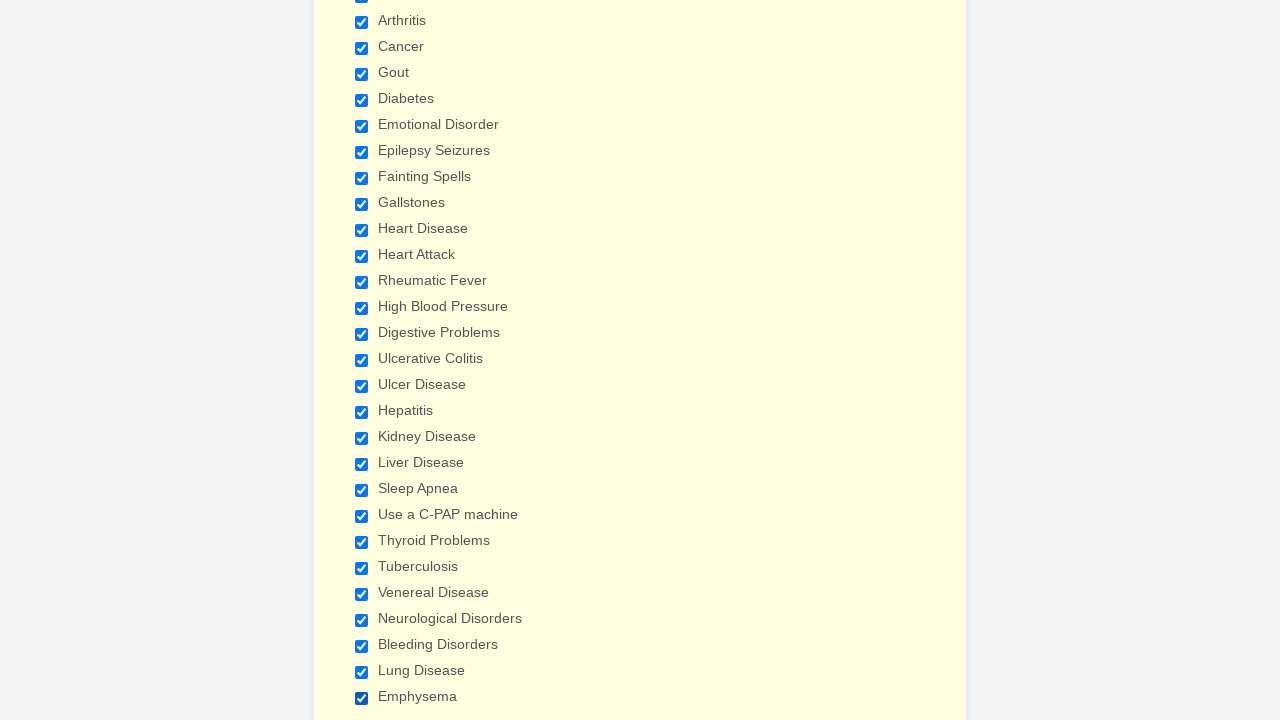

Verified checkbox is selected
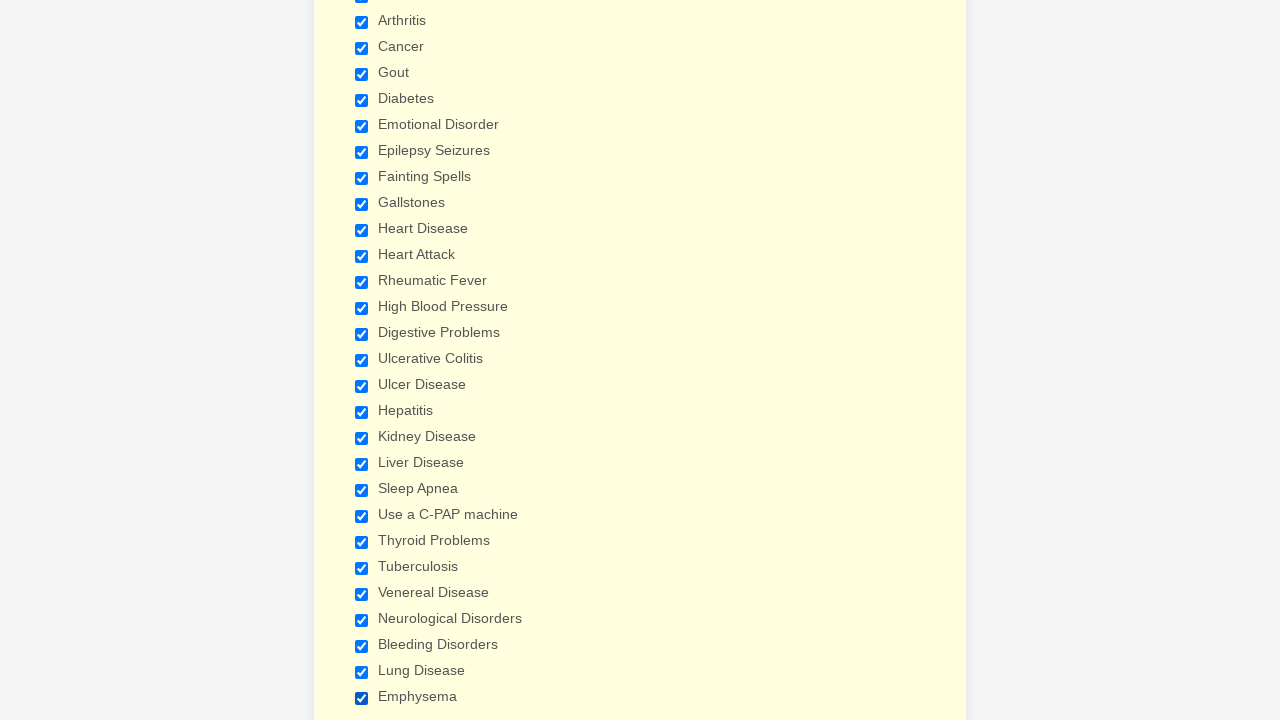

Verified checkbox is selected
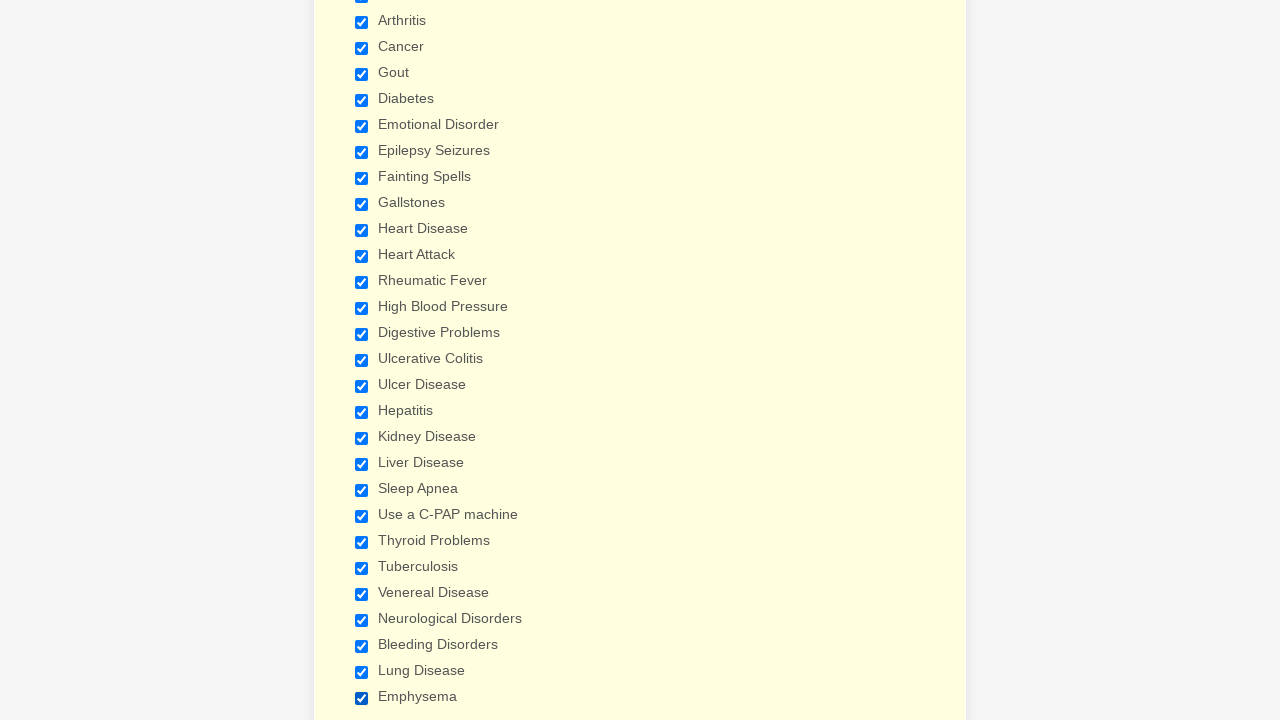

Verified checkbox is selected
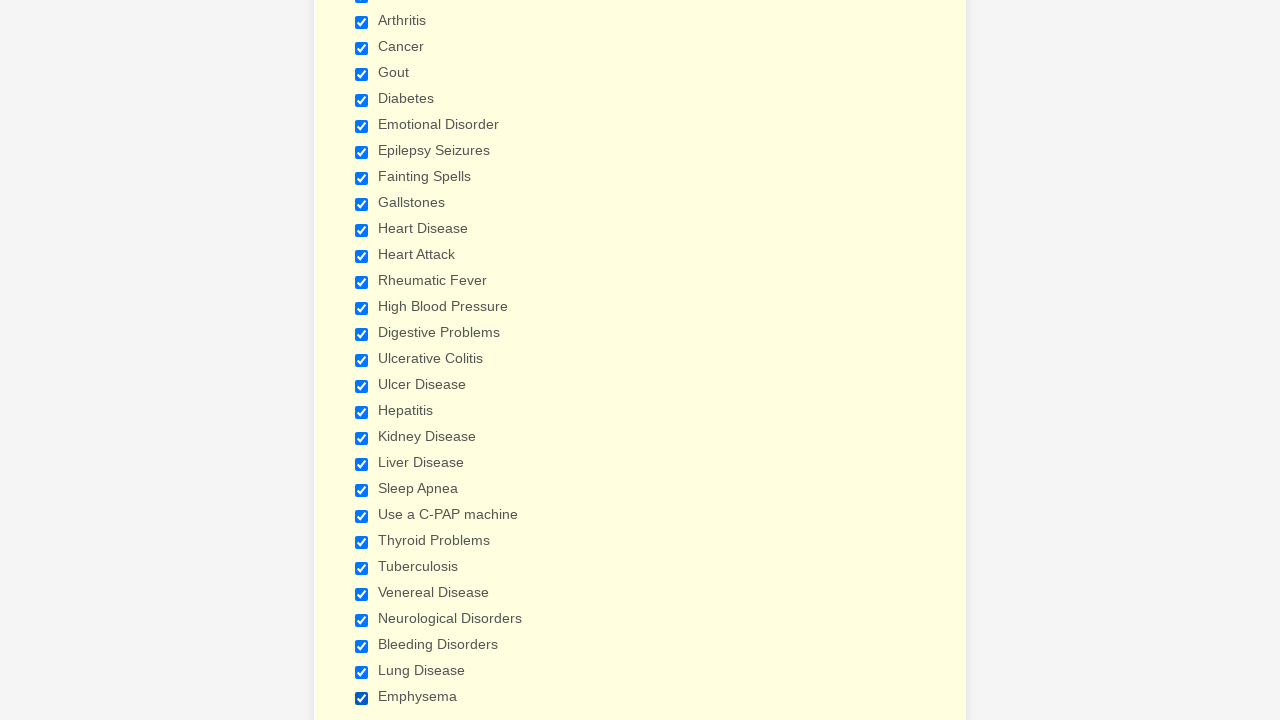

Verified checkbox is selected
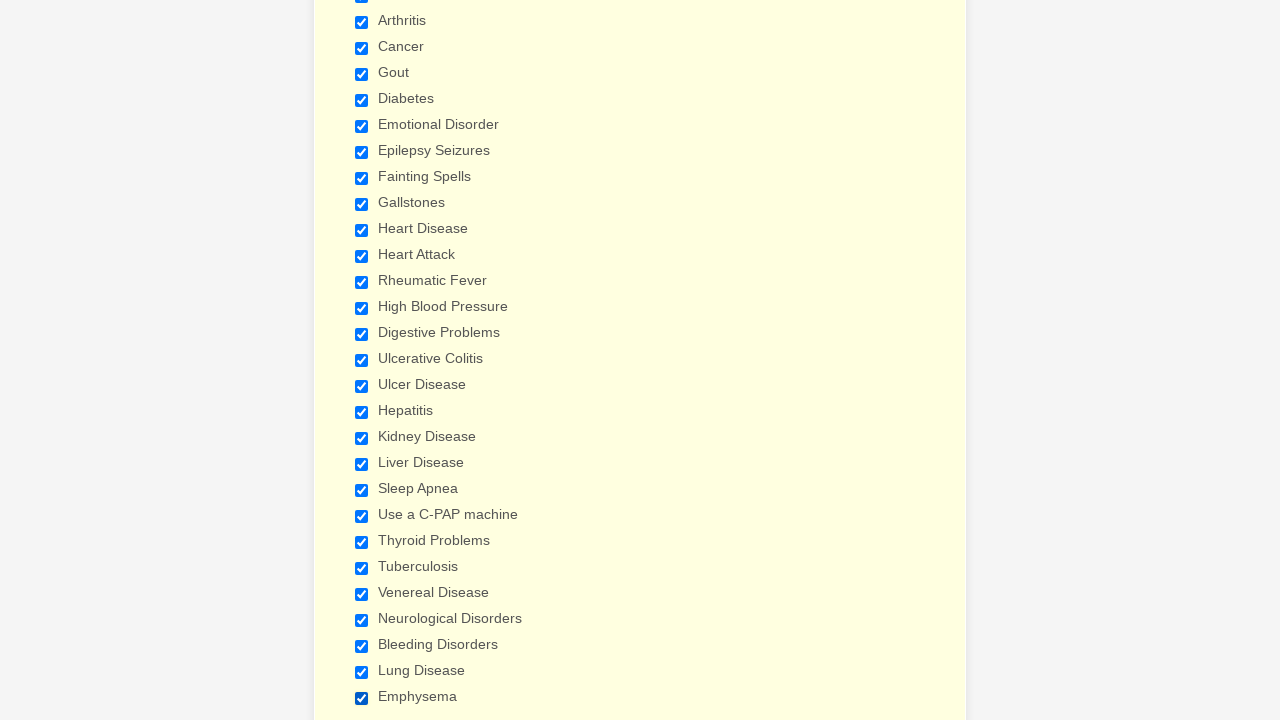

Verified checkbox is selected
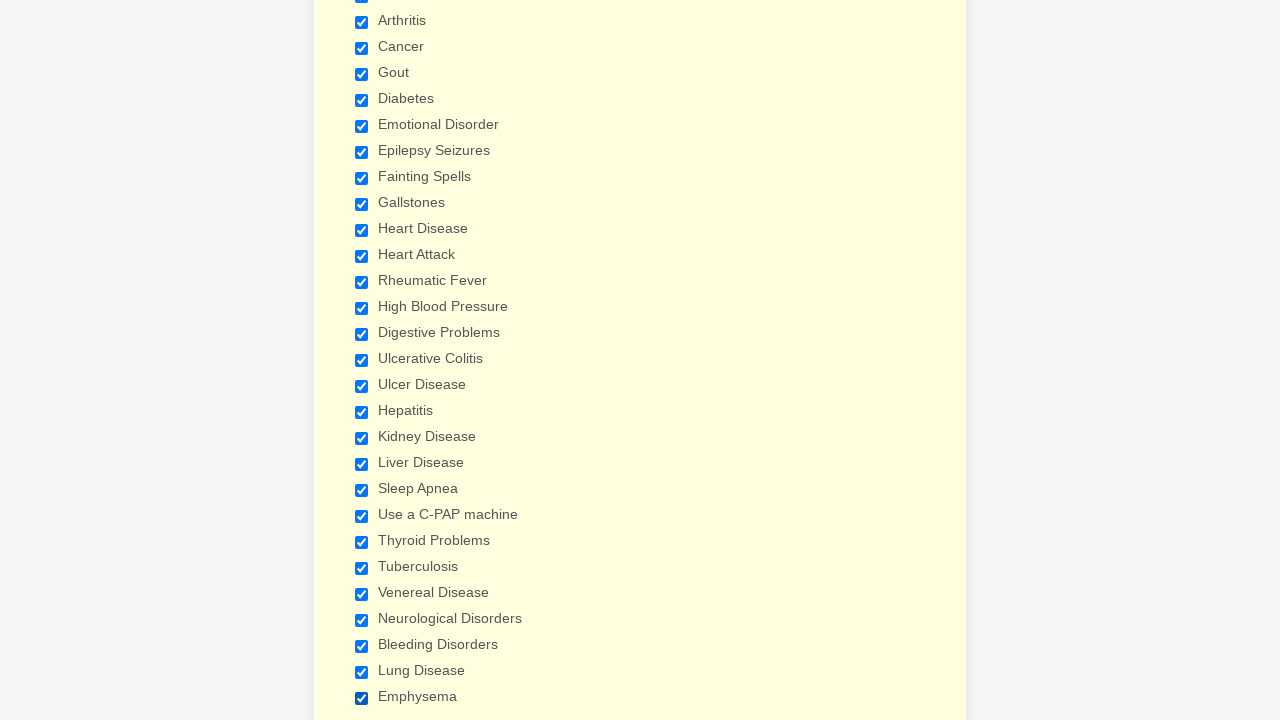

Verified checkbox is selected
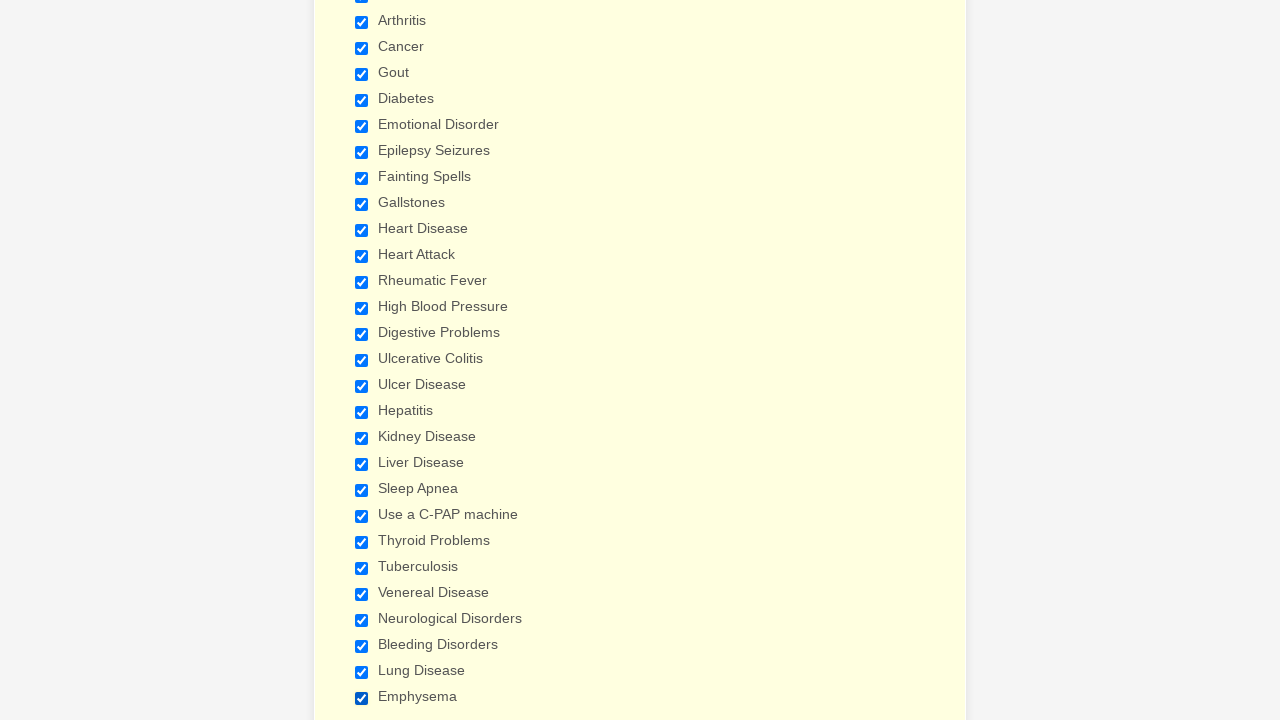

Verified checkbox is selected
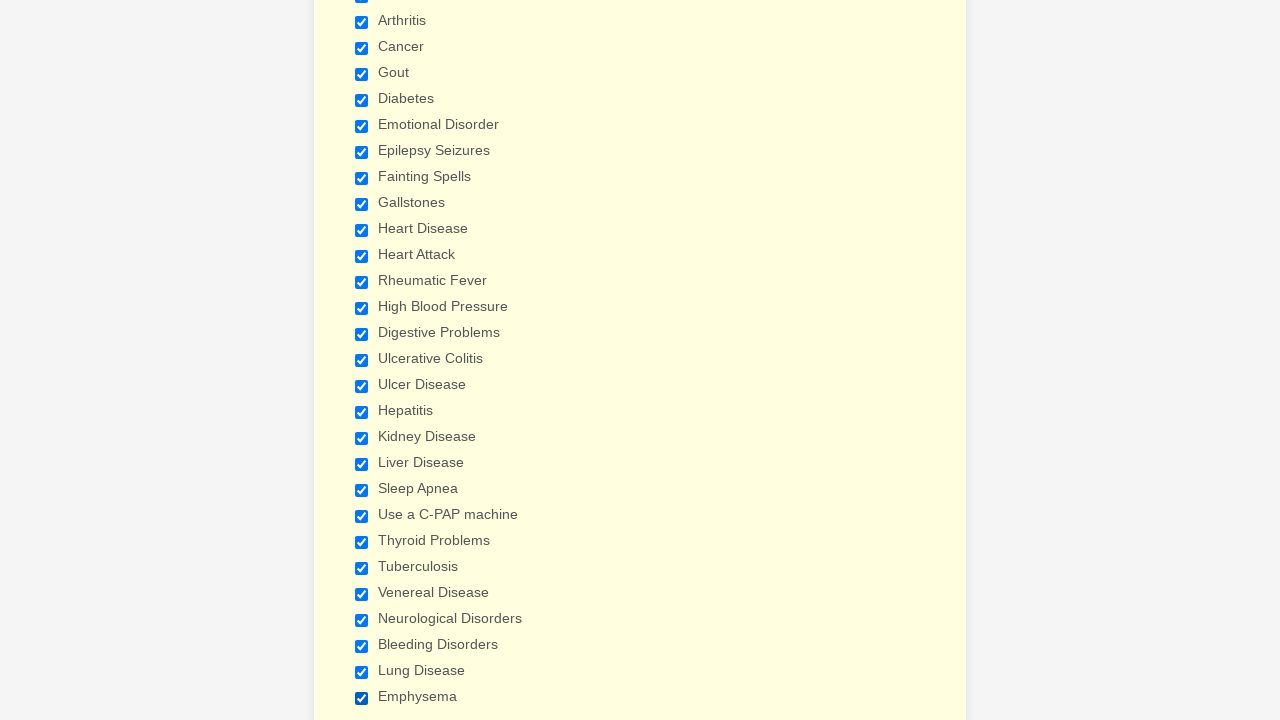

Verified checkbox is selected
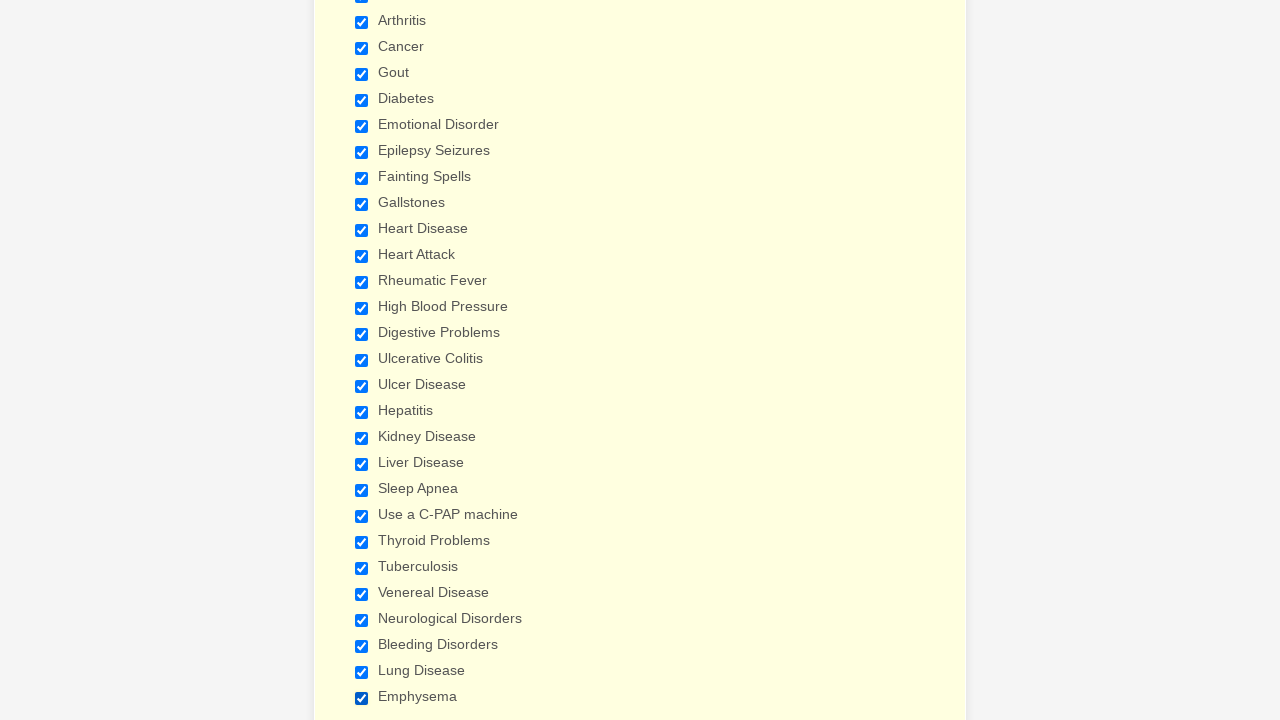

Verified checkbox is selected
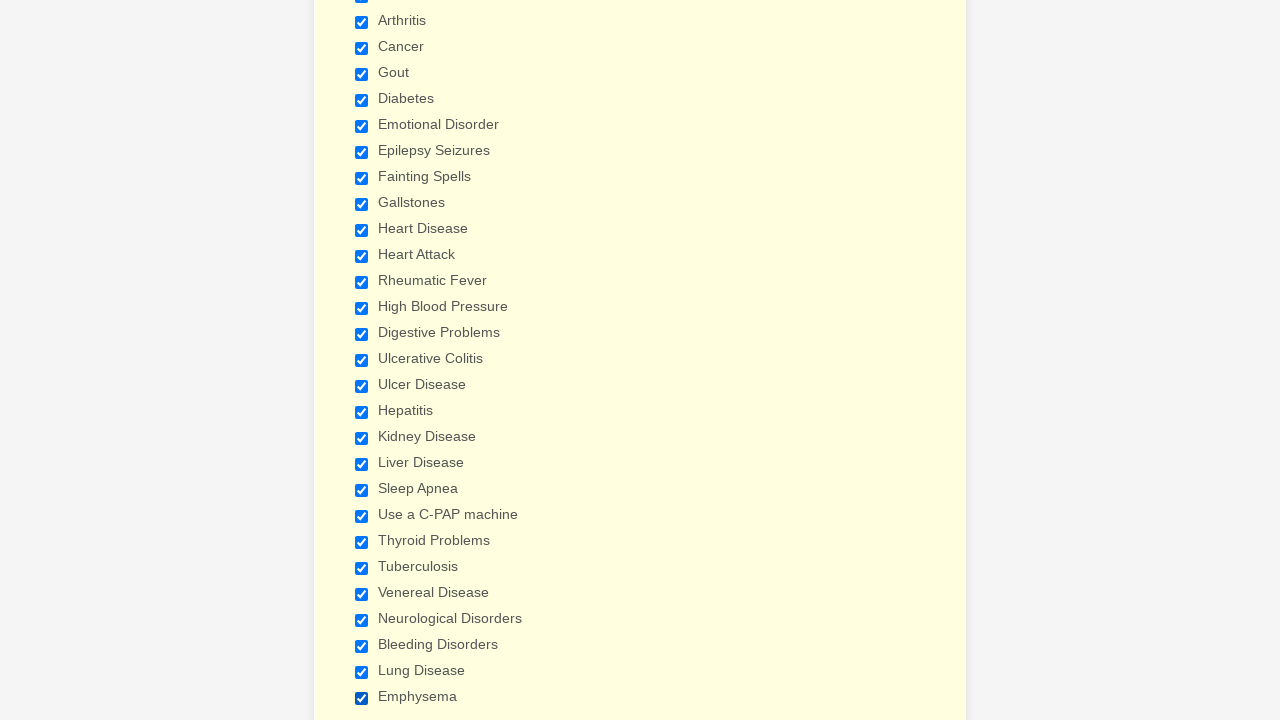

Verified checkbox is selected
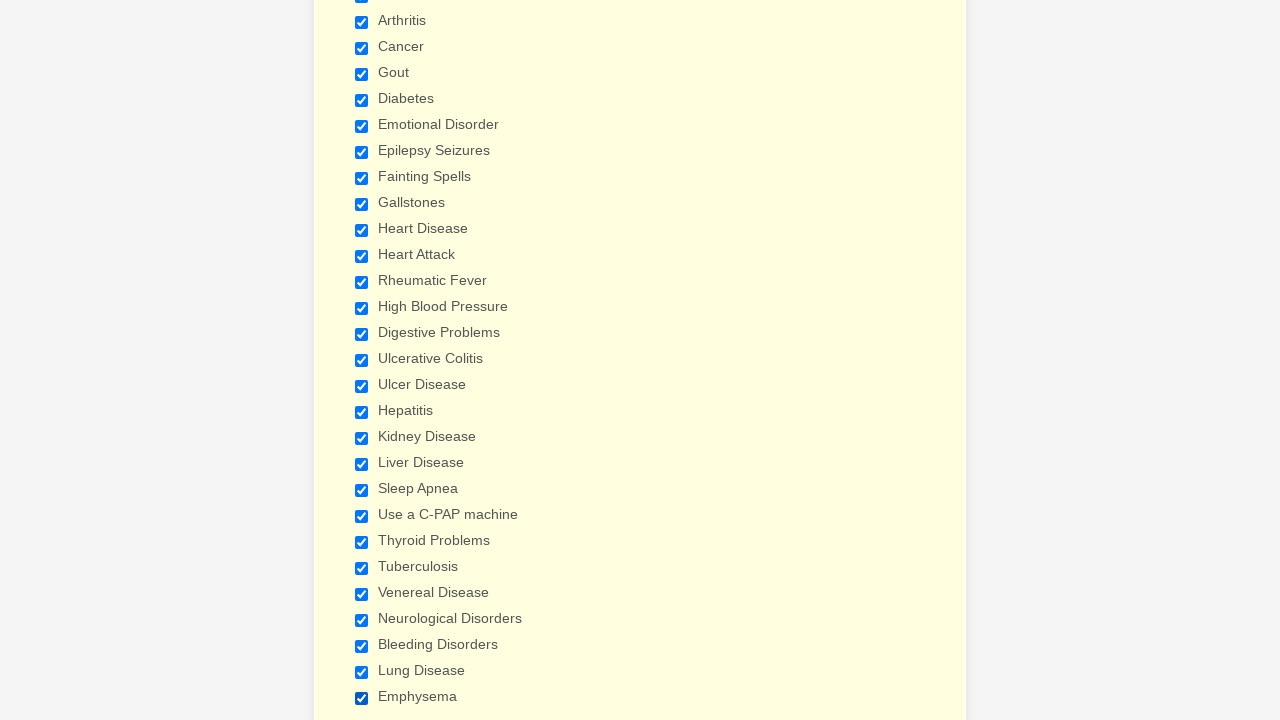

Verified checkbox is selected
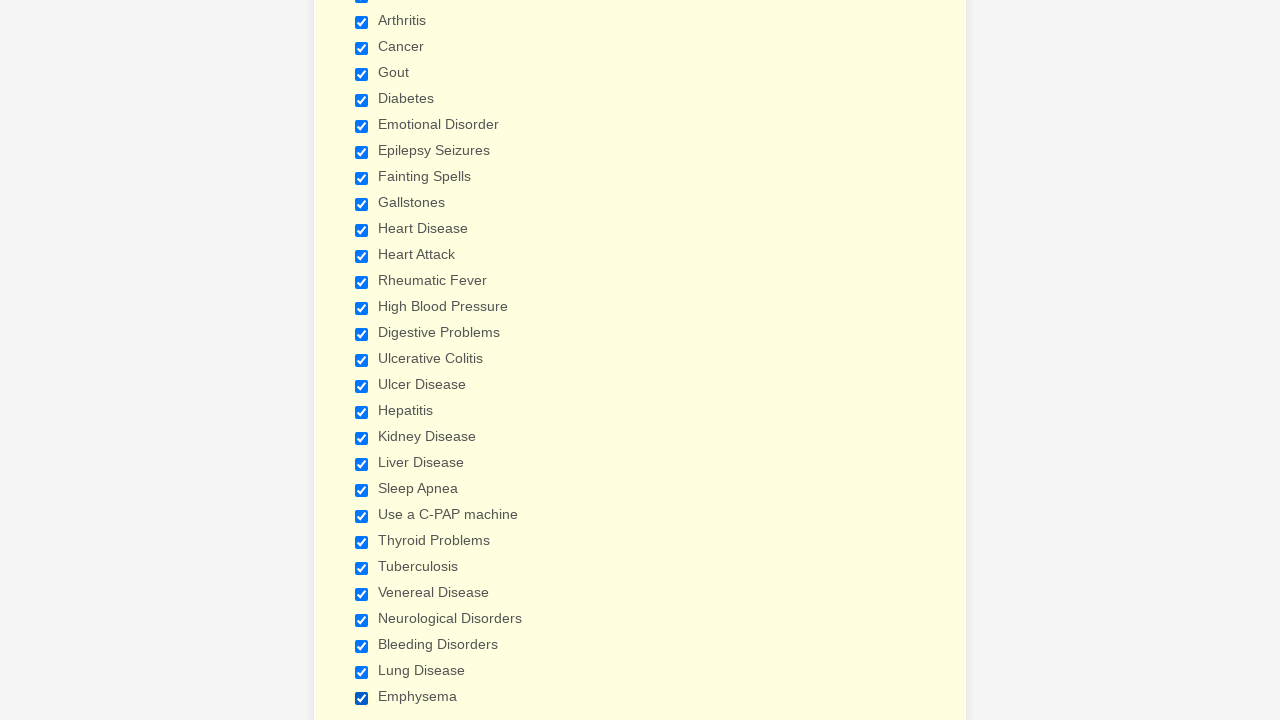

Clicked a checkbox to deselect it at (362, 360) on xpath=//input[@type='checkbox'] >> nth=0
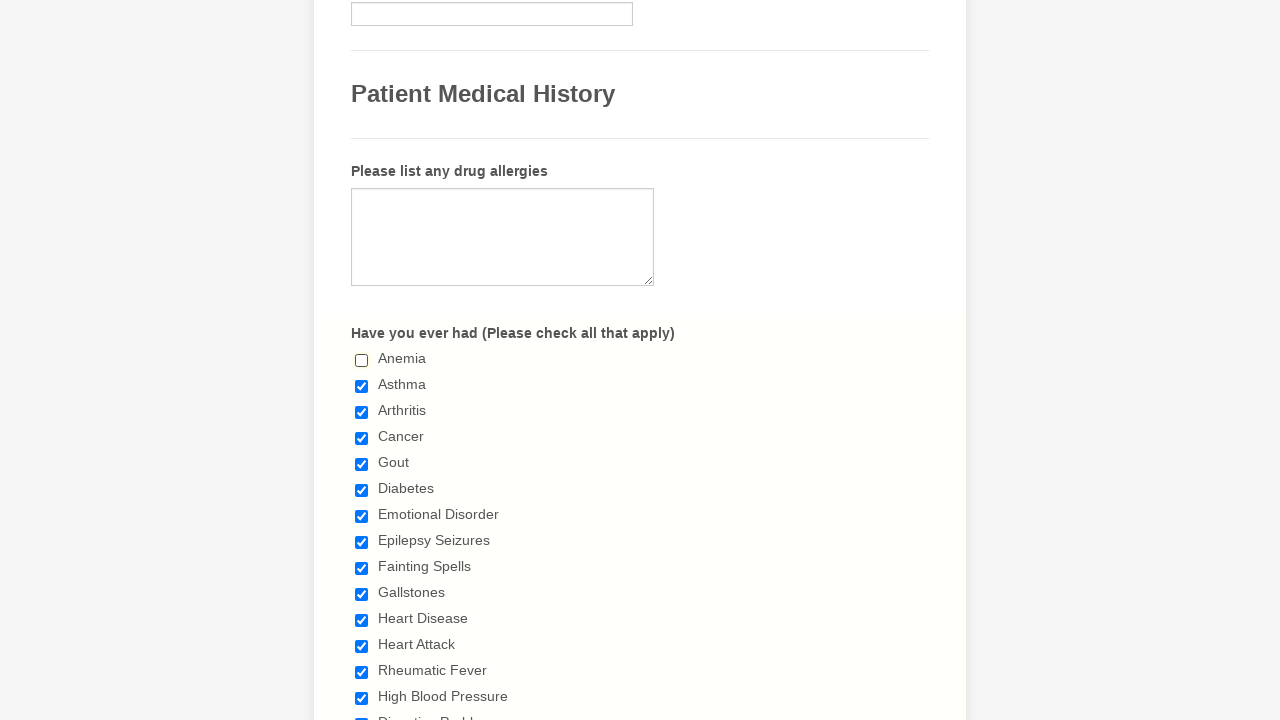

Clicked a checkbox to deselect it at (362, 386) on xpath=//input[@type='checkbox'] >> nth=1
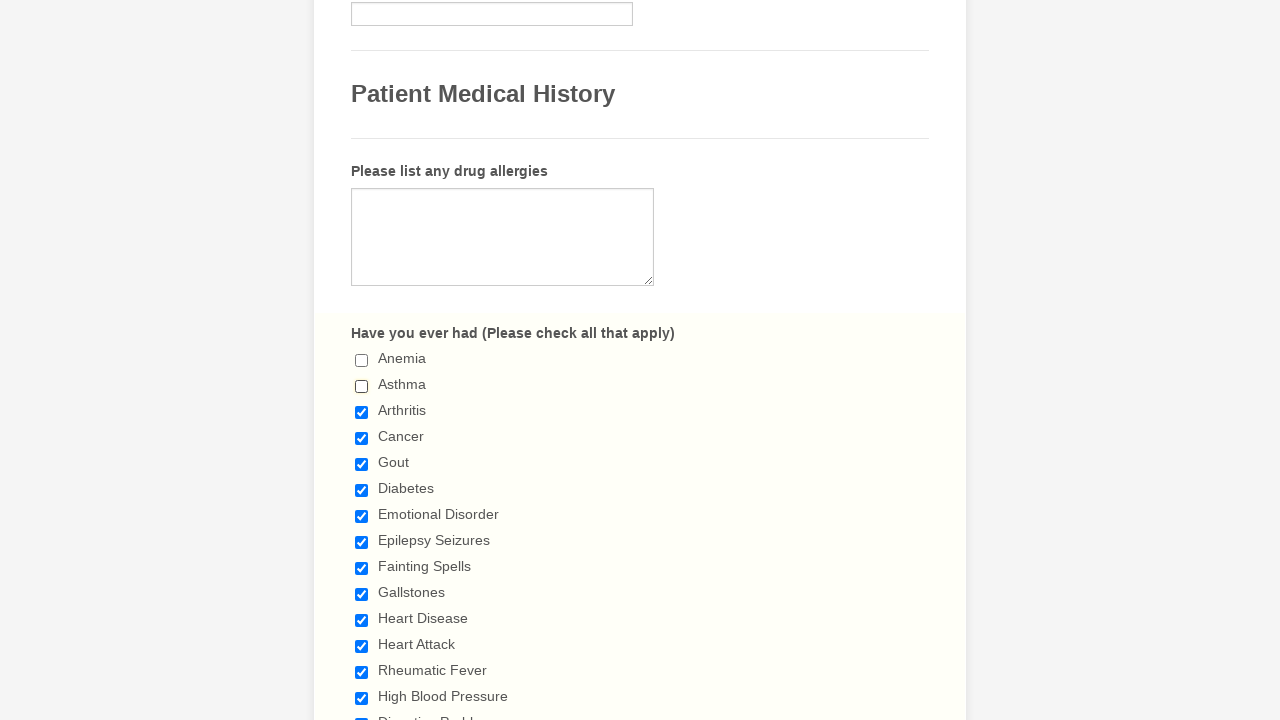

Clicked a checkbox to deselect it at (362, 412) on xpath=//input[@type='checkbox'] >> nth=2
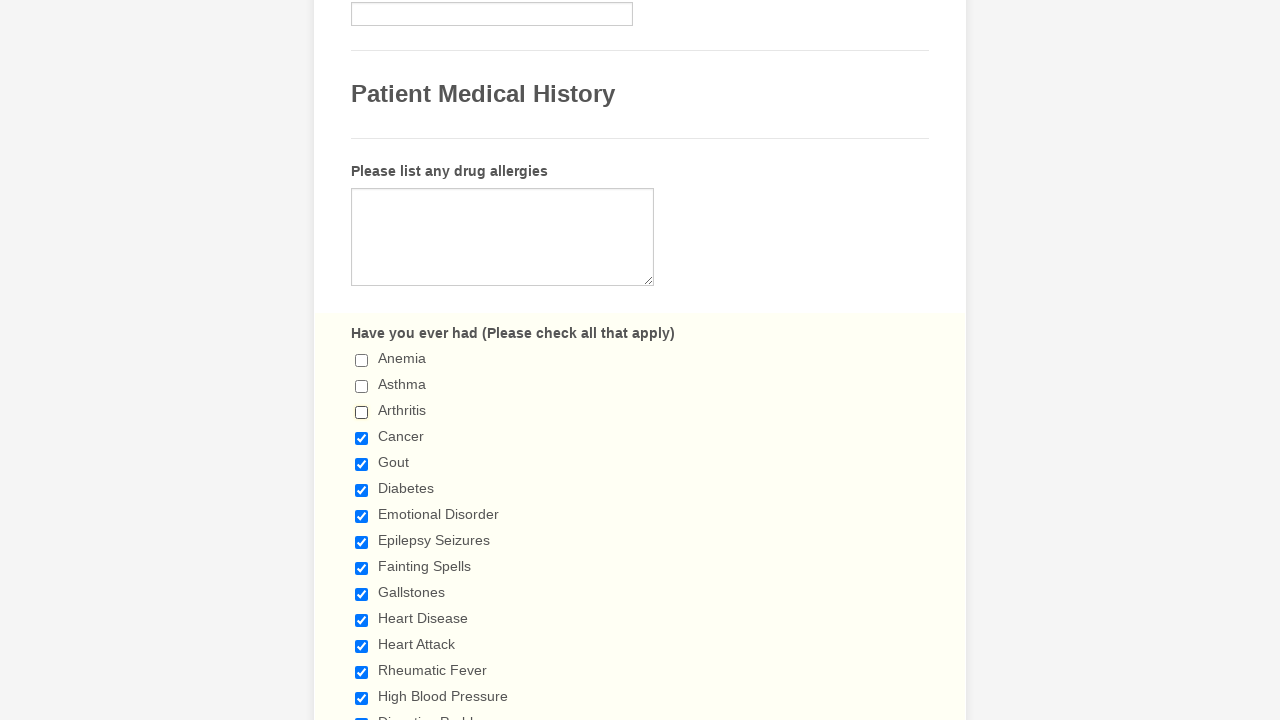

Clicked a checkbox to deselect it at (362, 438) on xpath=//input[@type='checkbox'] >> nth=3
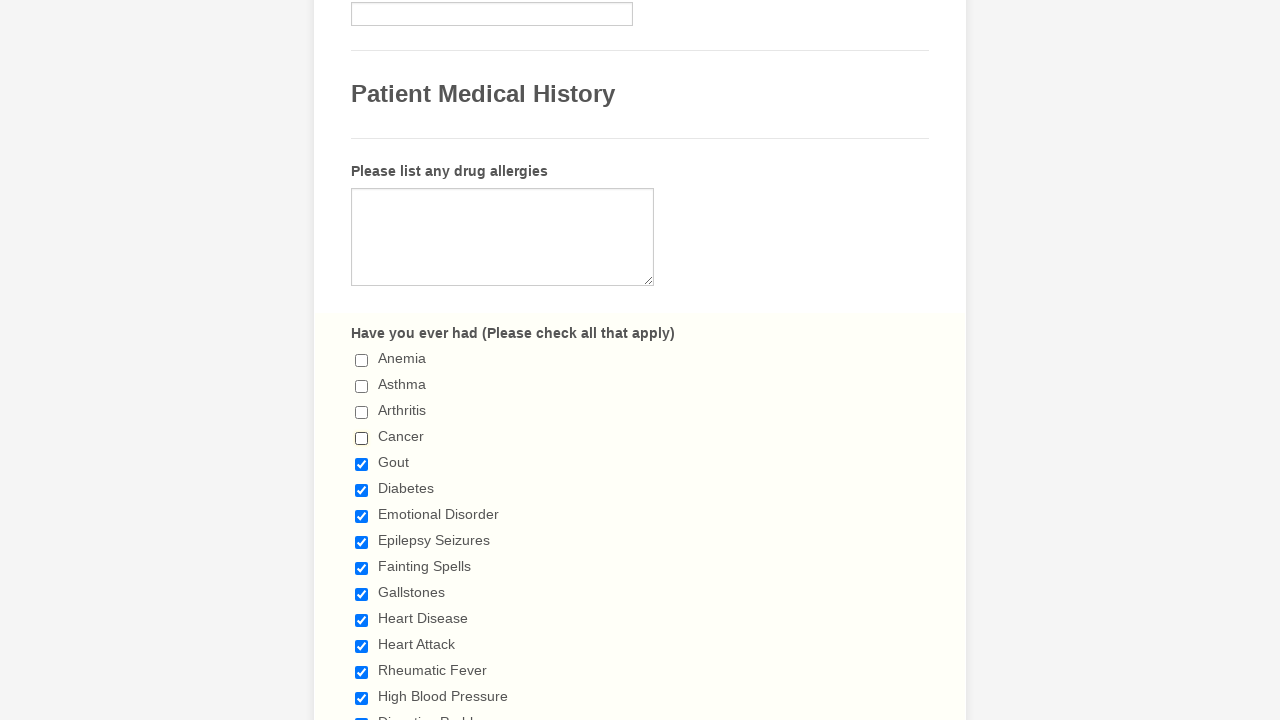

Clicked a checkbox to deselect it at (362, 464) on xpath=//input[@type='checkbox'] >> nth=4
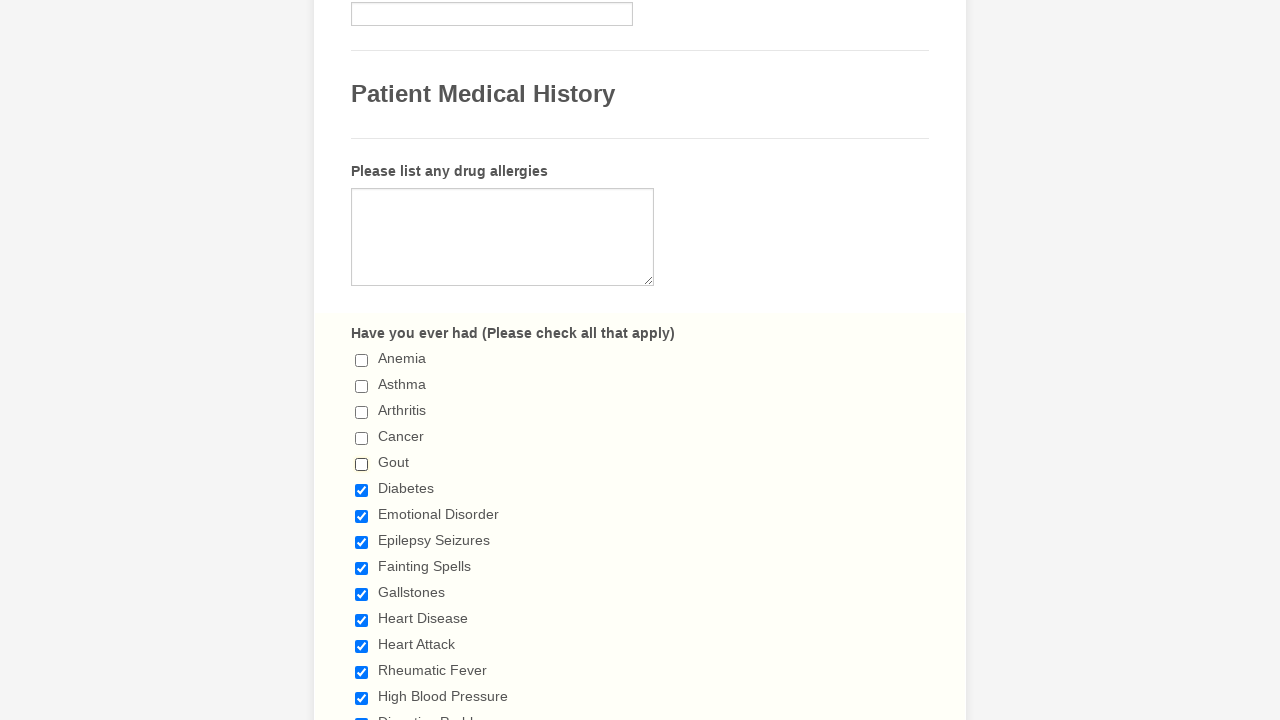

Clicked a checkbox to deselect it at (362, 490) on xpath=//input[@type='checkbox'] >> nth=5
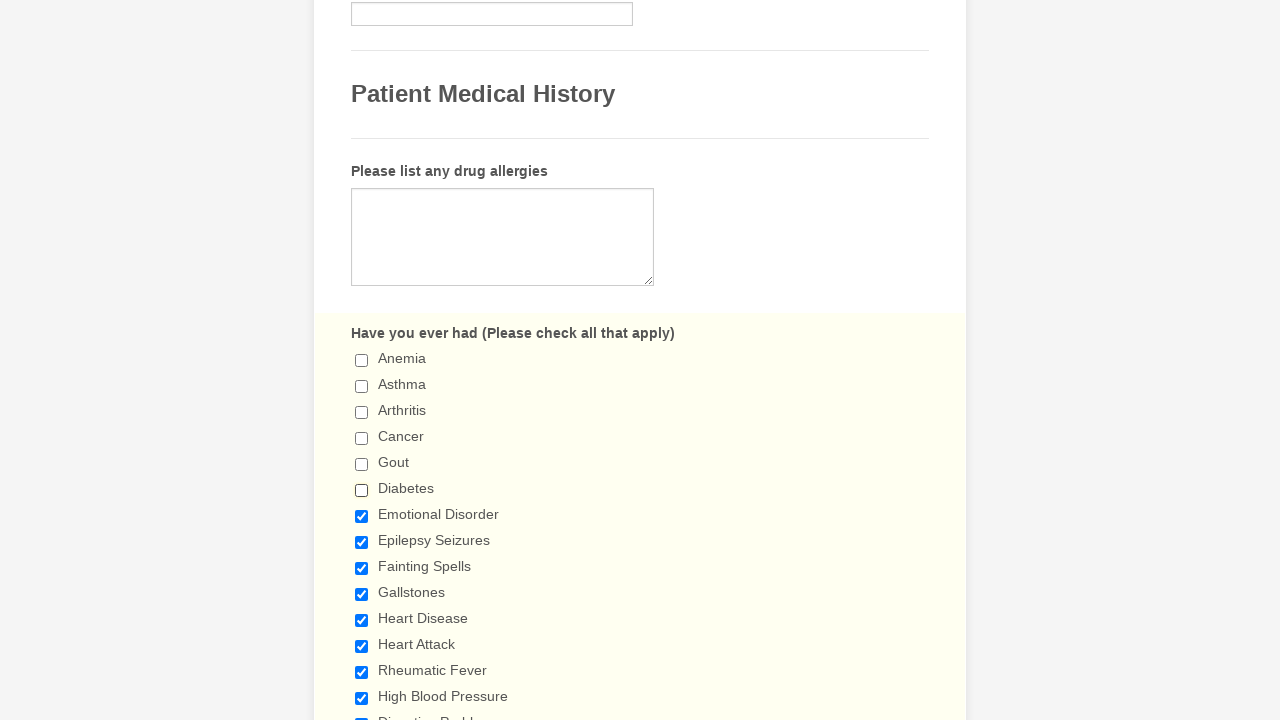

Clicked a checkbox to deselect it at (362, 516) on xpath=//input[@type='checkbox'] >> nth=6
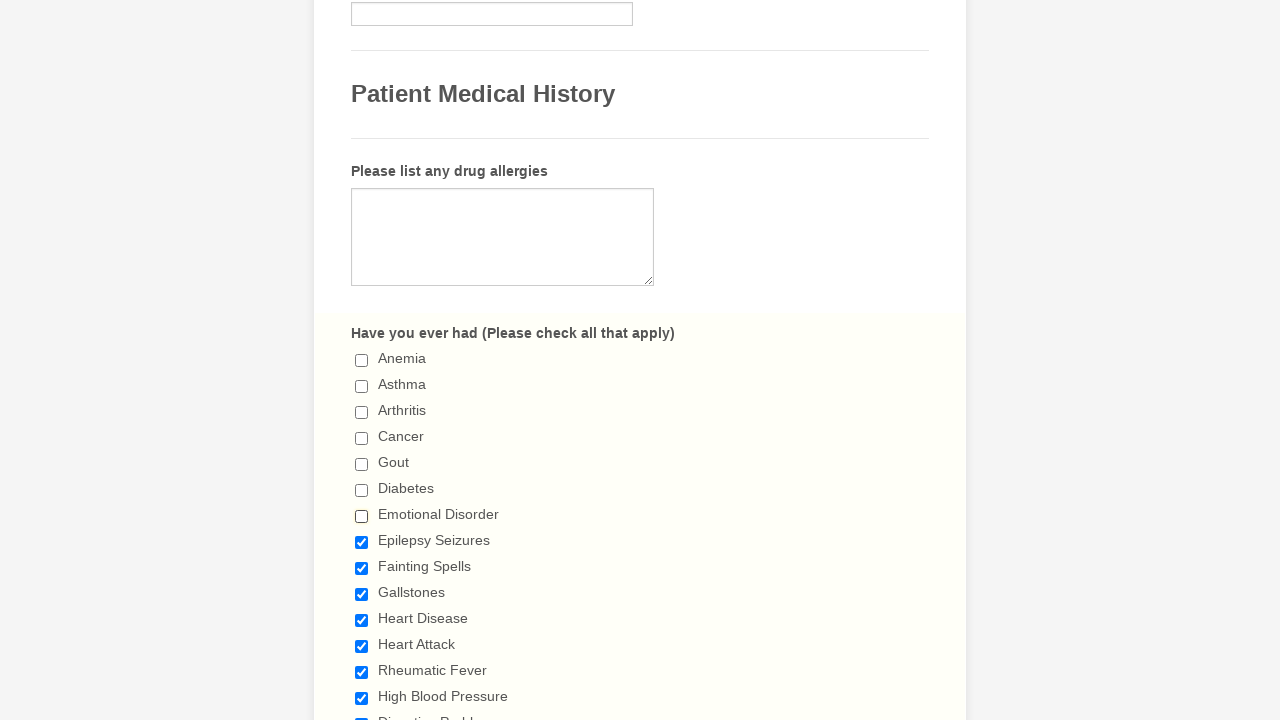

Clicked a checkbox to deselect it at (362, 542) on xpath=//input[@type='checkbox'] >> nth=7
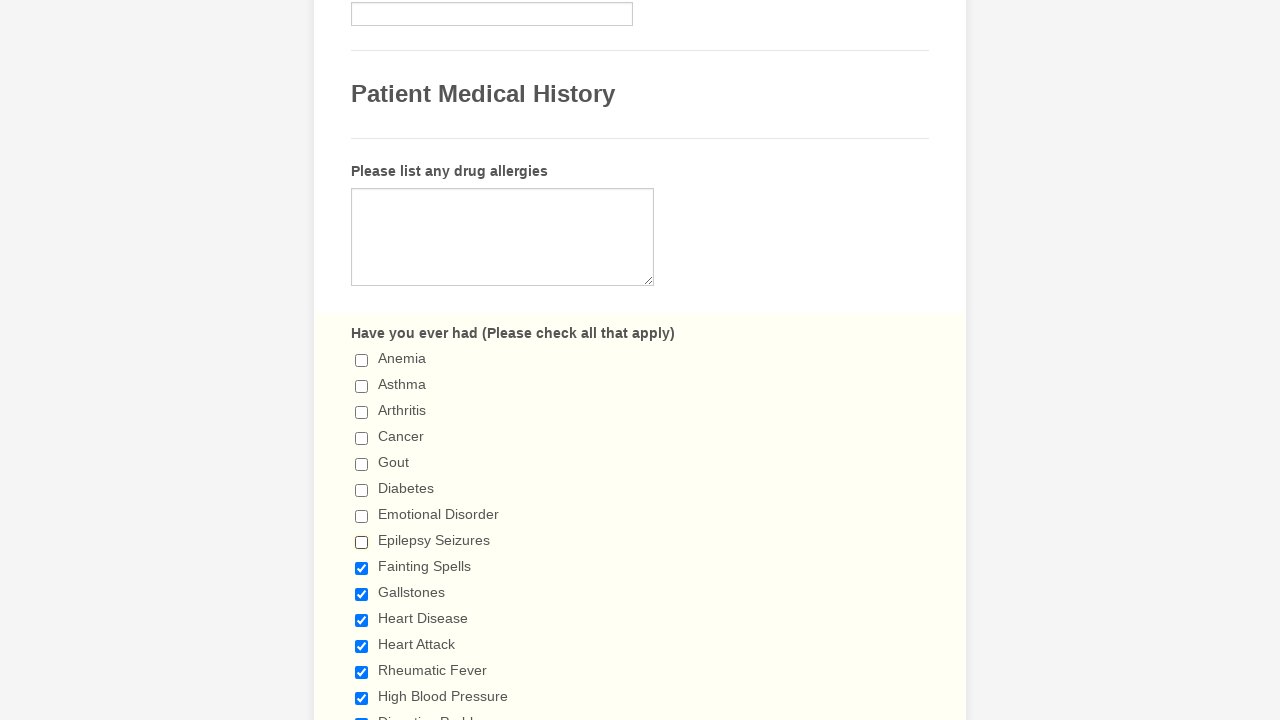

Clicked a checkbox to deselect it at (362, 568) on xpath=//input[@type='checkbox'] >> nth=8
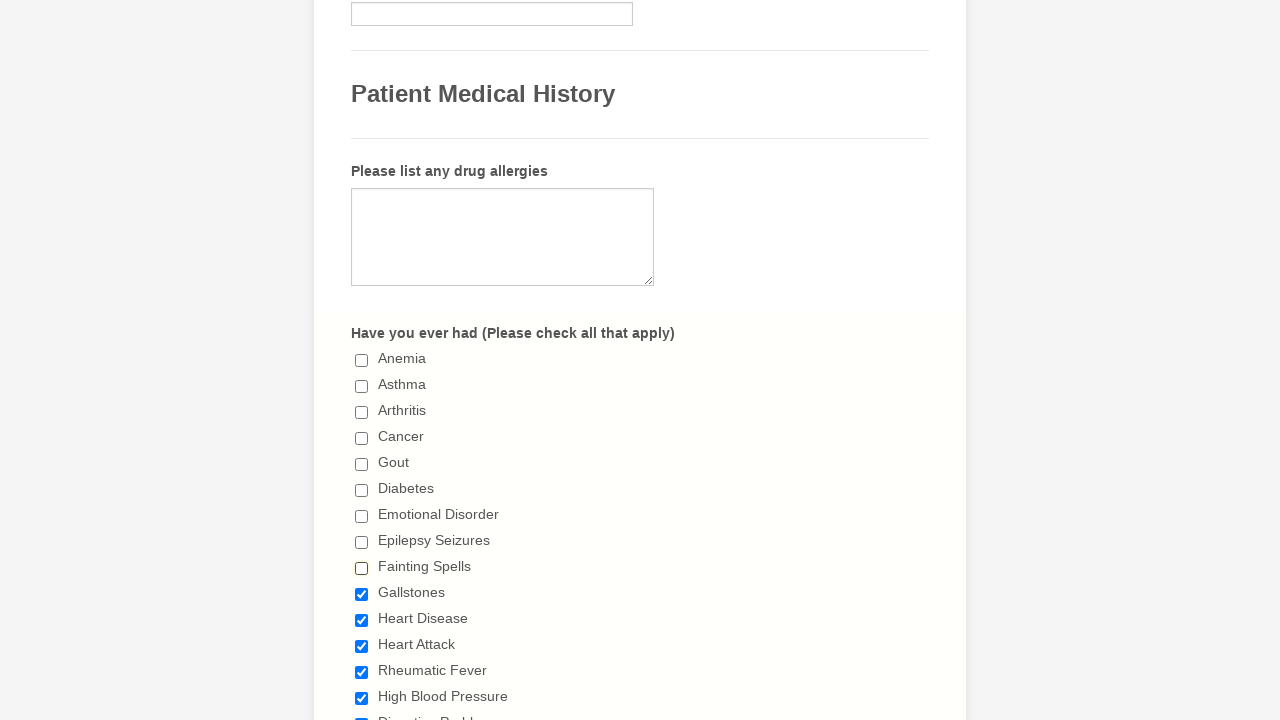

Clicked a checkbox to deselect it at (362, 594) on xpath=//input[@type='checkbox'] >> nth=9
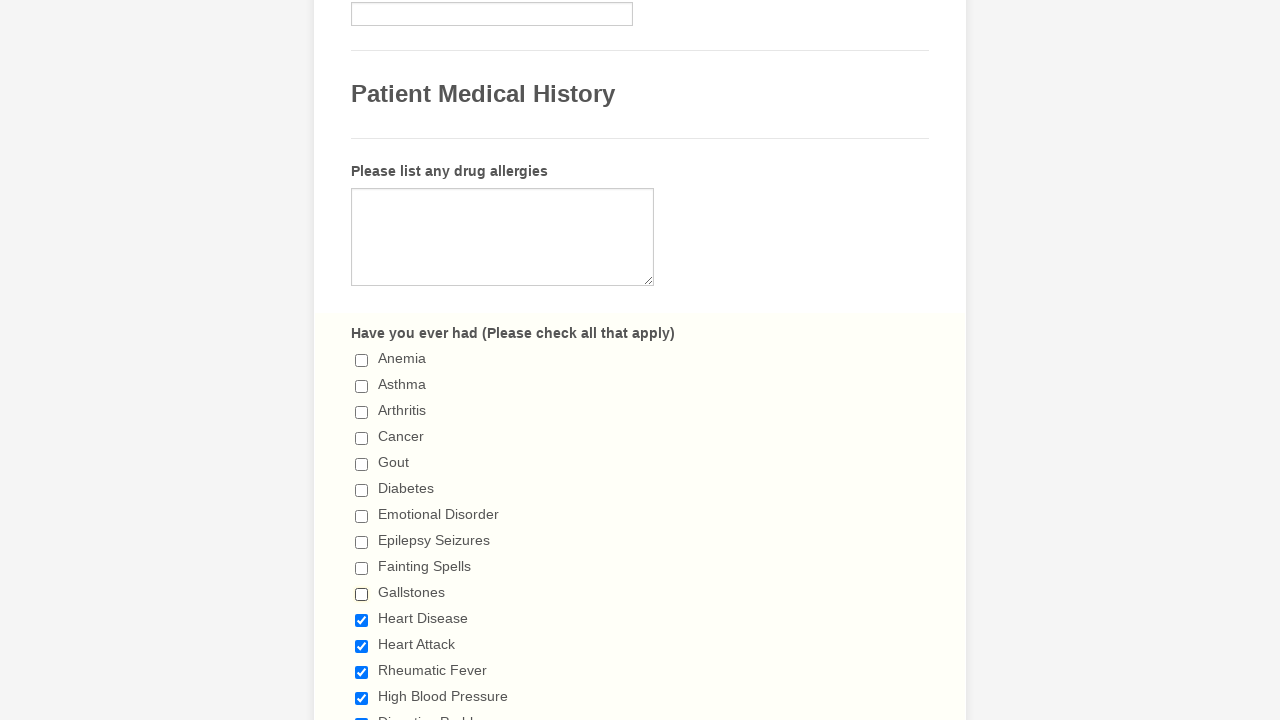

Clicked a checkbox to deselect it at (362, 620) on xpath=//input[@type='checkbox'] >> nth=10
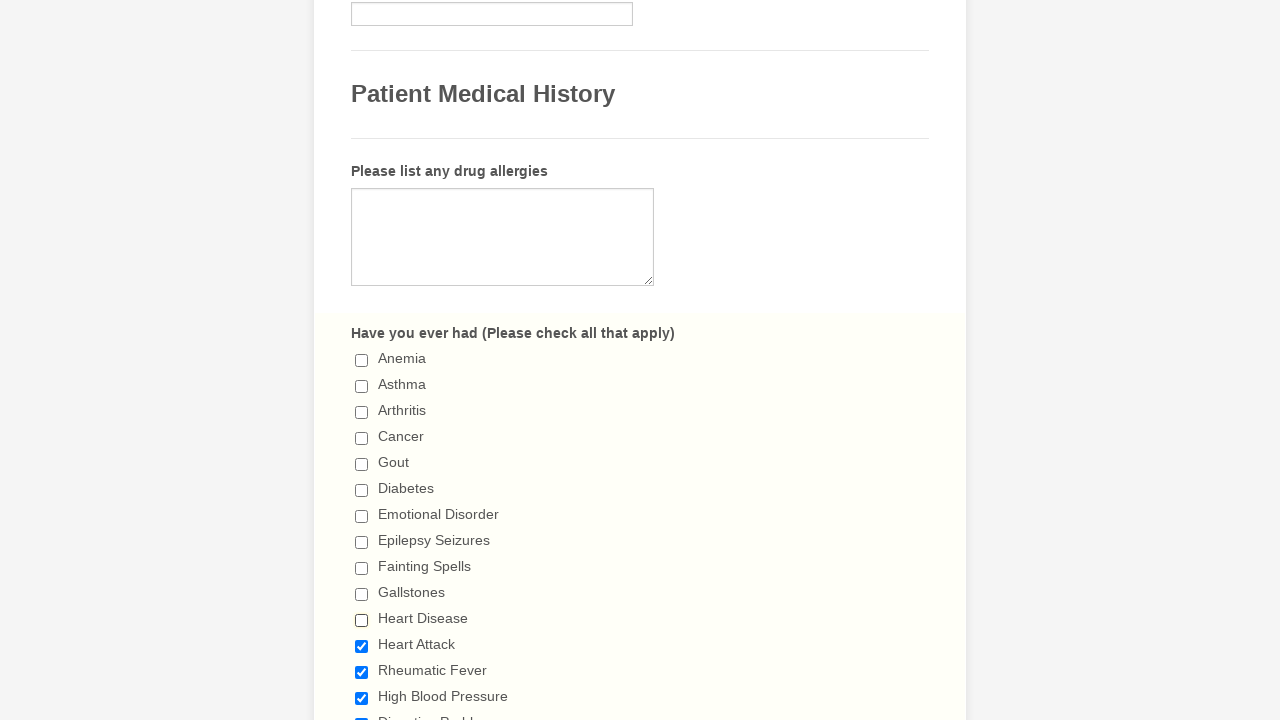

Clicked a checkbox to deselect it at (362, 646) on xpath=//input[@type='checkbox'] >> nth=11
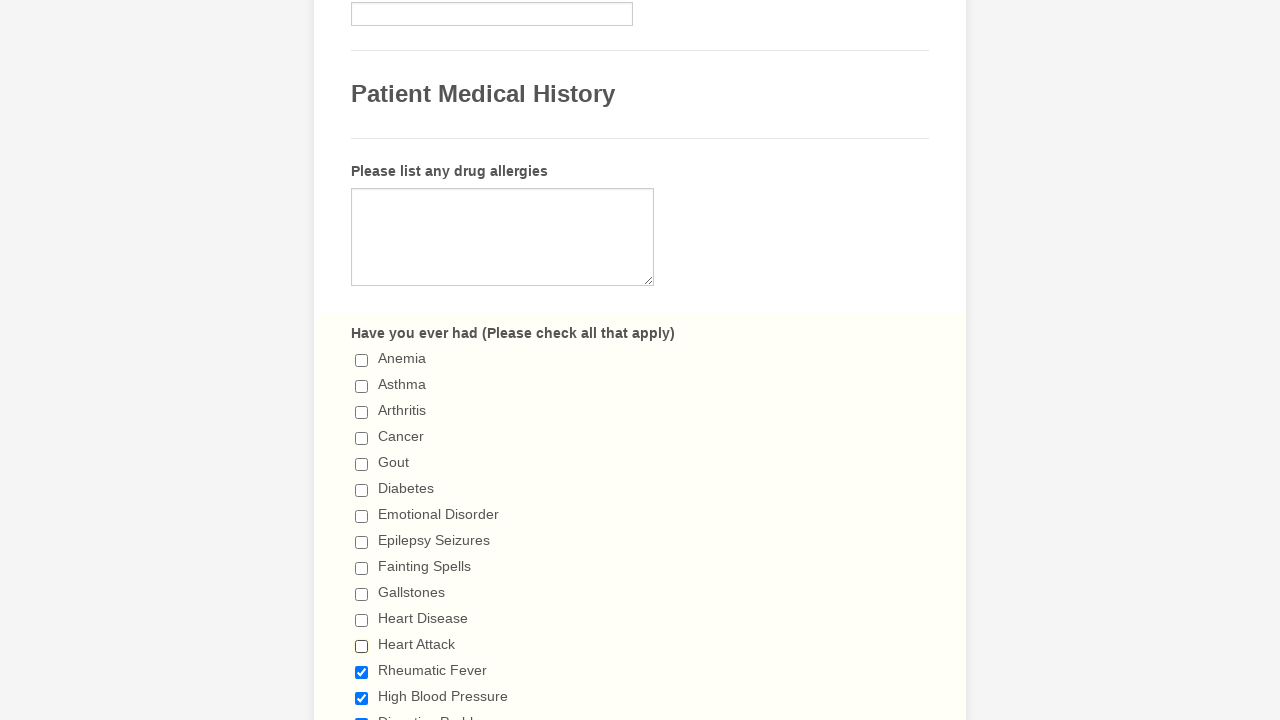

Clicked a checkbox to deselect it at (362, 672) on xpath=//input[@type='checkbox'] >> nth=12
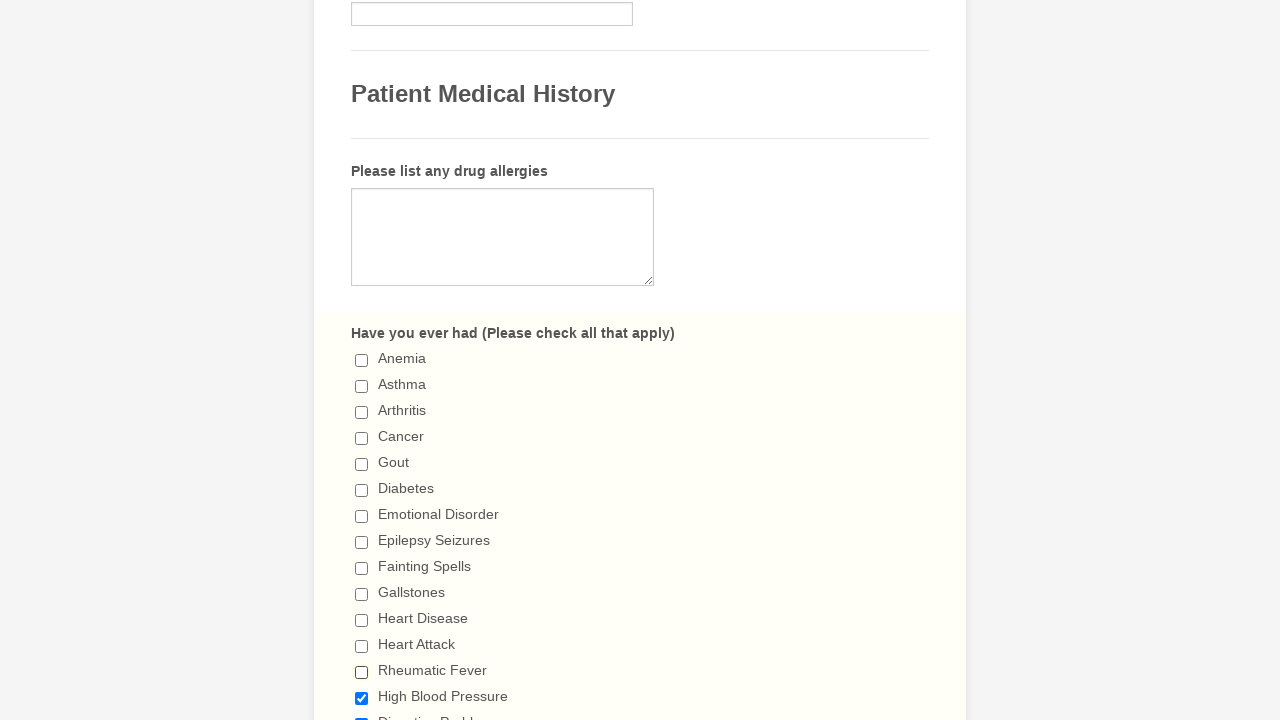

Clicked a checkbox to deselect it at (362, 698) on xpath=//input[@type='checkbox'] >> nth=13
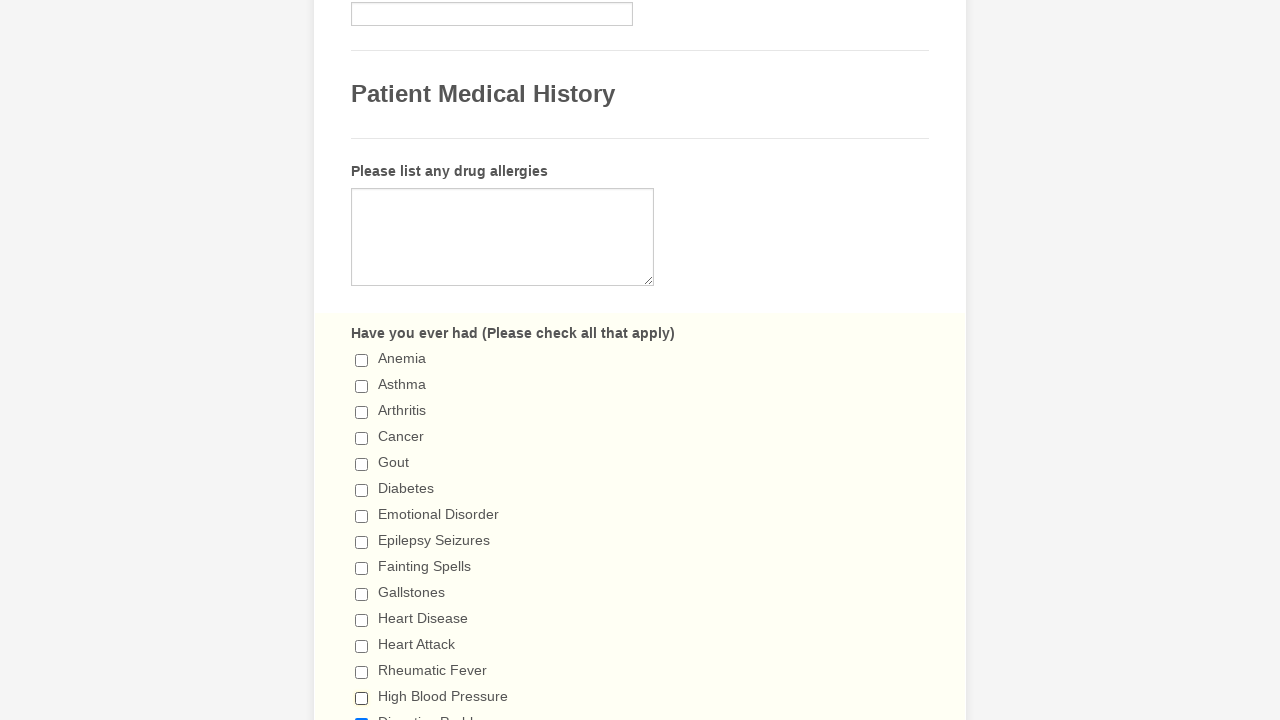

Clicked a checkbox to deselect it at (362, 714) on xpath=//input[@type='checkbox'] >> nth=14
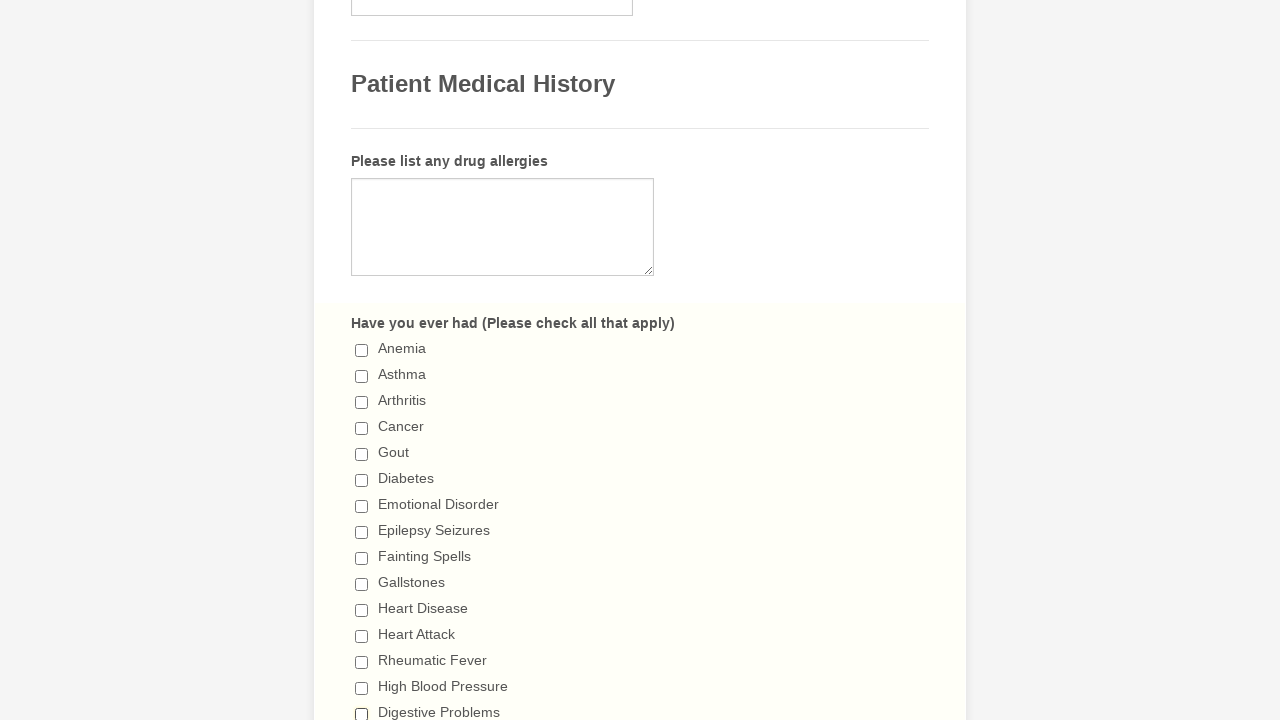

Clicked a checkbox to deselect it at (362, 360) on xpath=//input[@type='checkbox'] >> nth=15
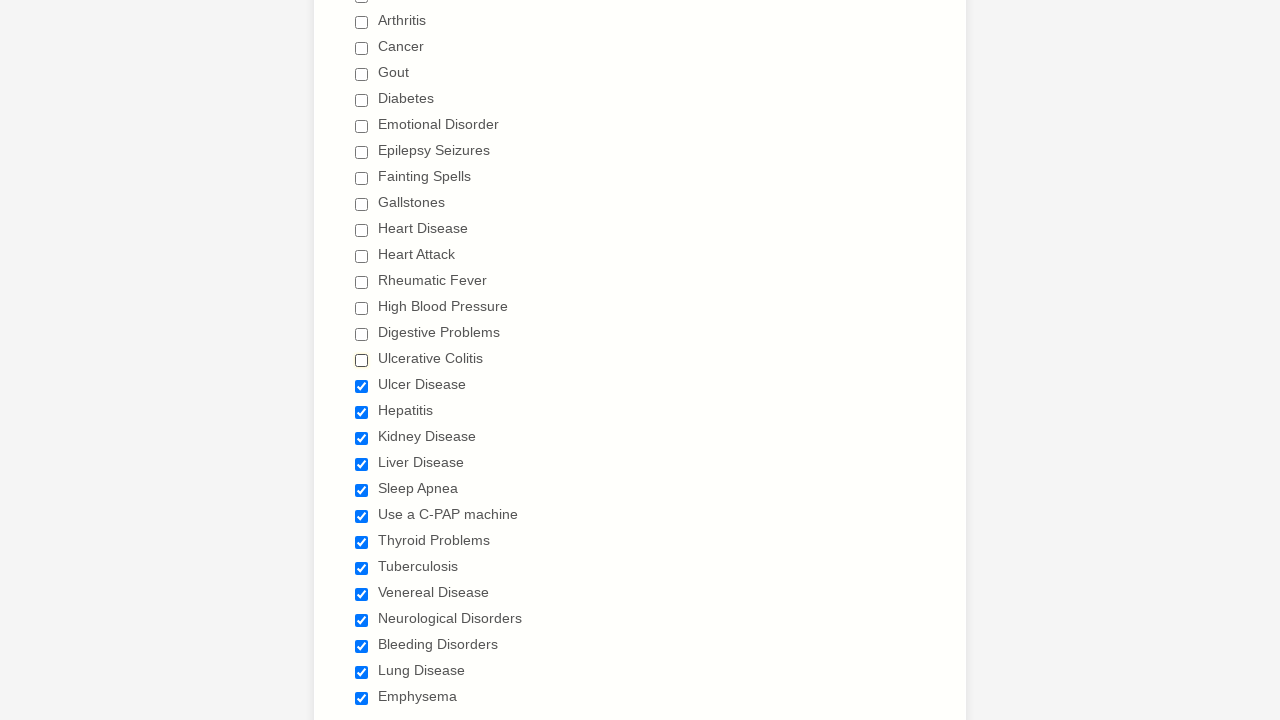

Clicked a checkbox to deselect it at (362, 386) on xpath=//input[@type='checkbox'] >> nth=16
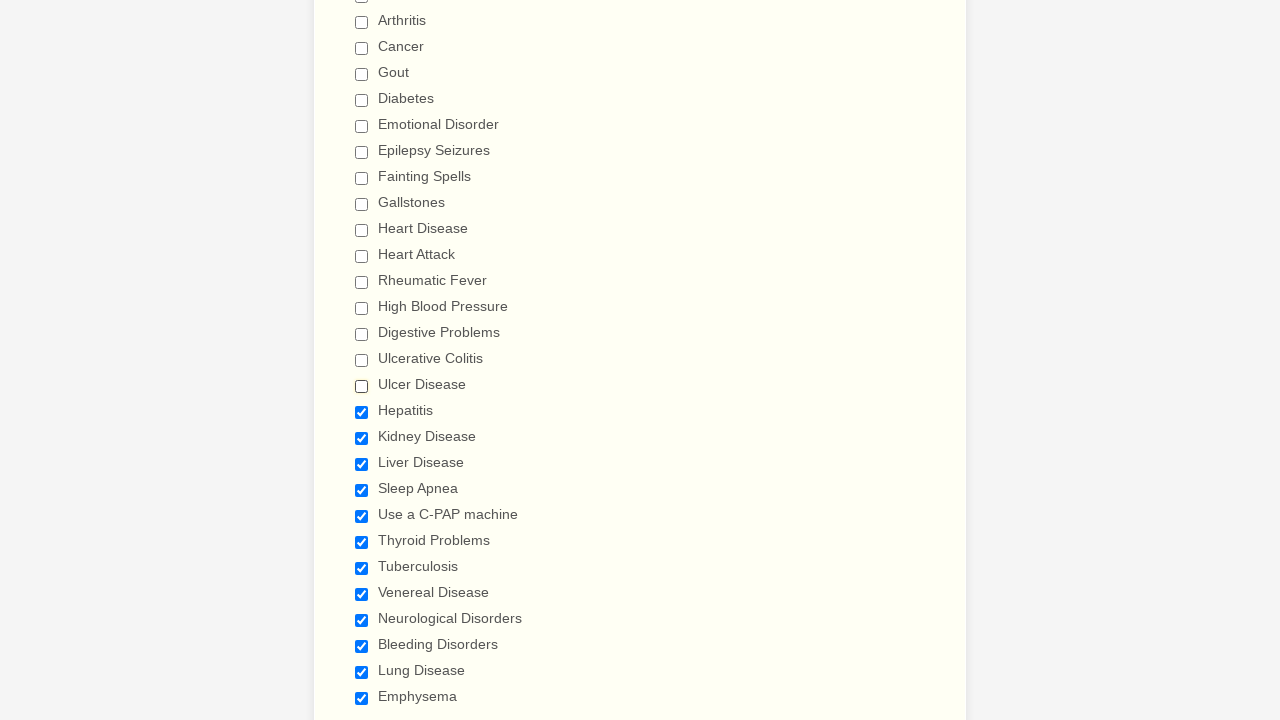

Clicked a checkbox to deselect it at (362, 412) on xpath=//input[@type='checkbox'] >> nth=17
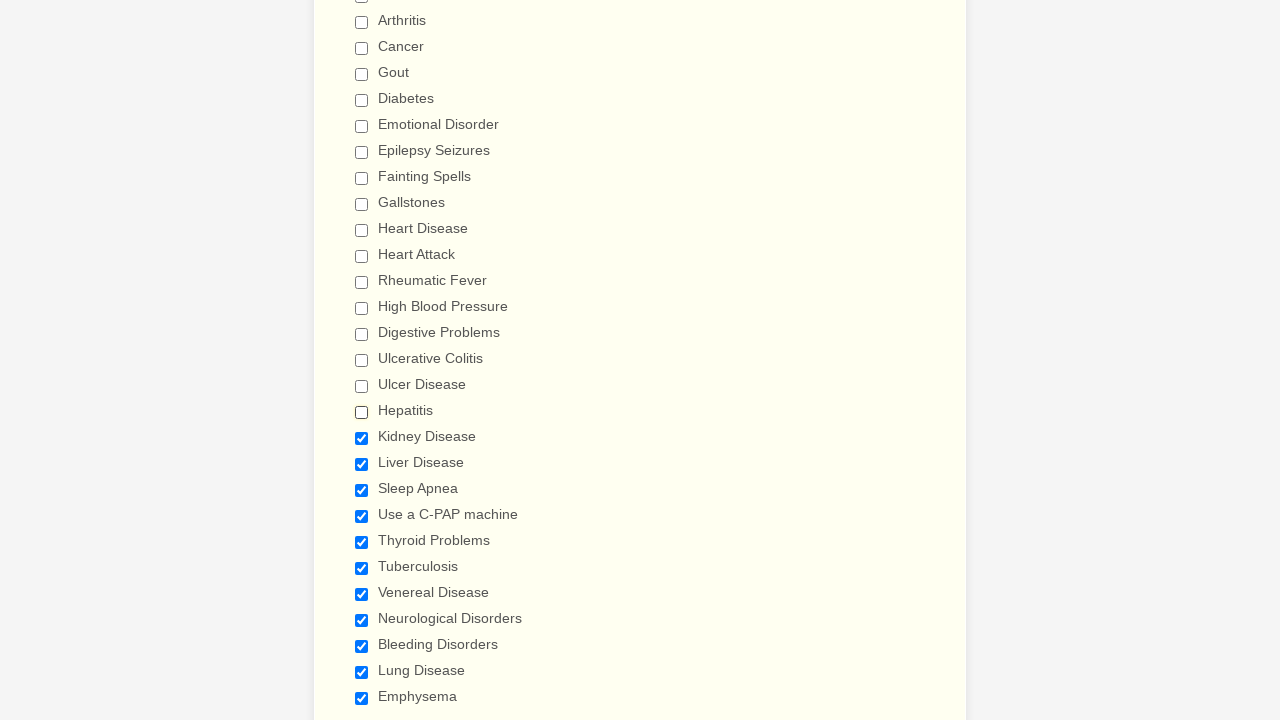

Clicked a checkbox to deselect it at (362, 438) on xpath=//input[@type='checkbox'] >> nth=18
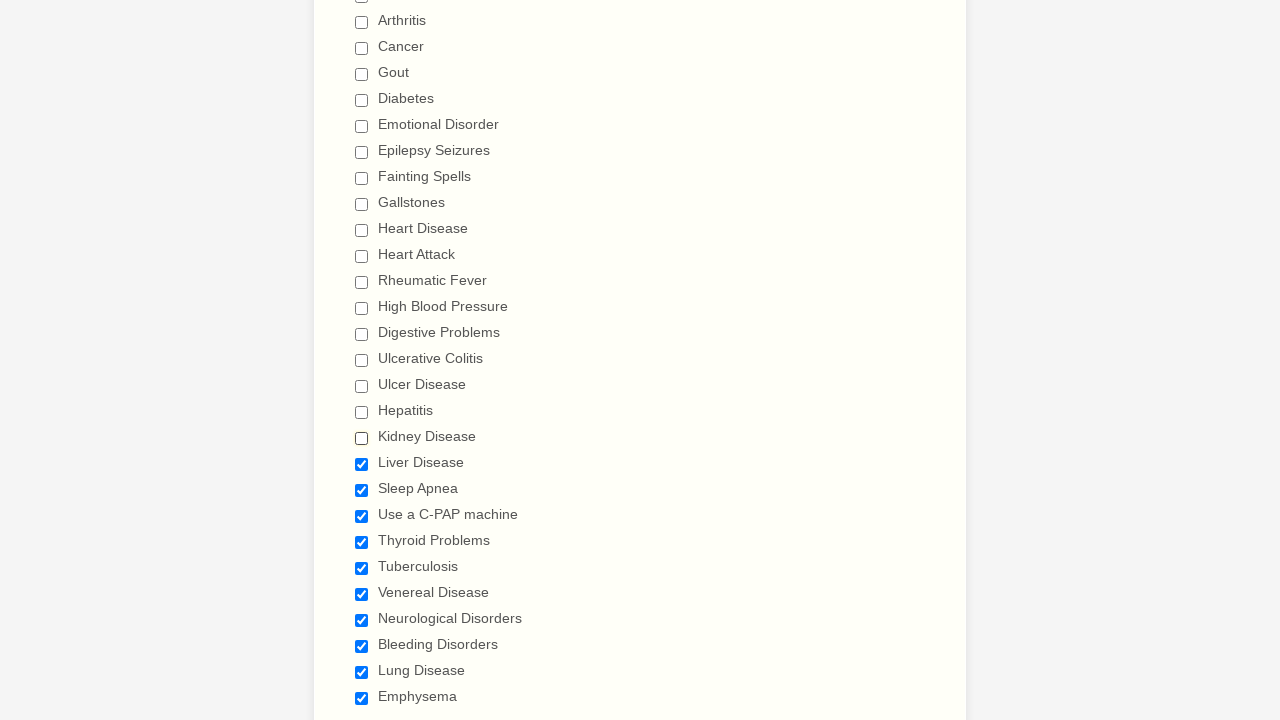

Clicked a checkbox to deselect it at (362, 464) on xpath=//input[@type='checkbox'] >> nth=19
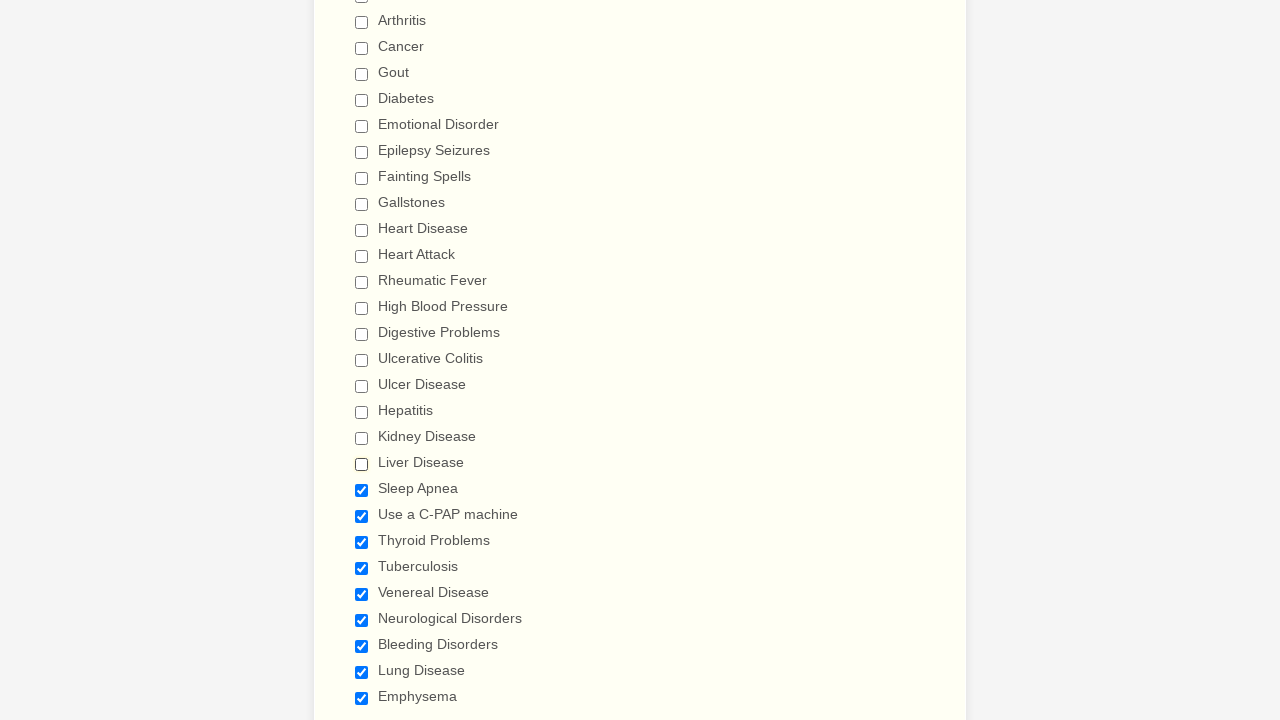

Clicked a checkbox to deselect it at (362, 490) on xpath=//input[@type='checkbox'] >> nth=20
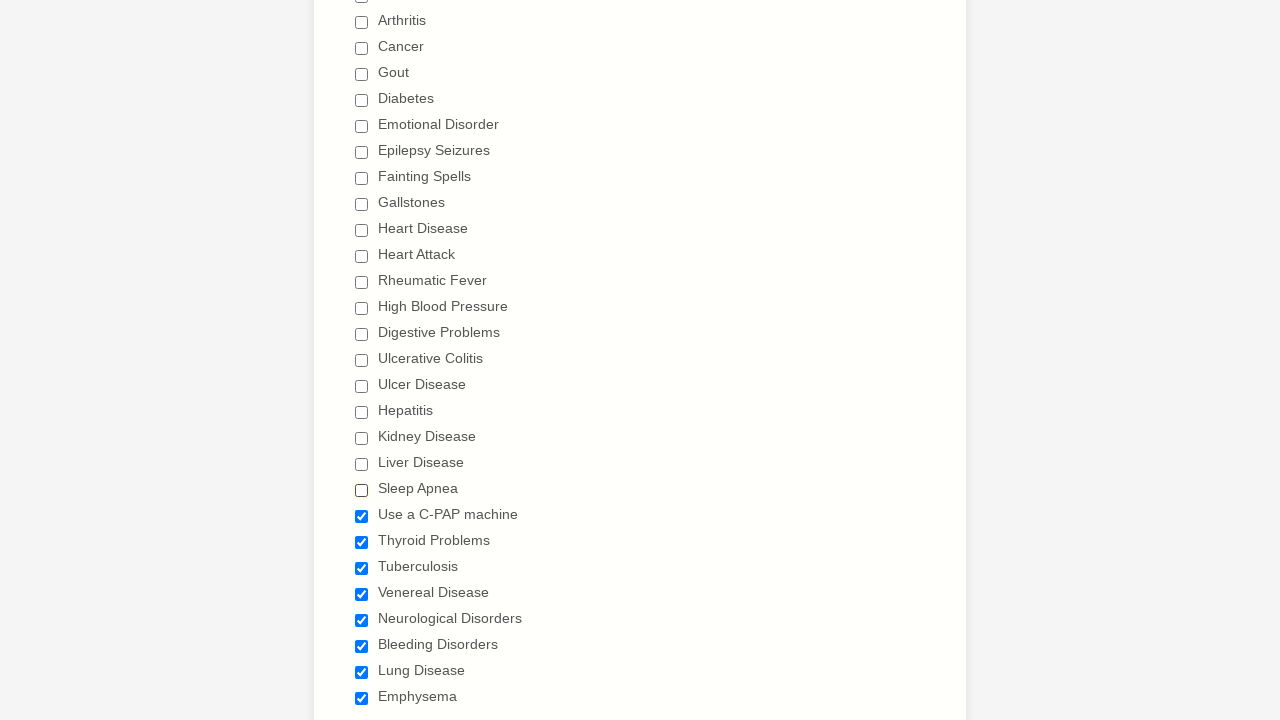

Clicked a checkbox to deselect it at (362, 516) on xpath=//input[@type='checkbox'] >> nth=21
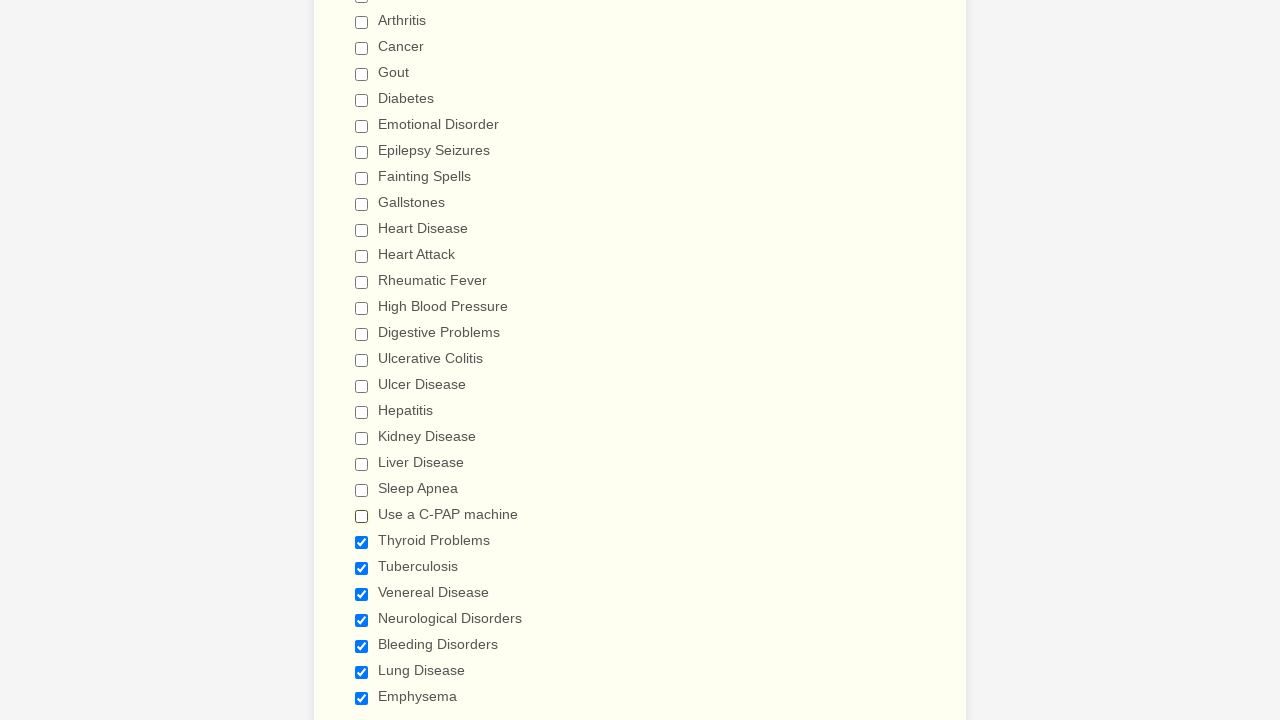

Clicked a checkbox to deselect it at (362, 542) on xpath=//input[@type='checkbox'] >> nth=22
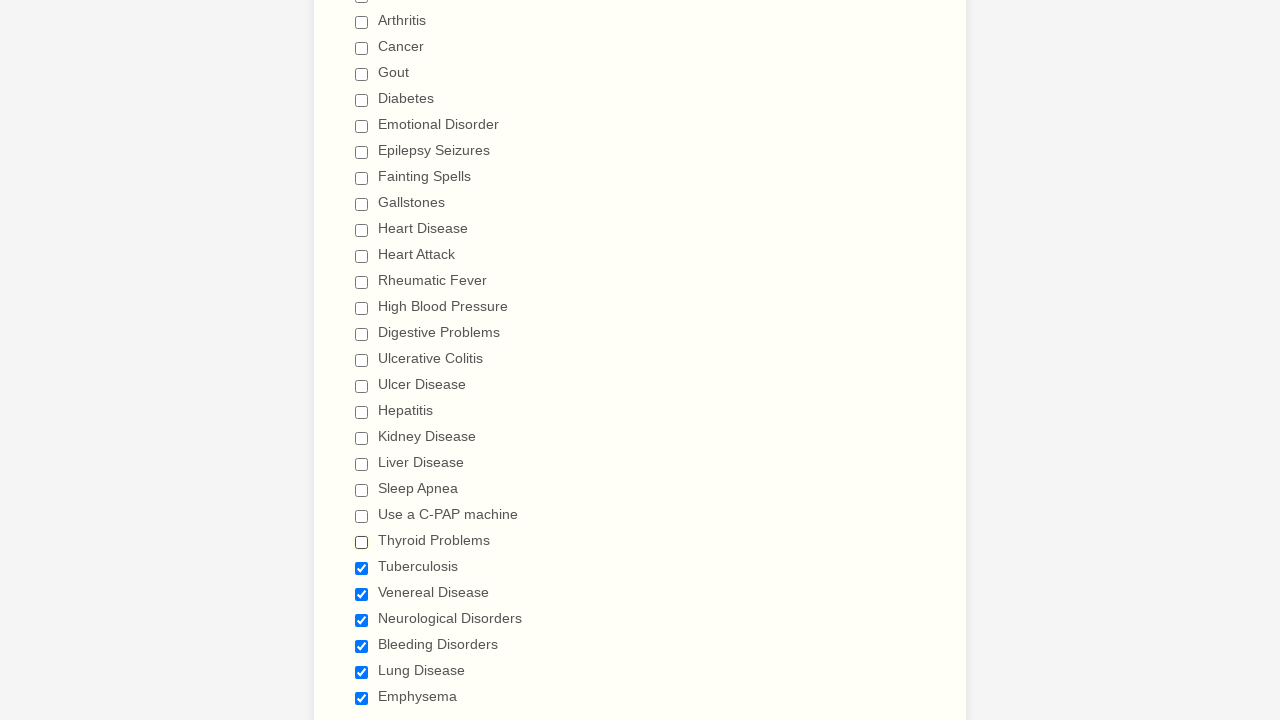

Clicked a checkbox to deselect it at (362, 568) on xpath=//input[@type='checkbox'] >> nth=23
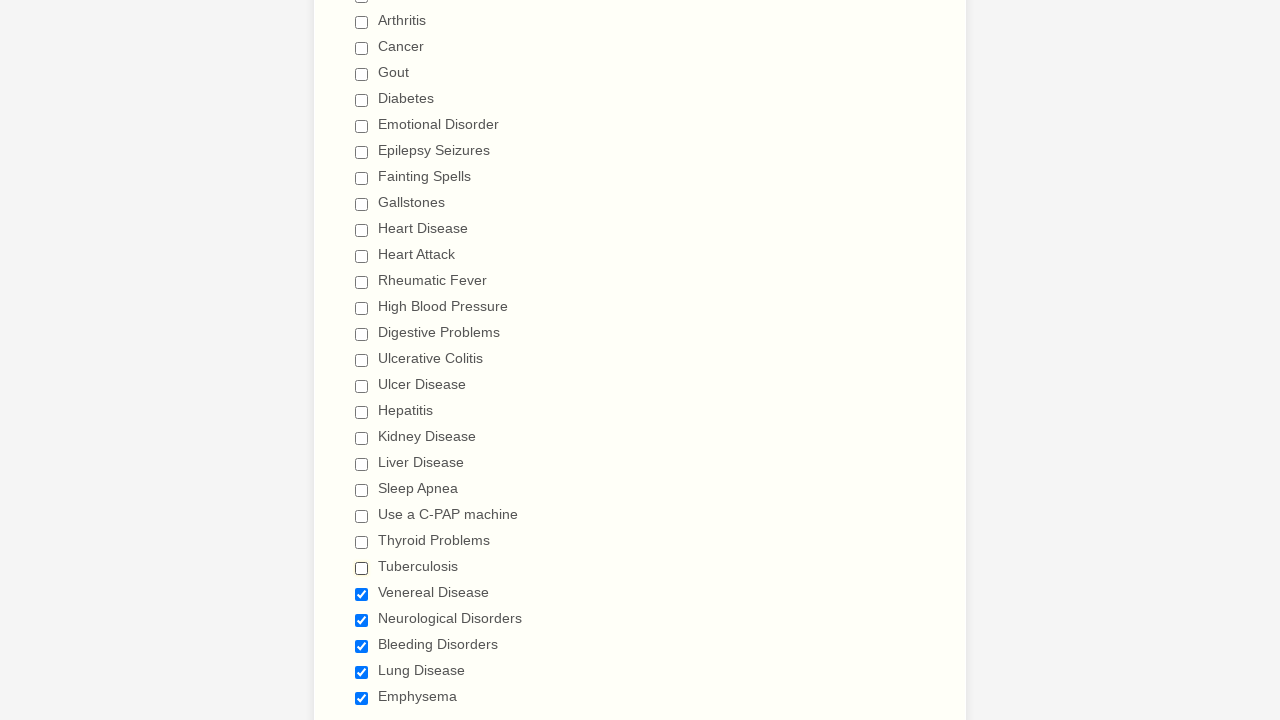

Clicked a checkbox to deselect it at (362, 594) on xpath=//input[@type='checkbox'] >> nth=24
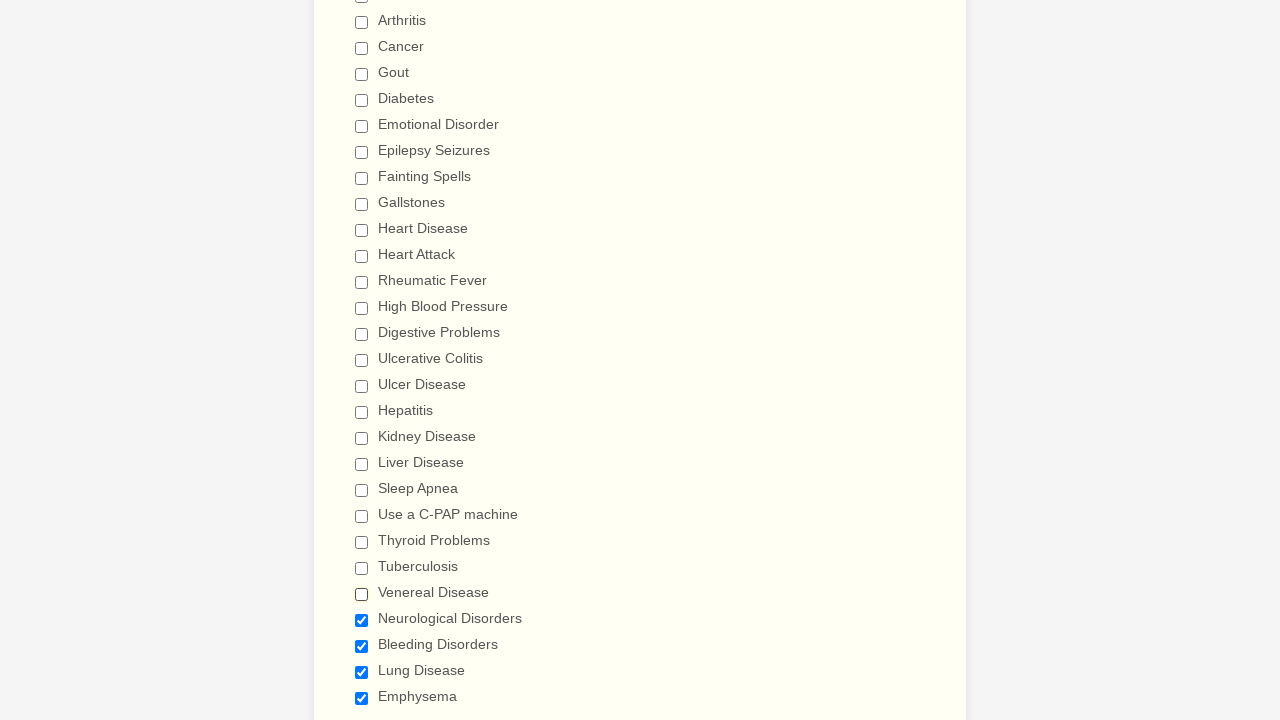

Clicked a checkbox to deselect it at (362, 620) on xpath=//input[@type='checkbox'] >> nth=25
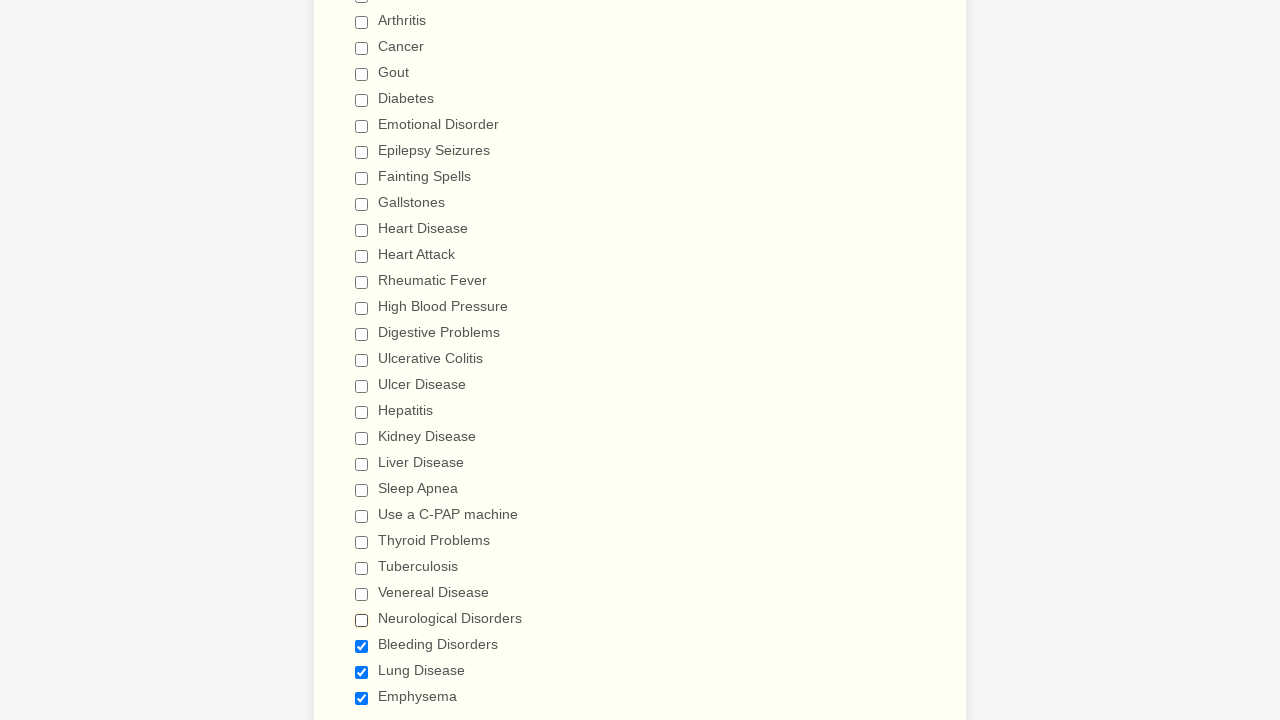

Clicked a checkbox to deselect it at (362, 646) on xpath=//input[@type='checkbox'] >> nth=26
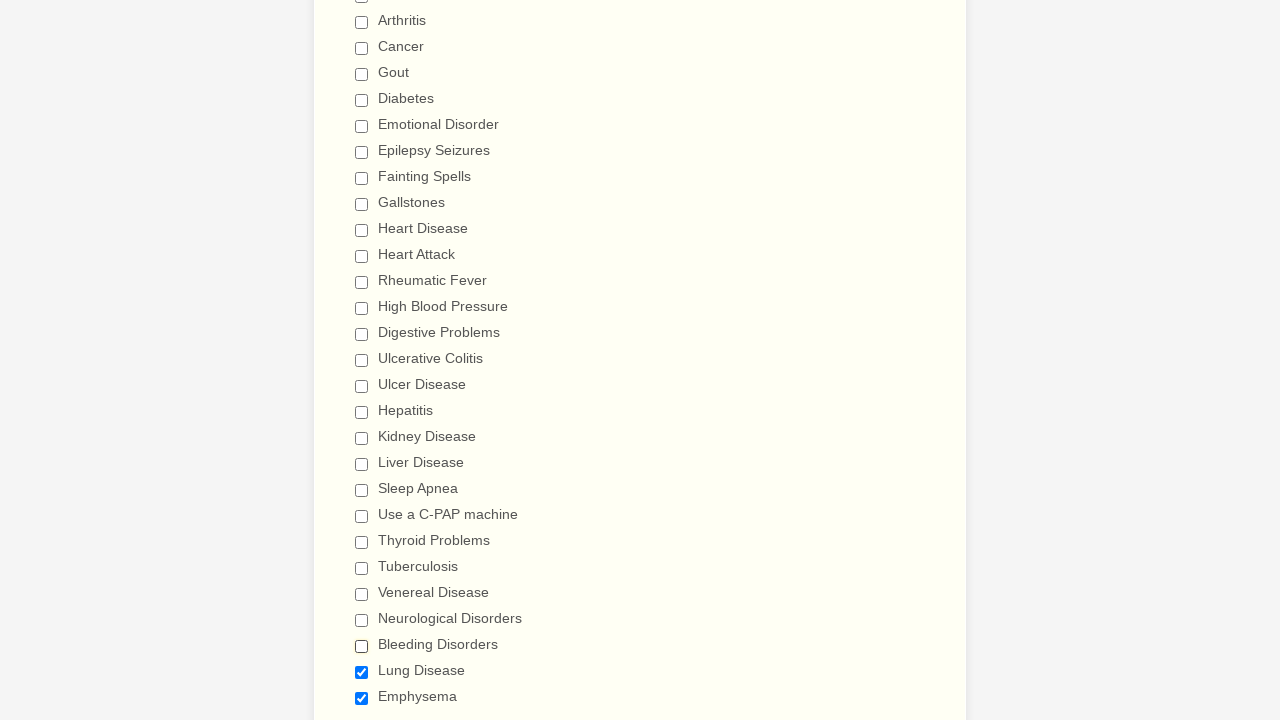

Clicked a checkbox to deselect it at (362, 672) on xpath=//input[@type='checkbox'] >> nth=27
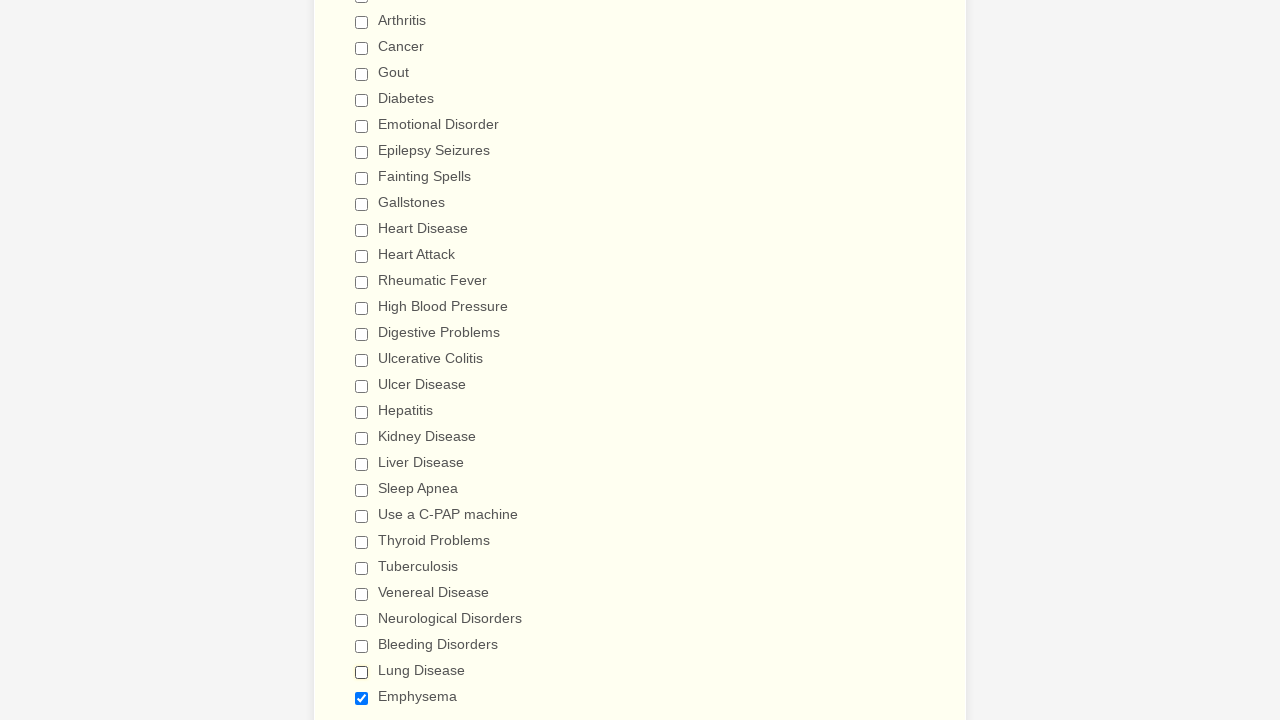

Clicked a checkbox to deselect it at (362, 698) on xpath=//input[@type='checkbox'] >> nth=28
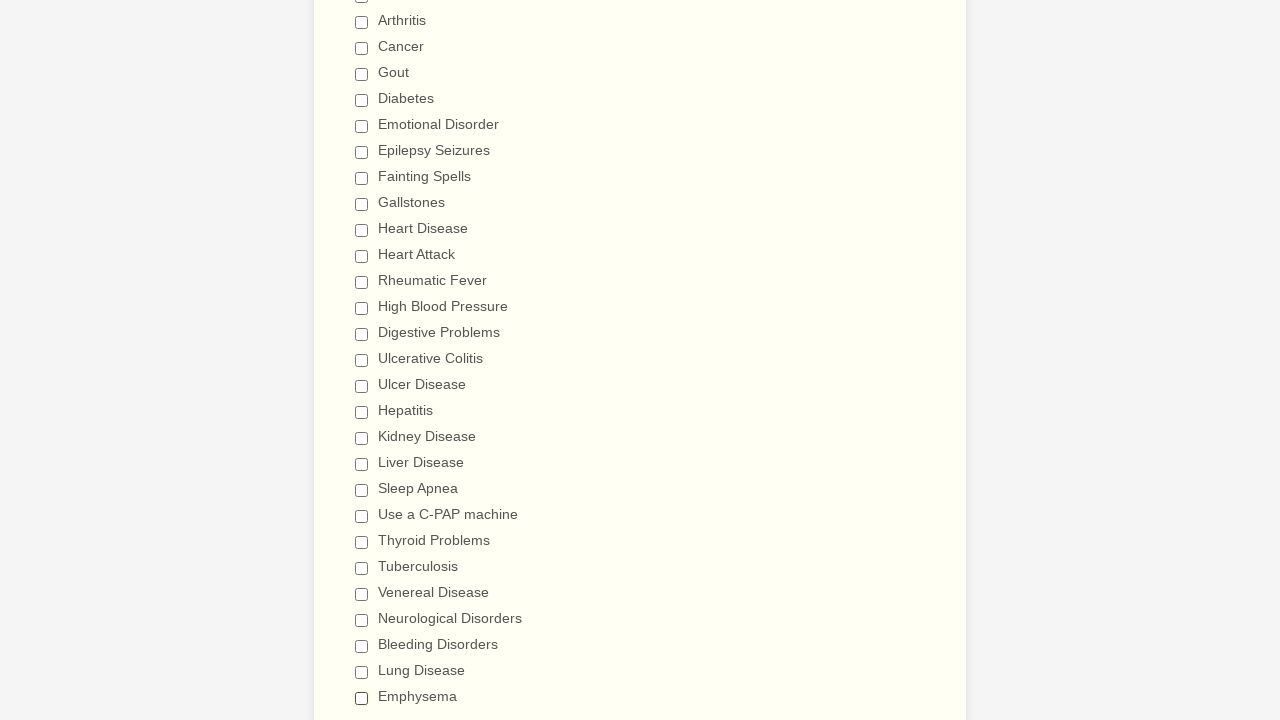

Verified checkbox is deselected
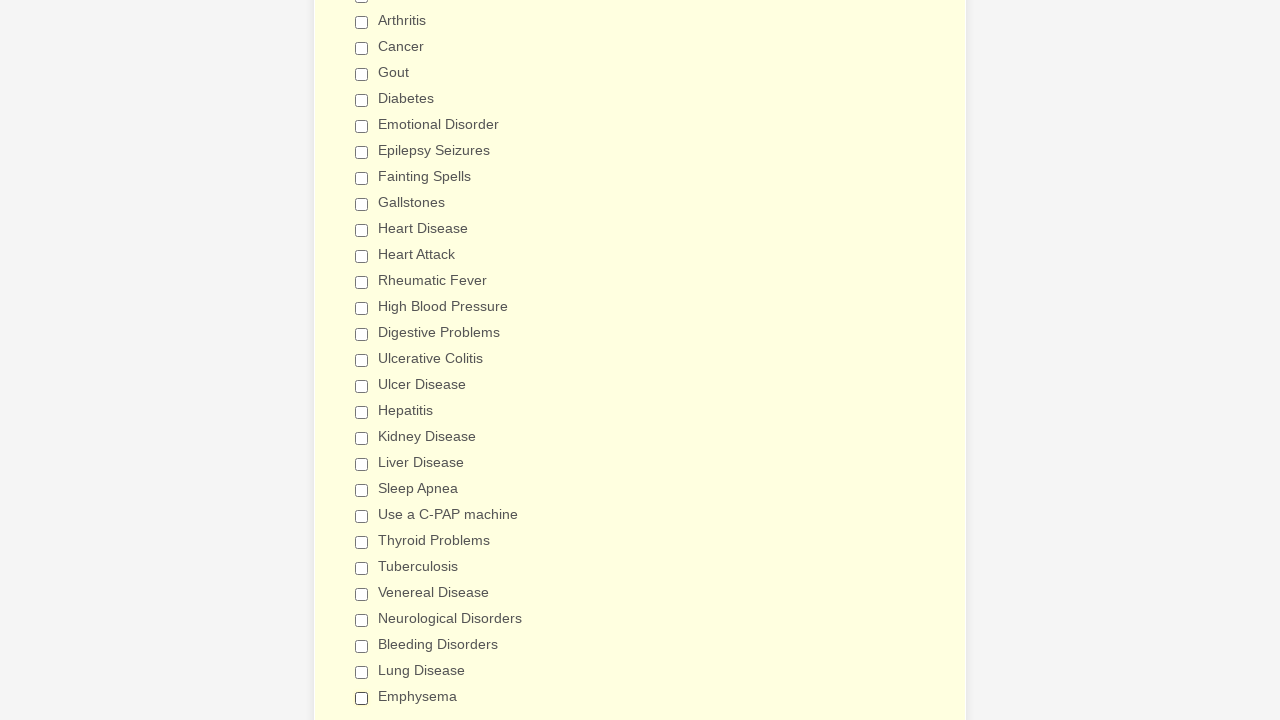

Verified checkbox is deselected
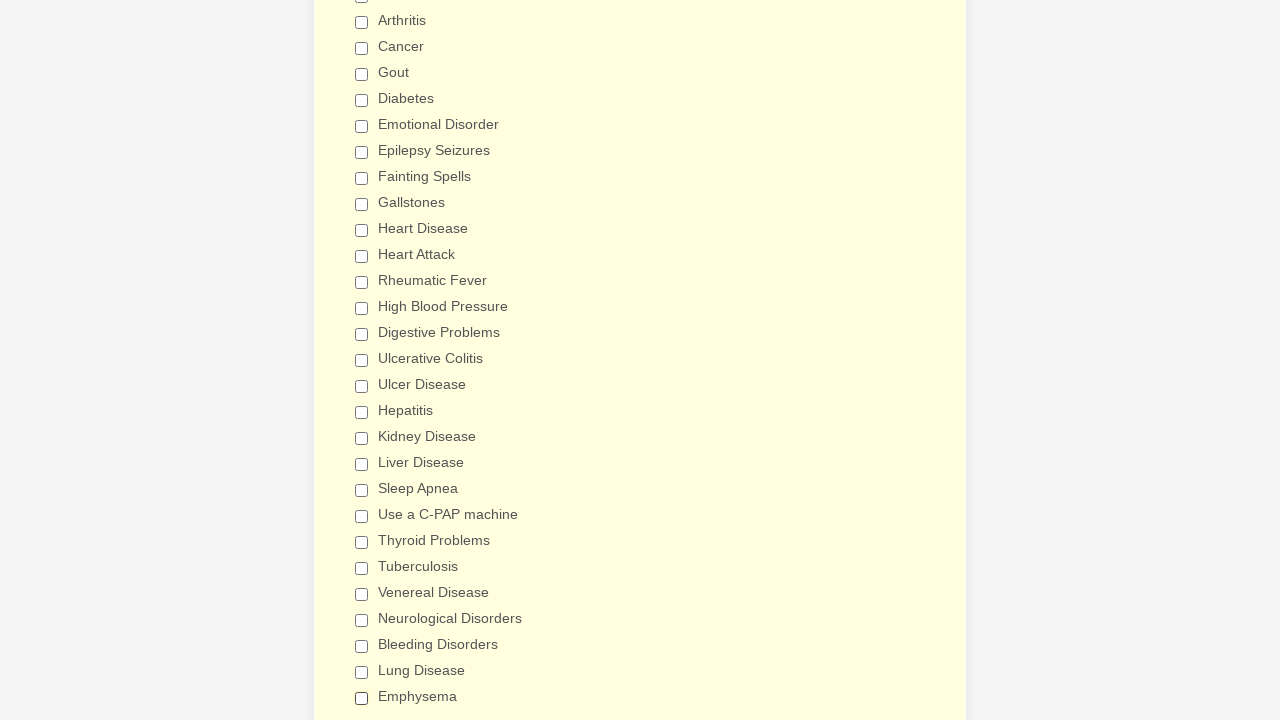

Verified checkbox is deselected
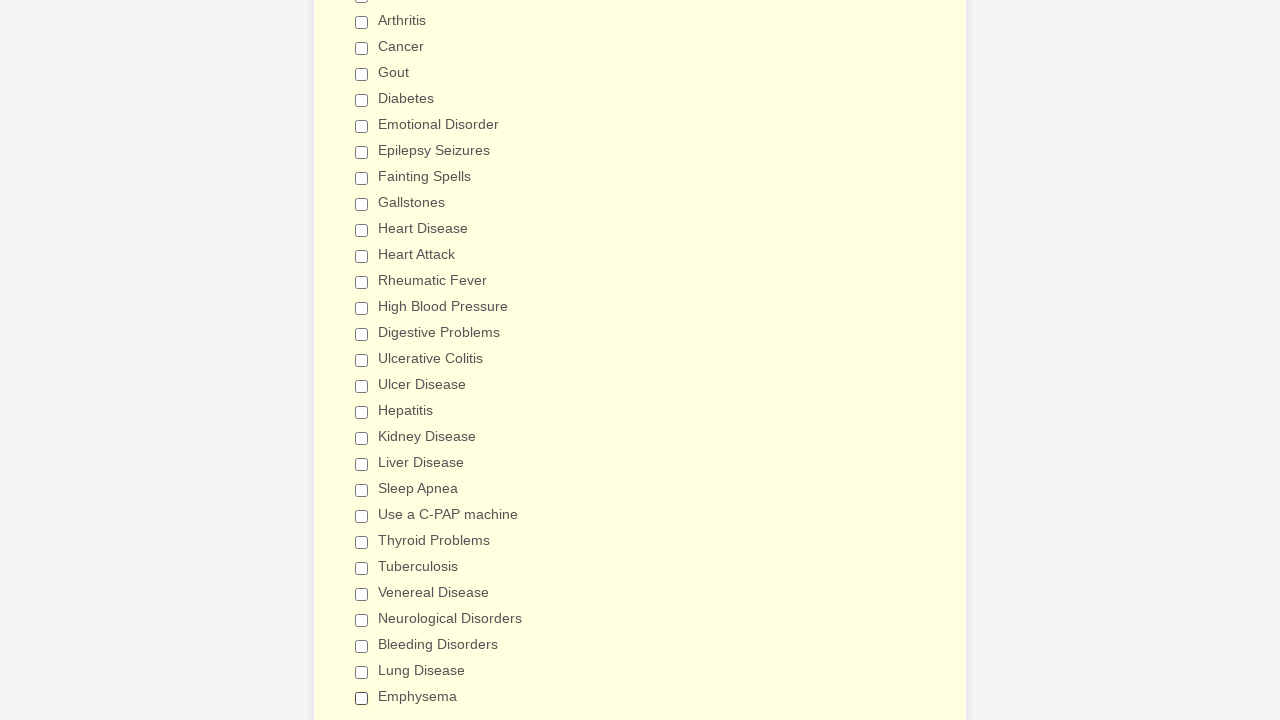

Verified checkbox is deselected
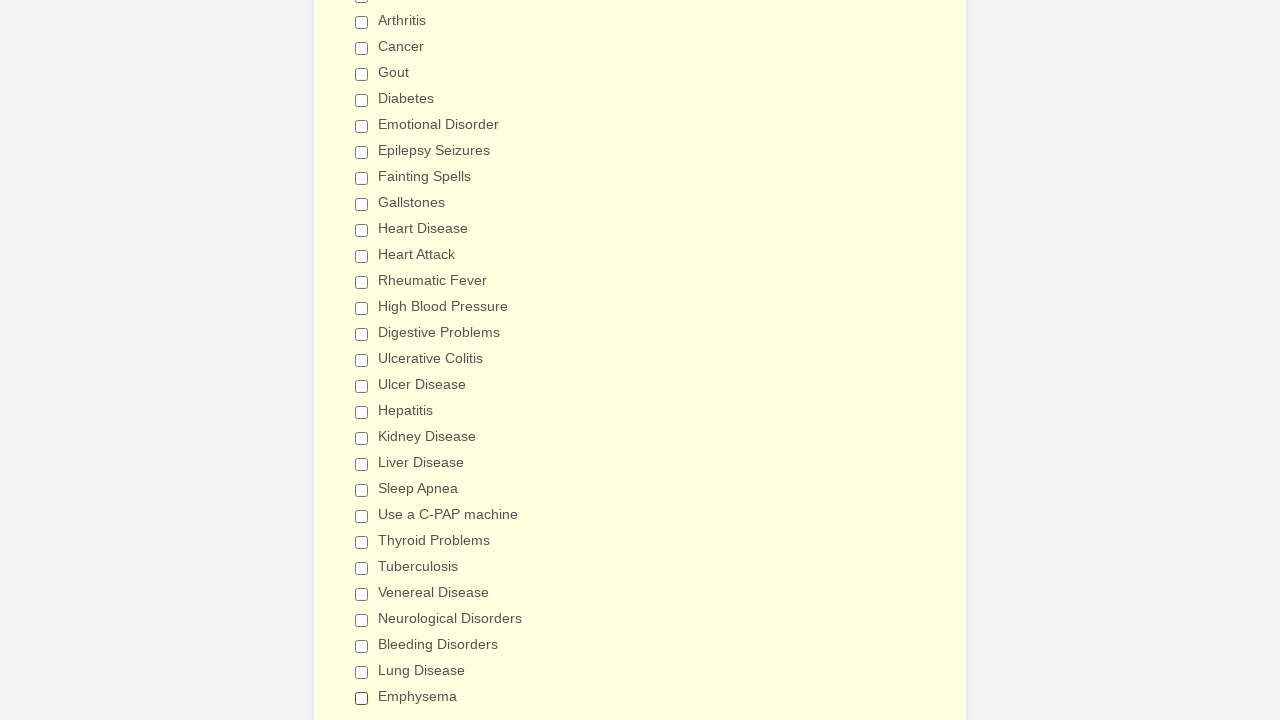

Verified checkbox is deselected
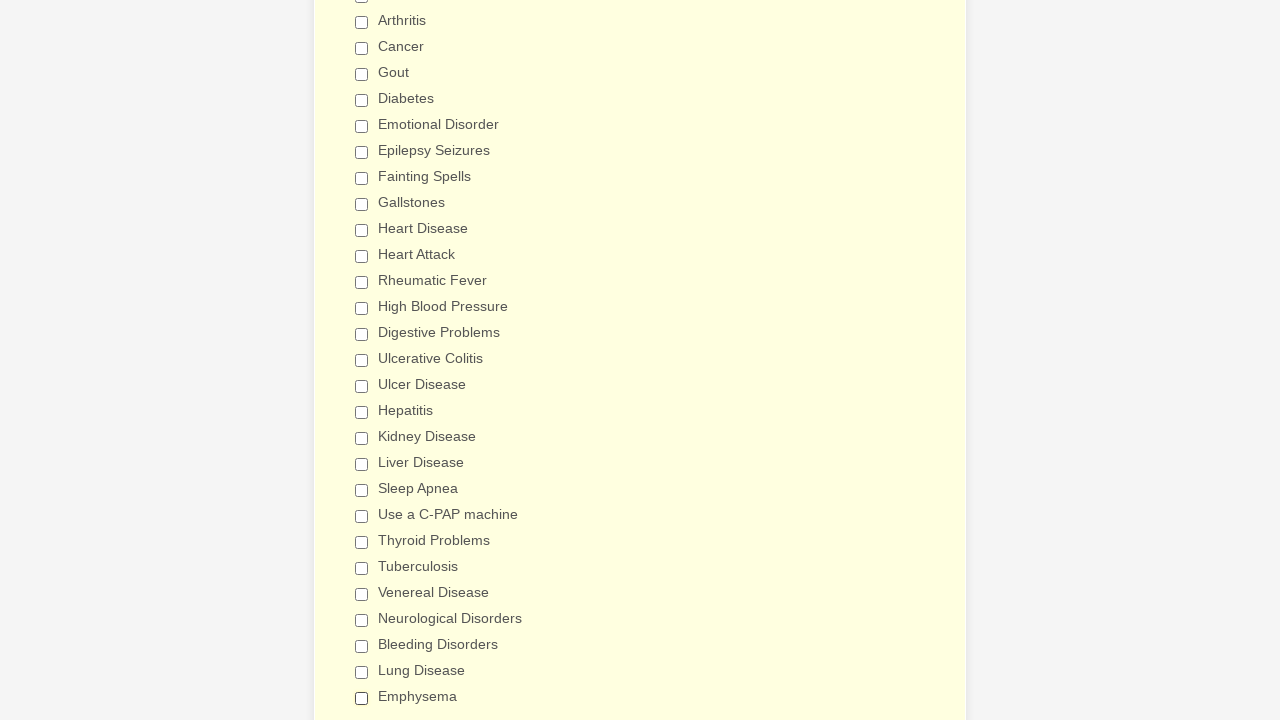

Verified checkbox is deselected
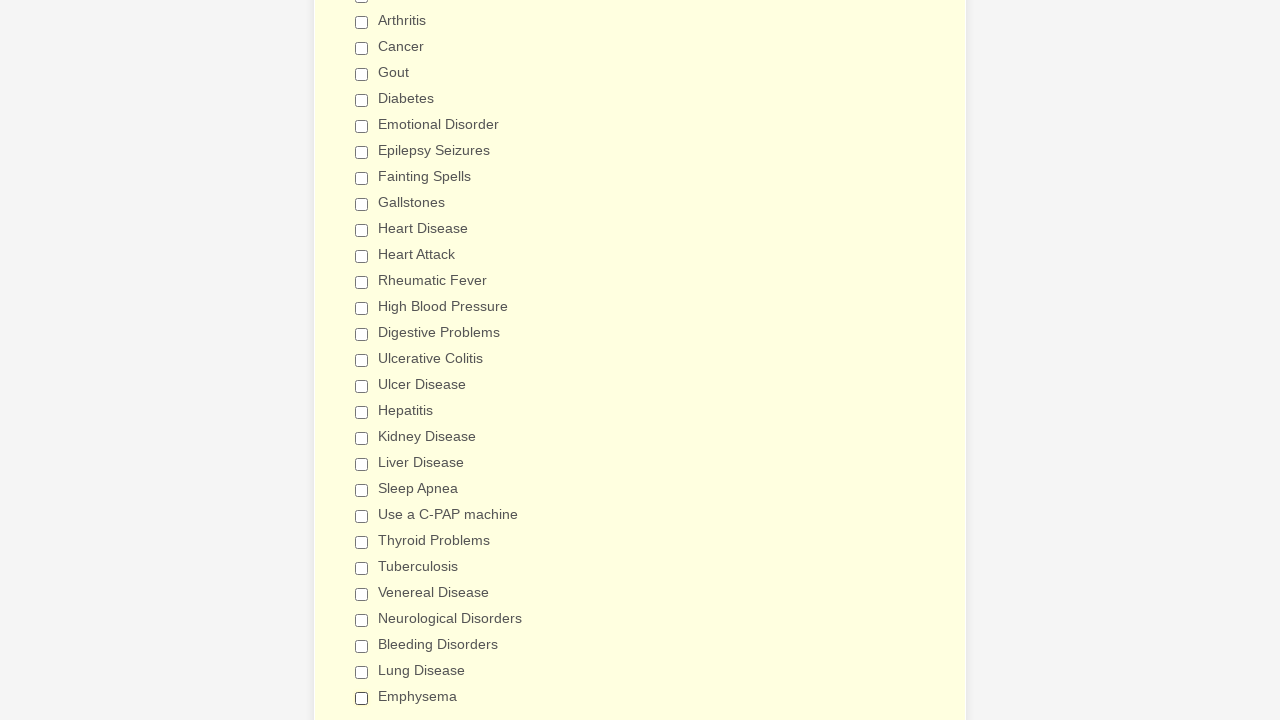

Verified checkbox is deselected
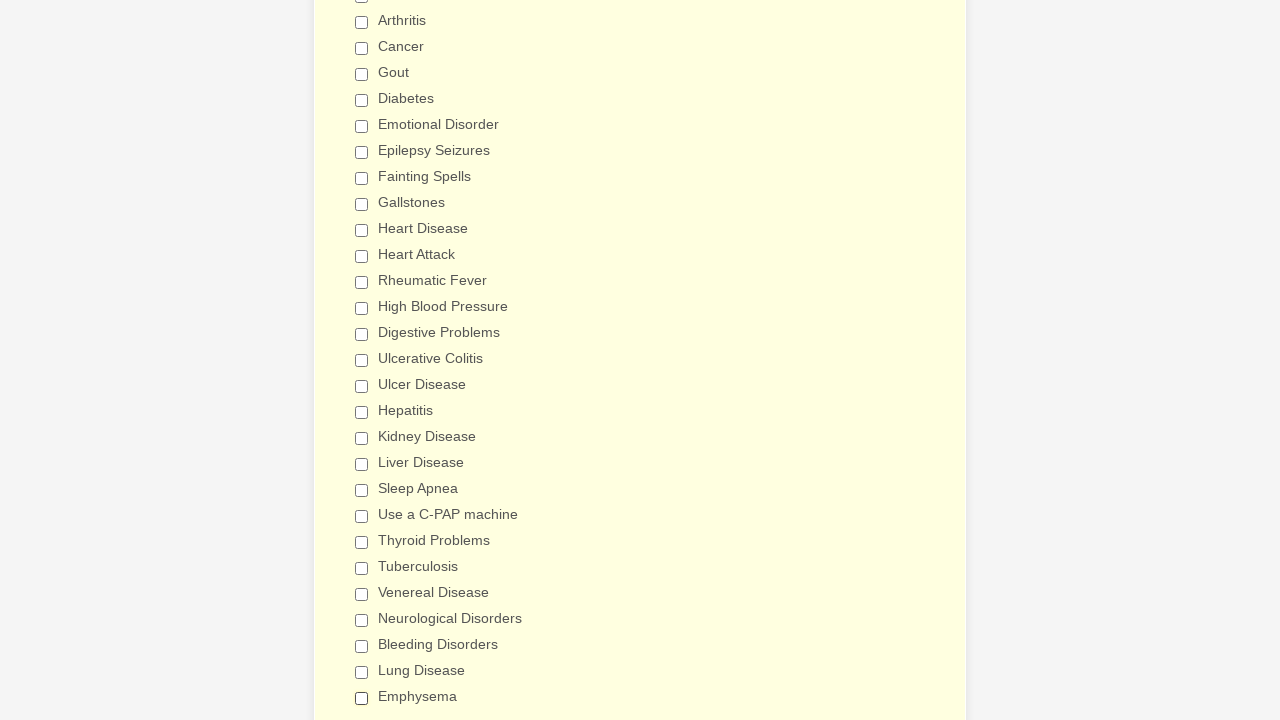

Verified checkbox is deselected
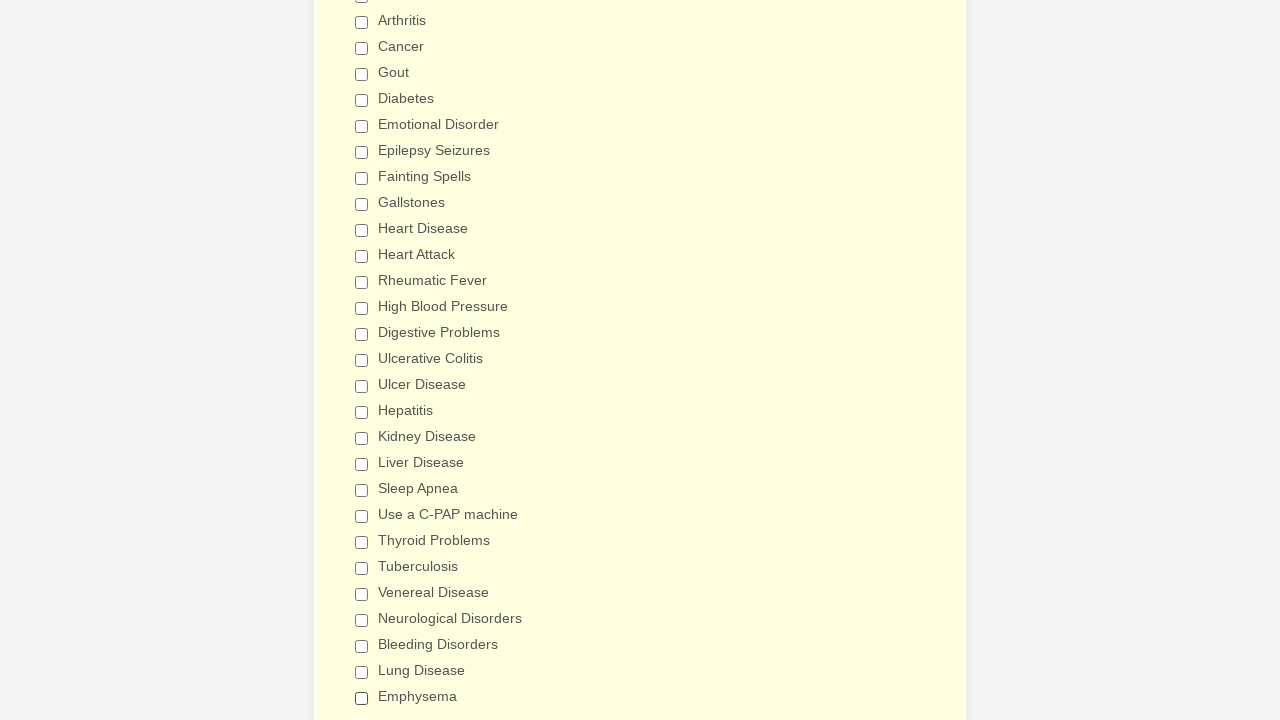

Verified checkbox is deselected
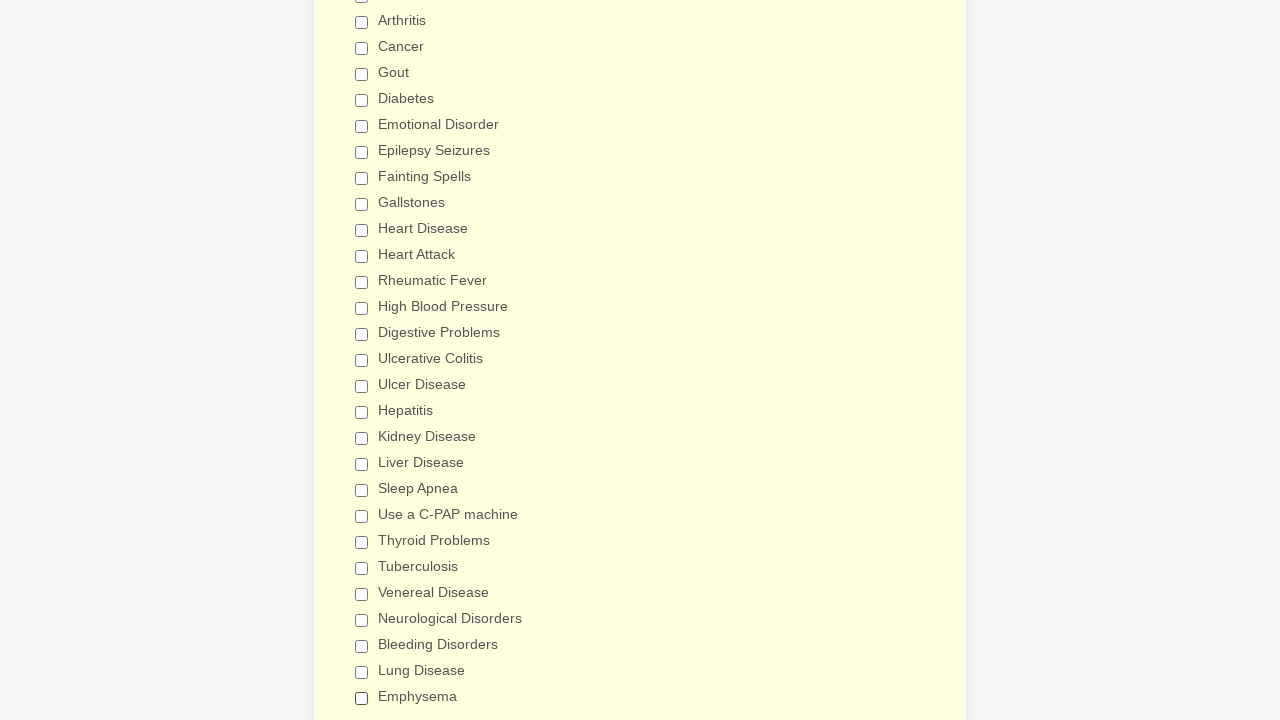

Verified checkbox is deselected
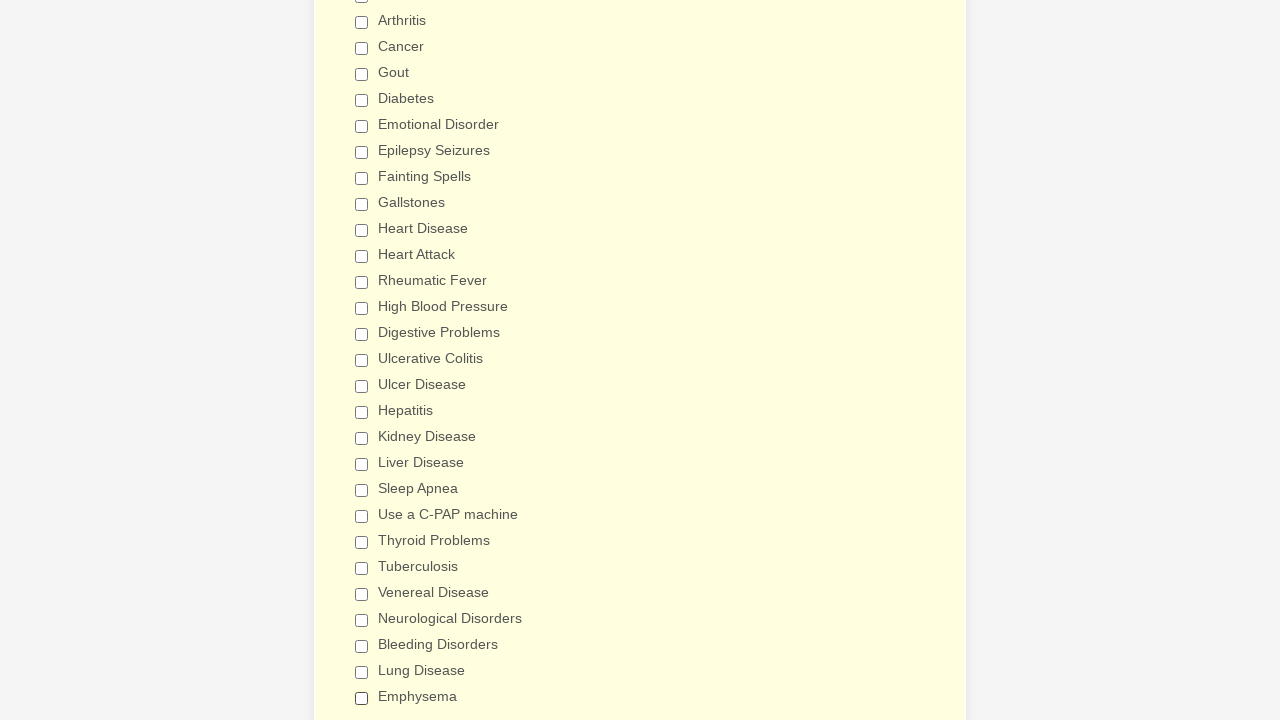

Verified checkbox is deselected
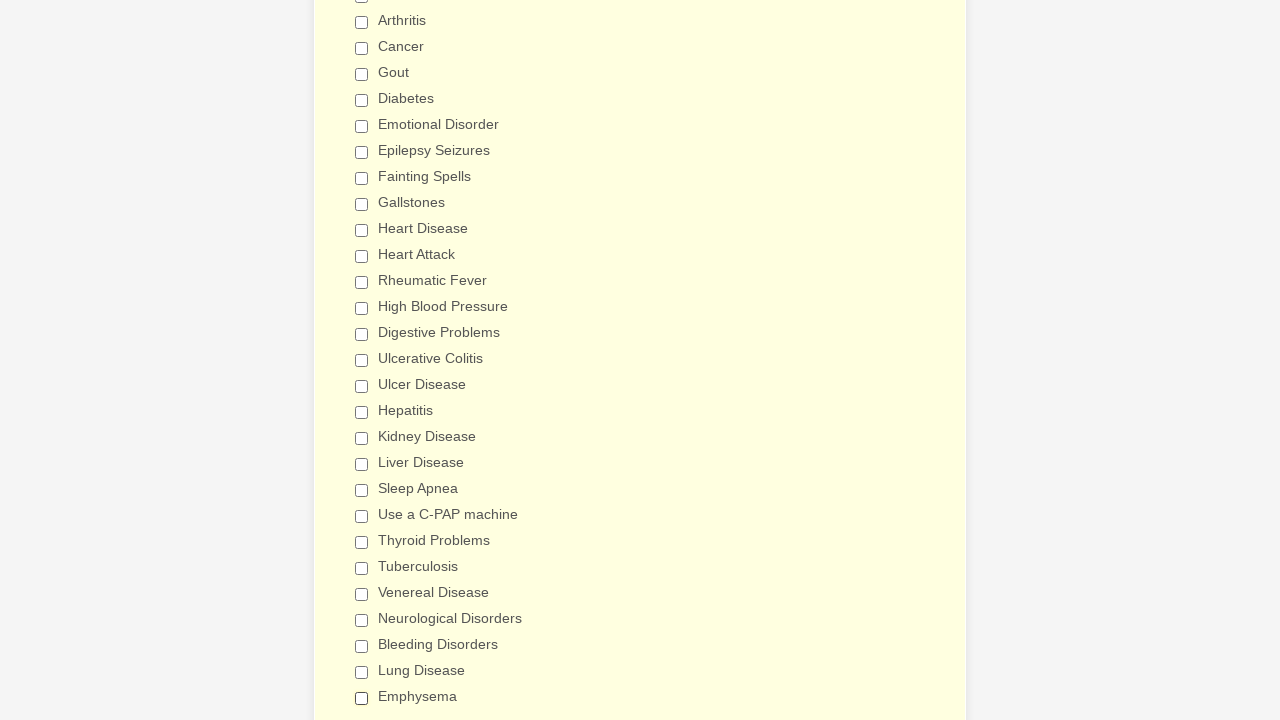

Verified checkbox is deselected
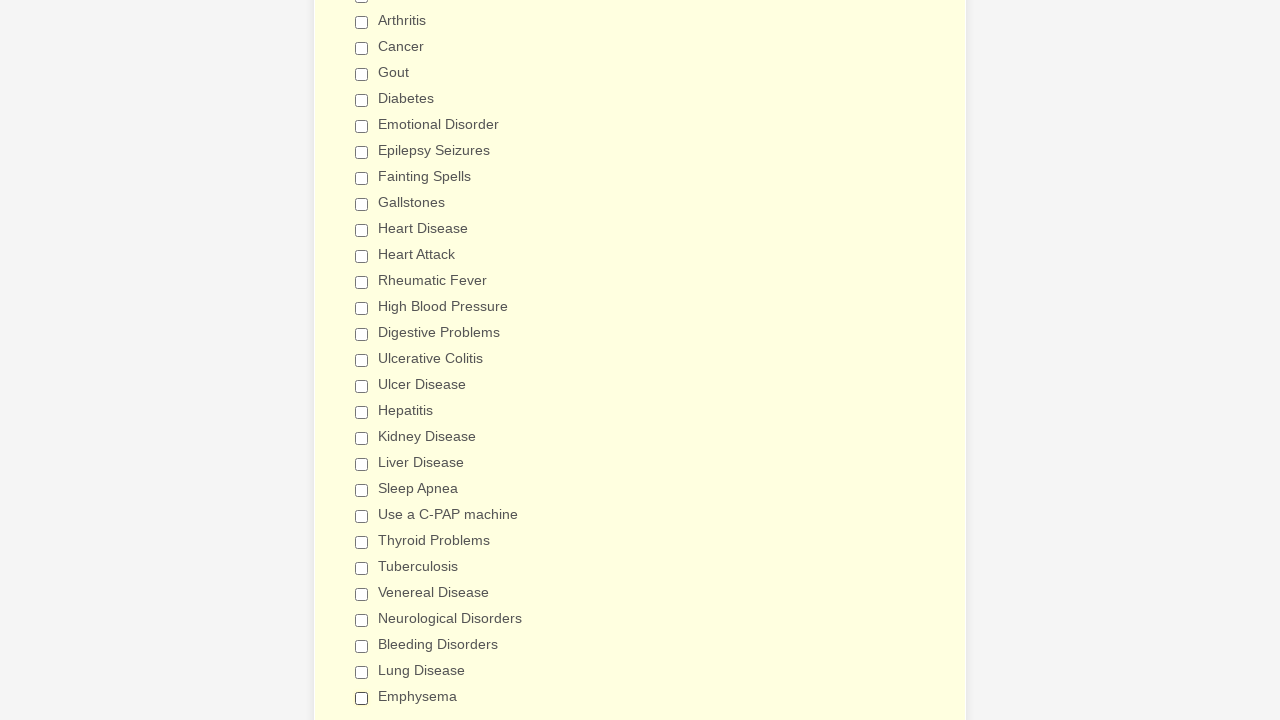

Verified checkbox is deselected
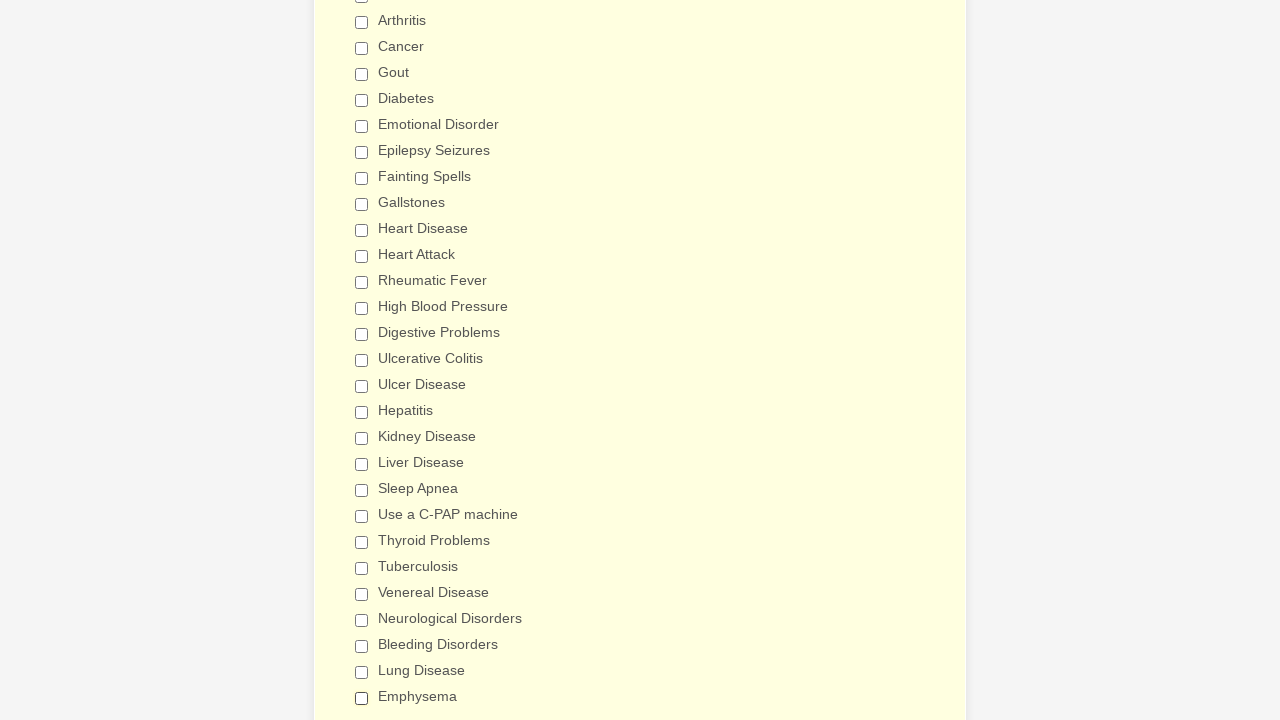

Verified checkbox is deselected
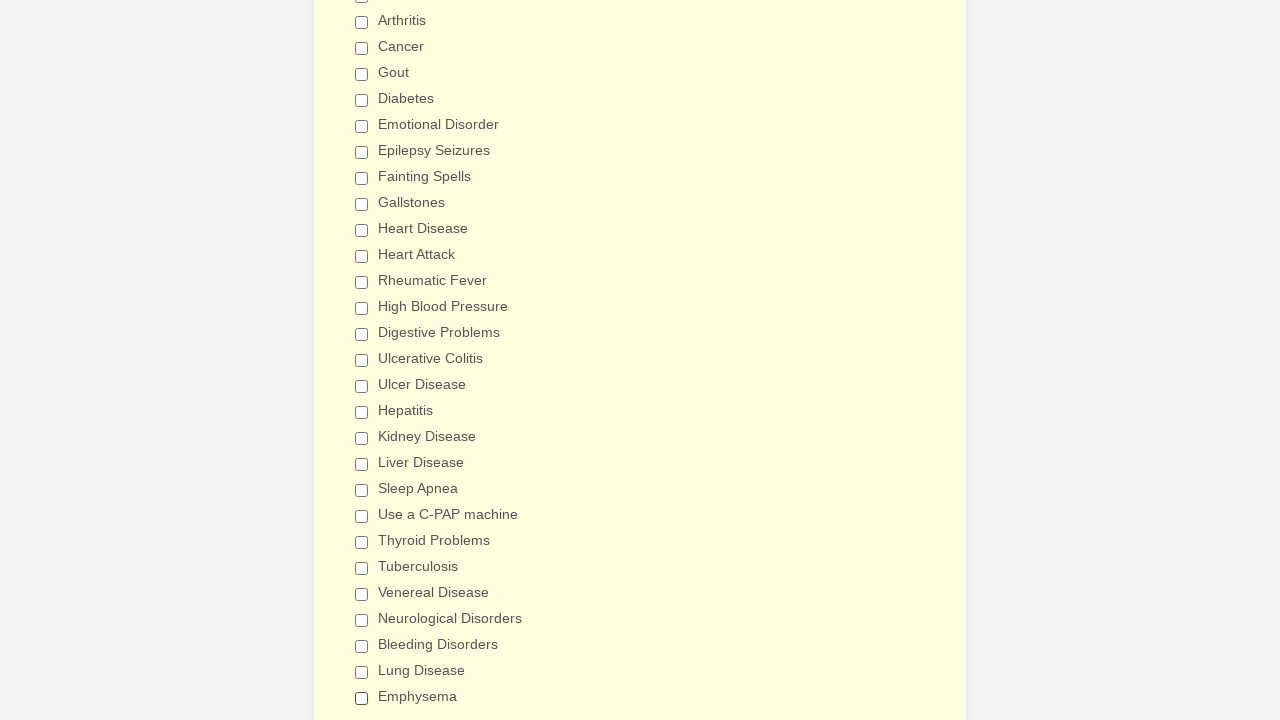

Verified checkbox is deselected
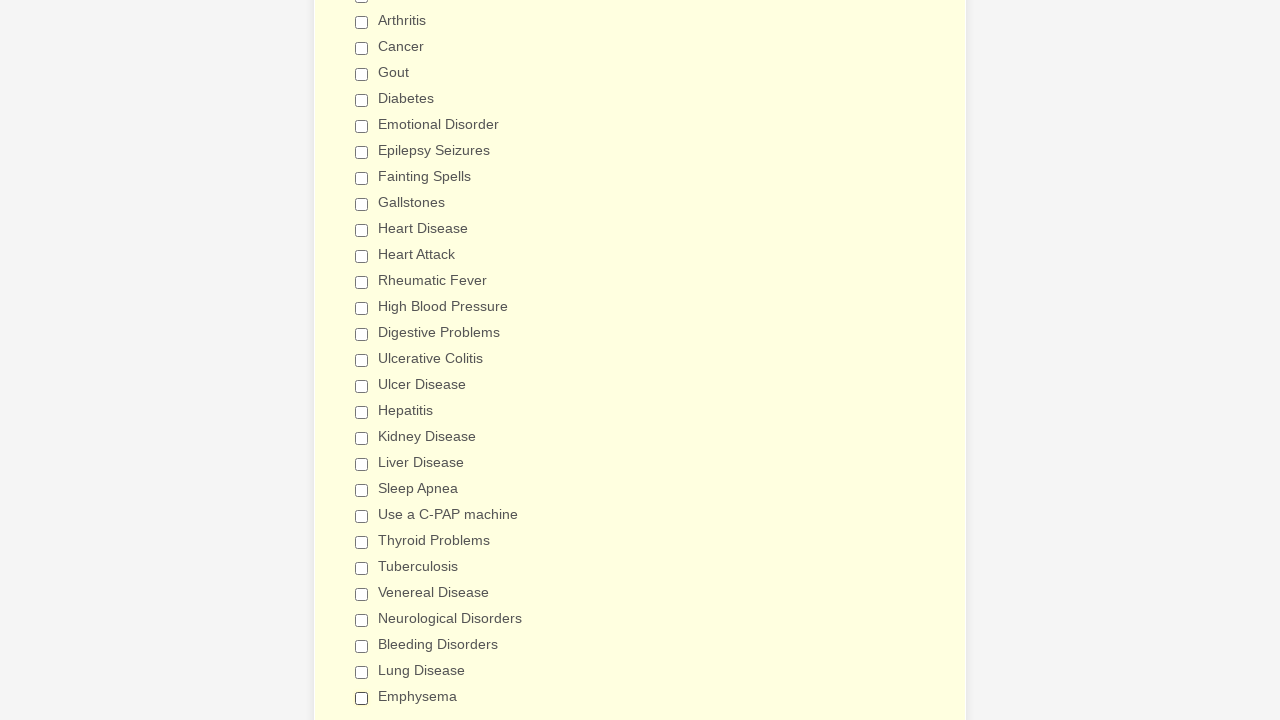

Verified checkbox is deselected
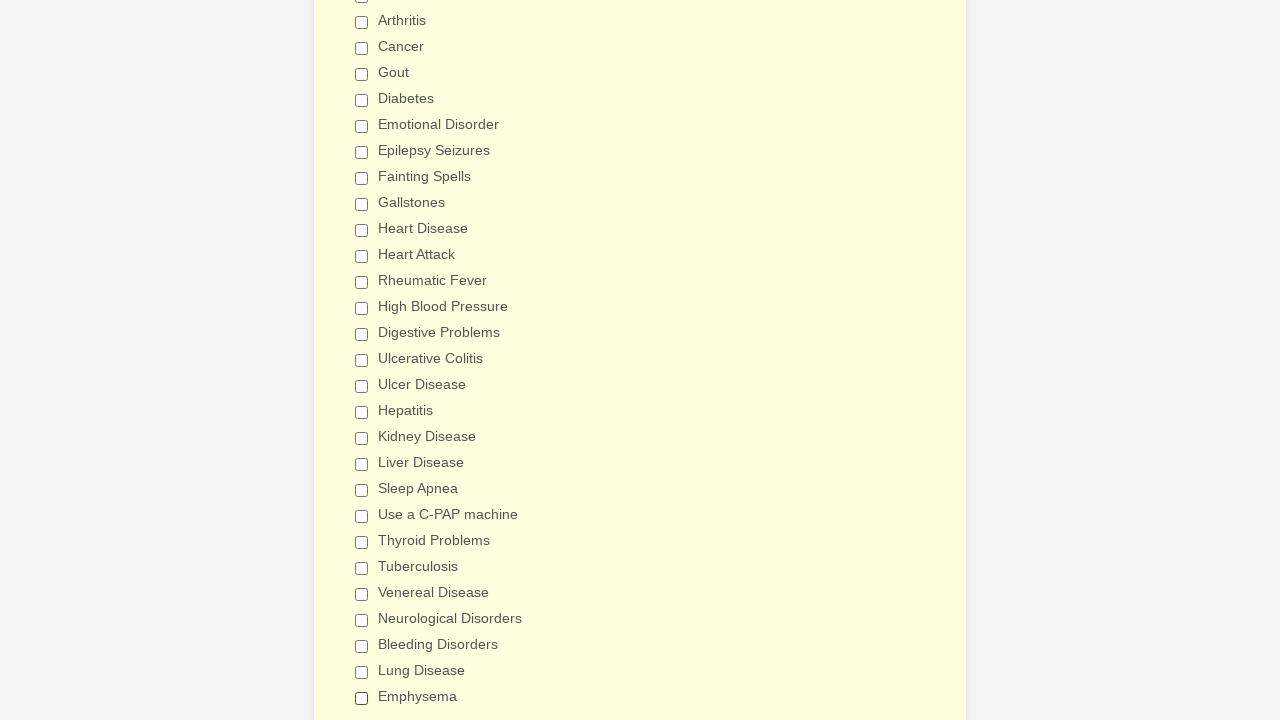

Verified checkbox is deselected
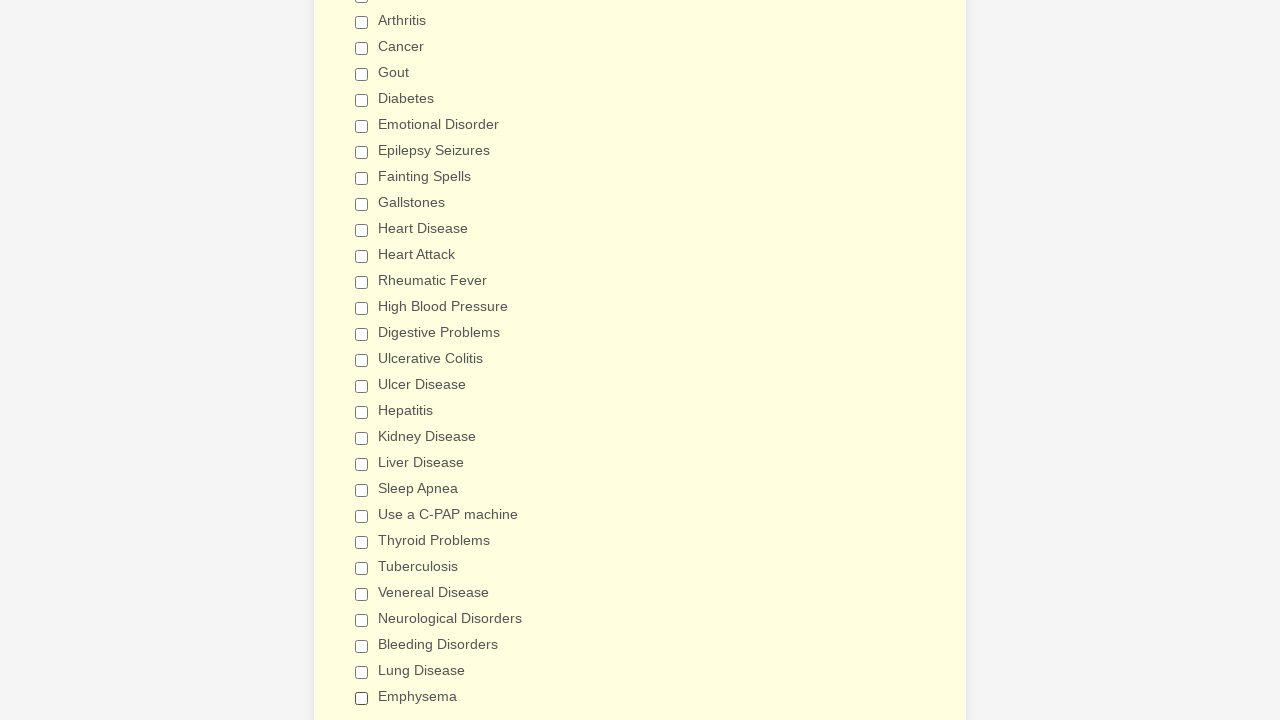

Verified checkbox is deselected
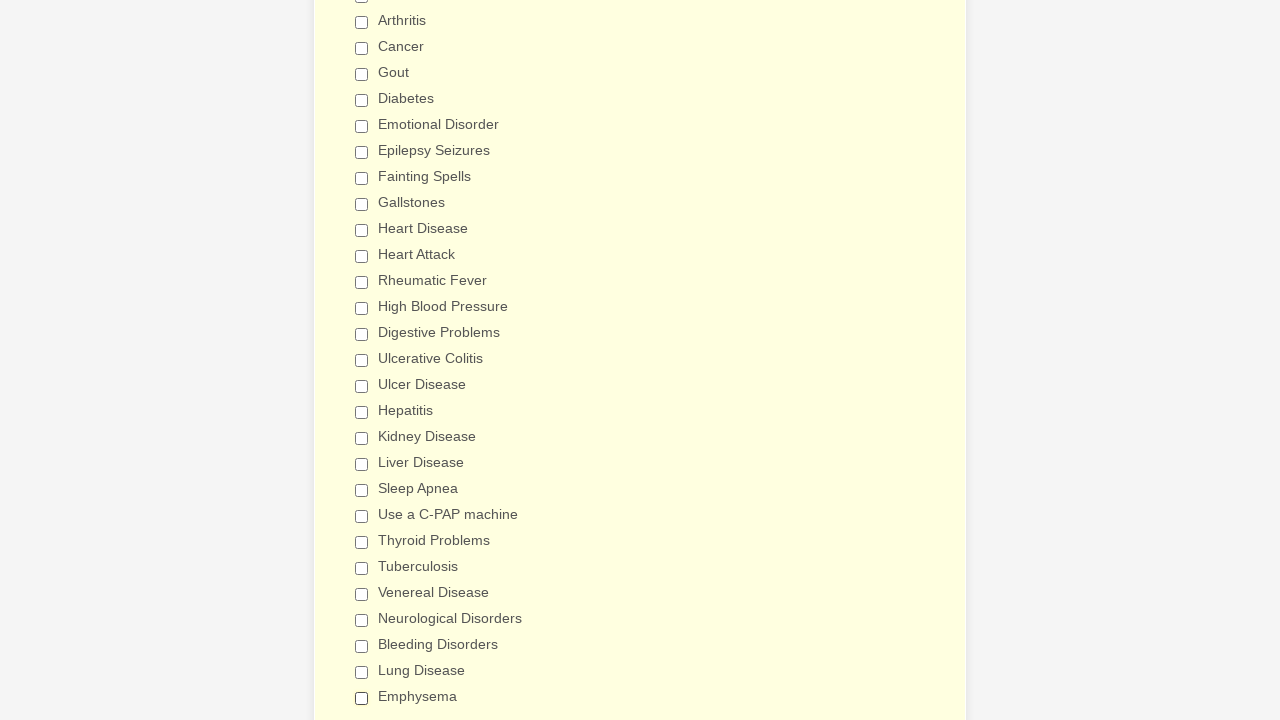

Verified checkbox is deselected
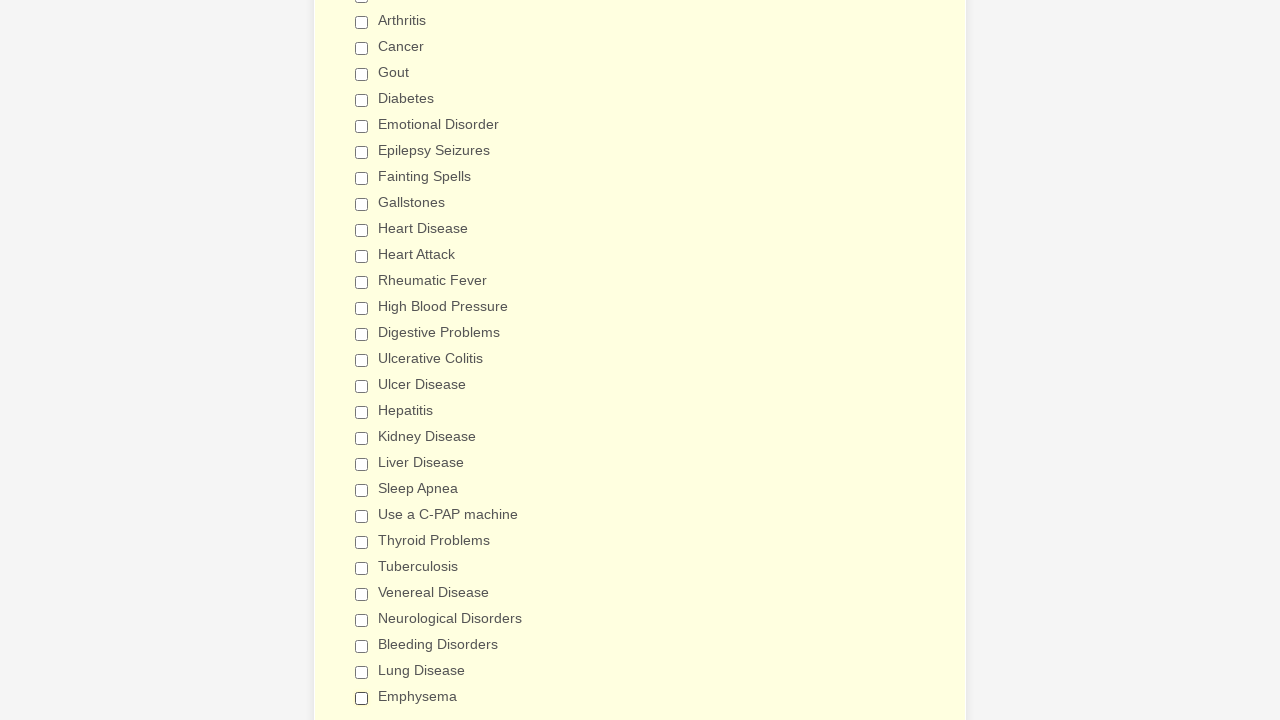

Verified checkbox is deselected
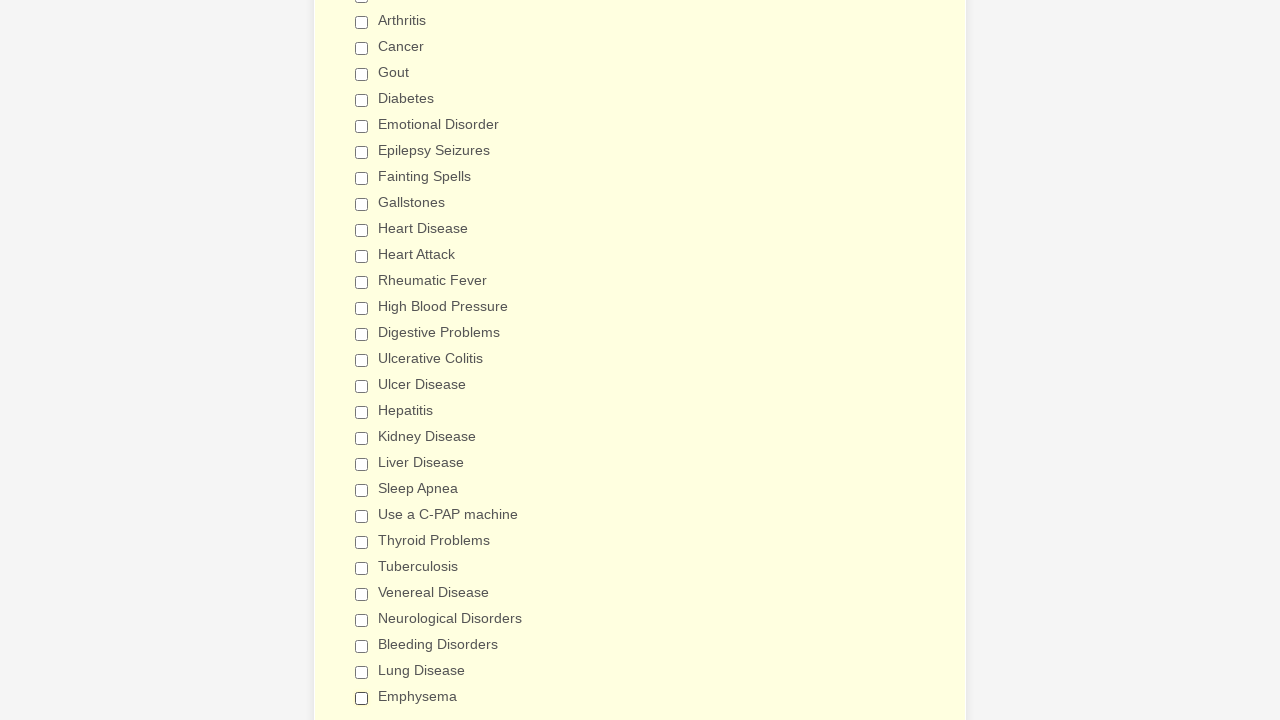

Verified checkbox is deselected
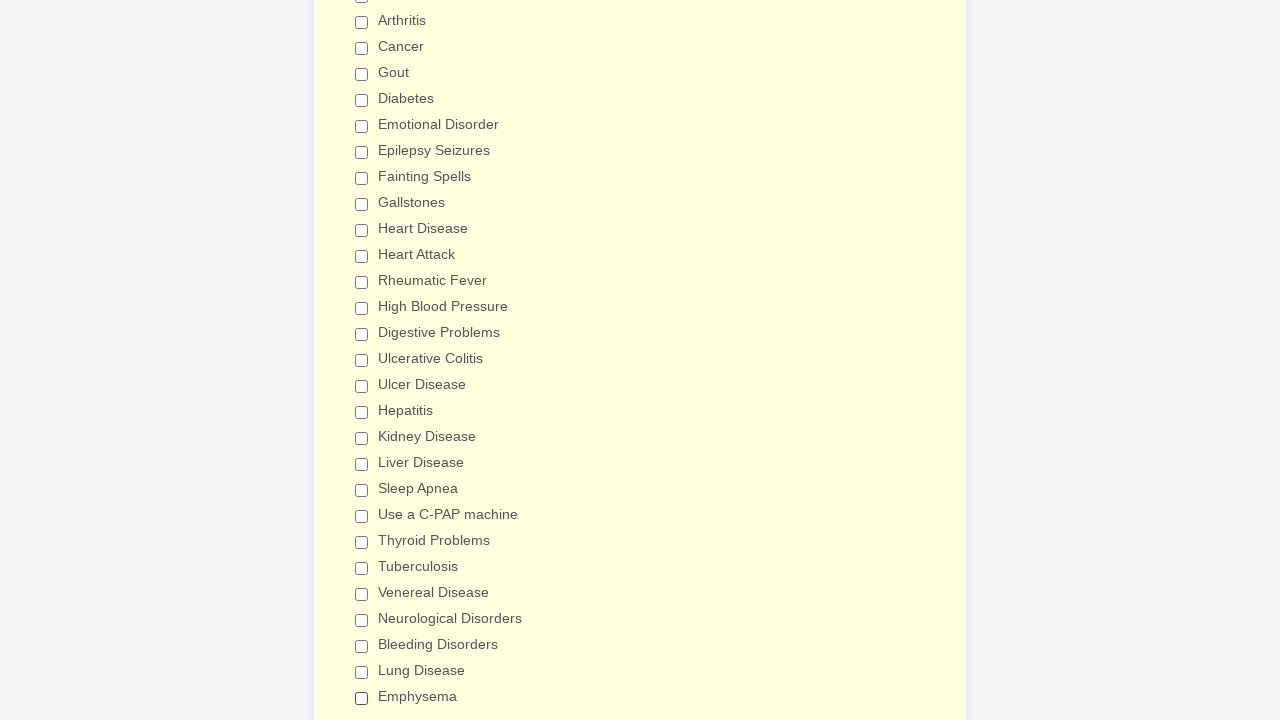

Verified checkbox is deselected
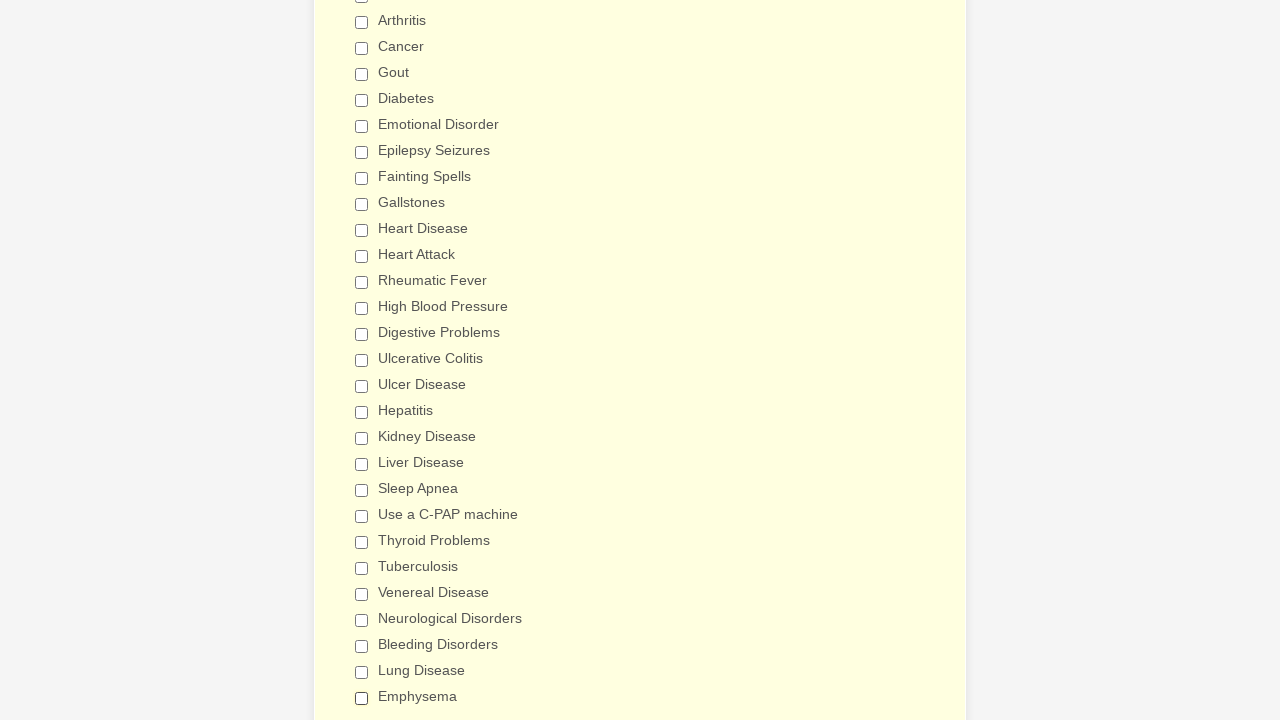

Verified checkbox is deselected
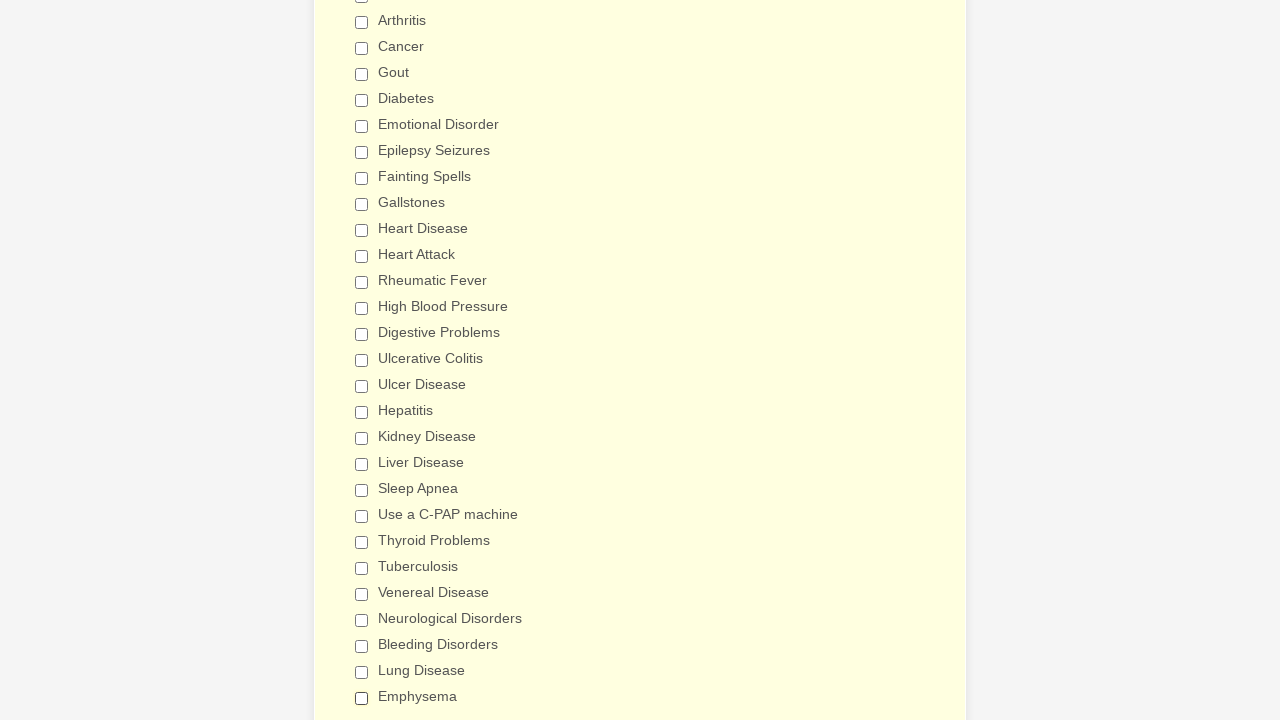

Verified checkbox is deselected
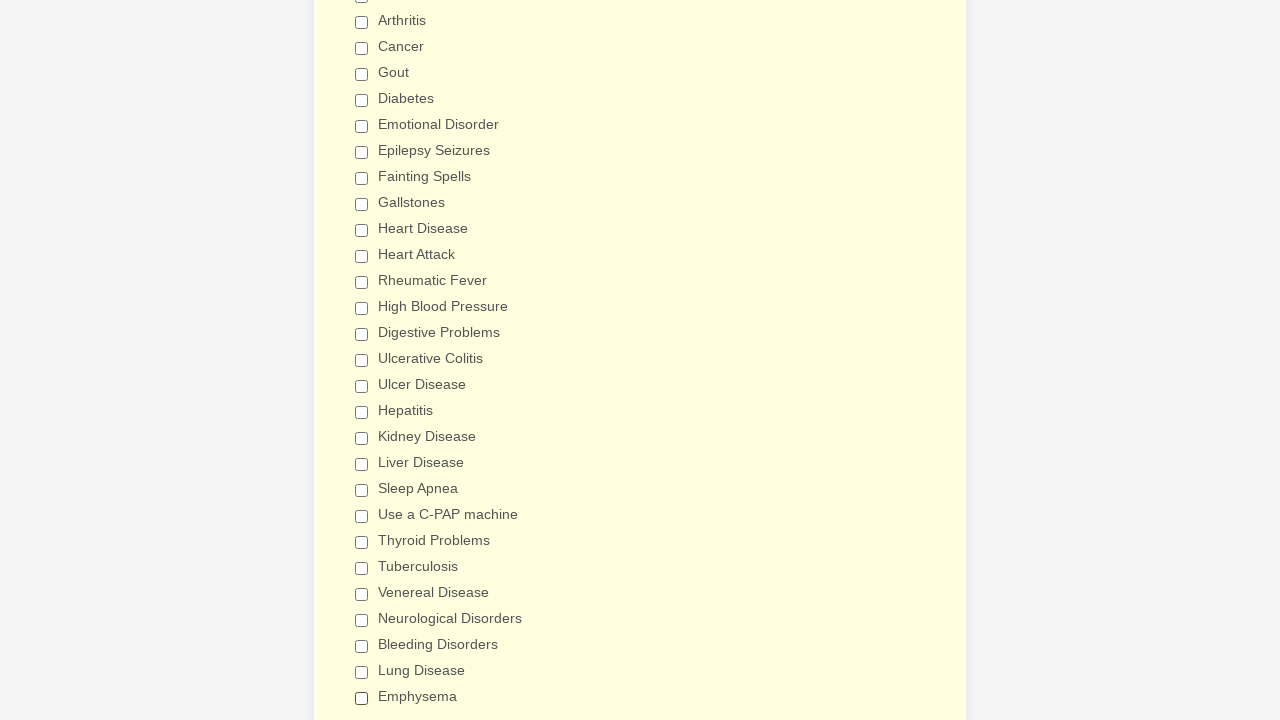

Verified checkbox is deselected
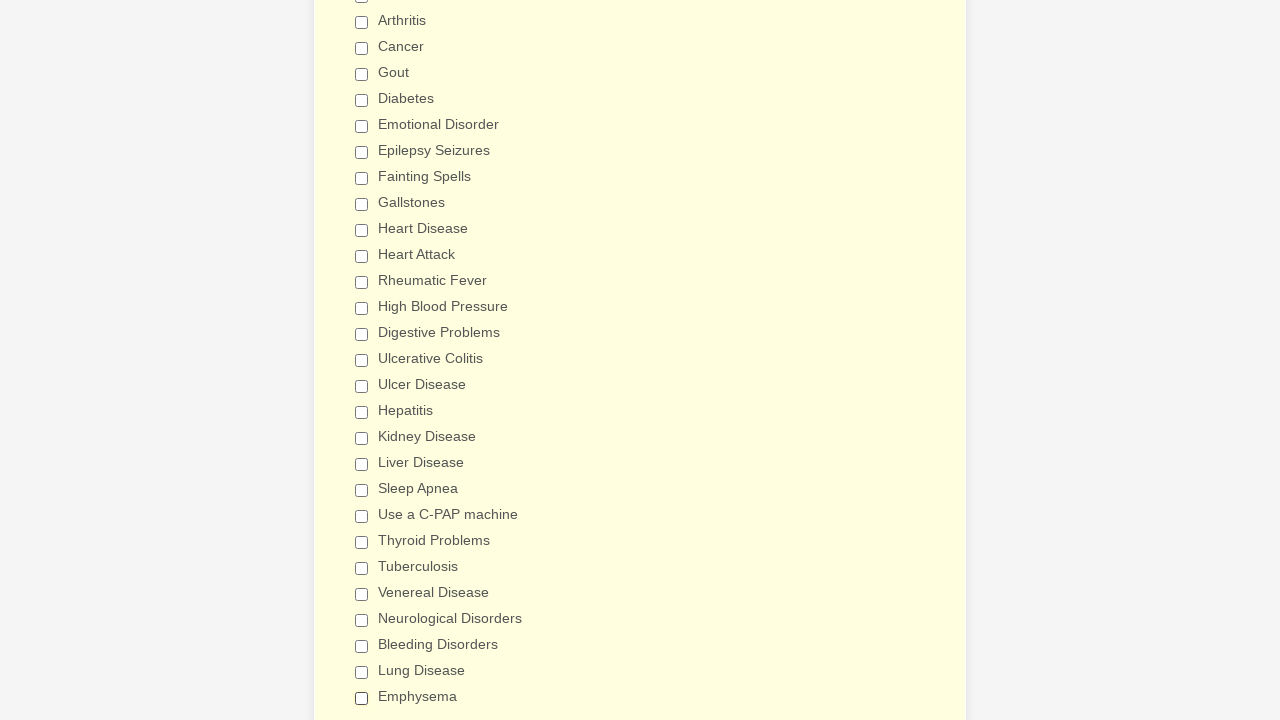

Verified checkbox is deselected
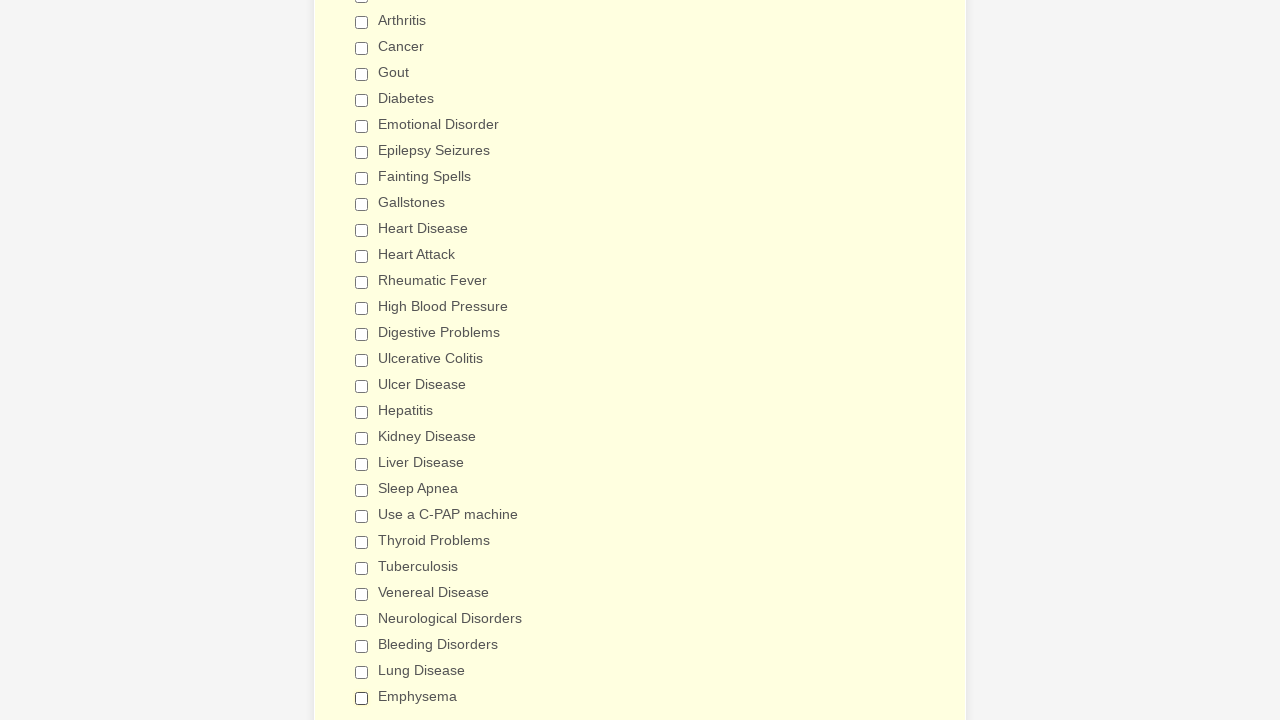

Verified checkbox is deselected
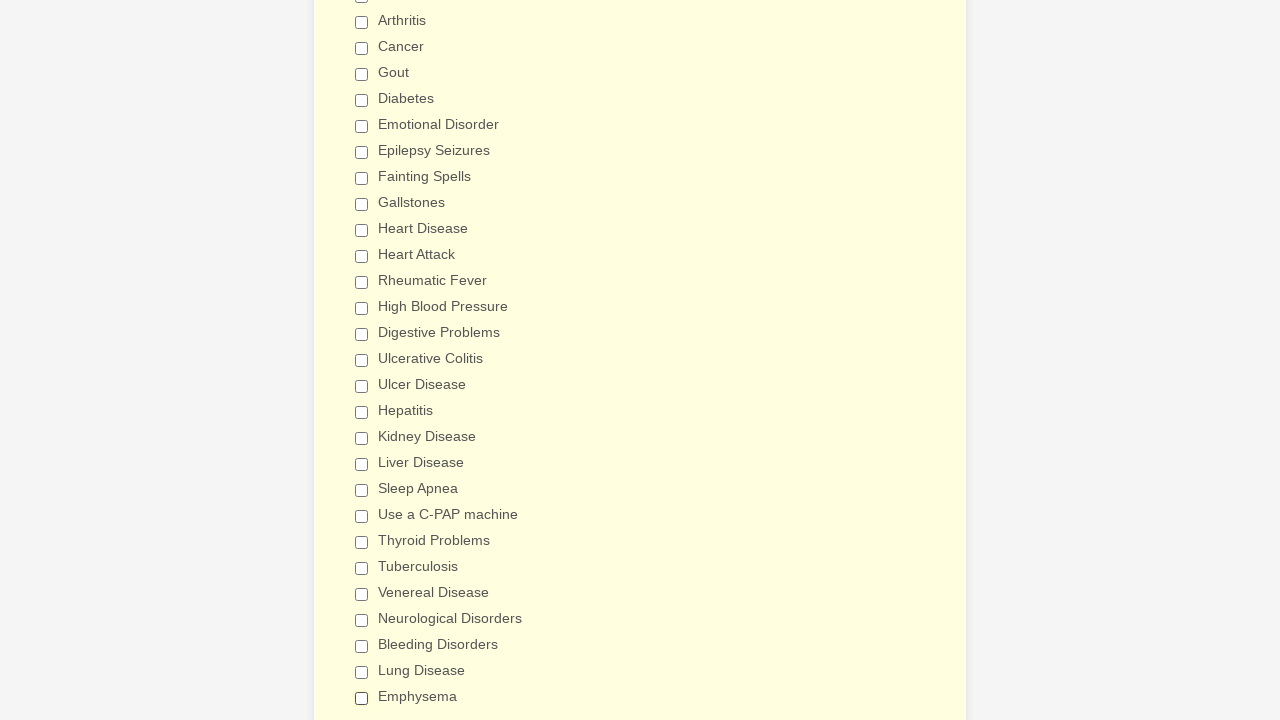

Verified checkbox is deselected
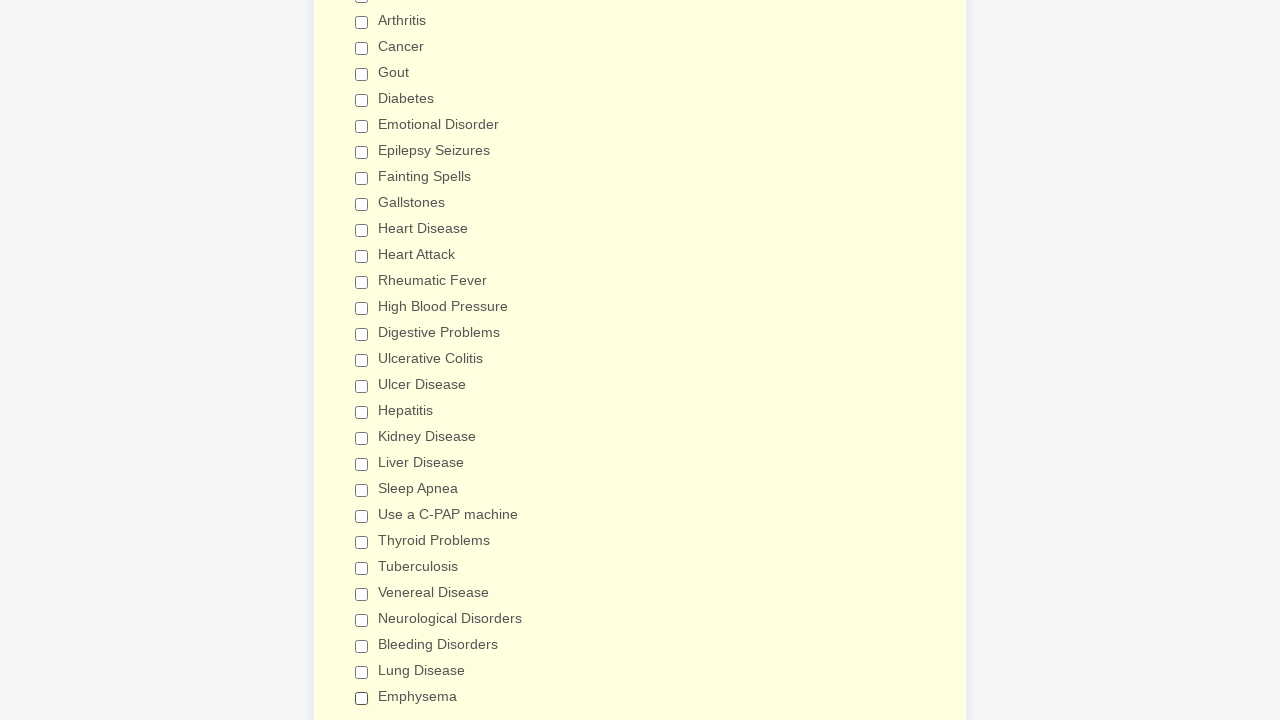

Verified checkbox is deselected
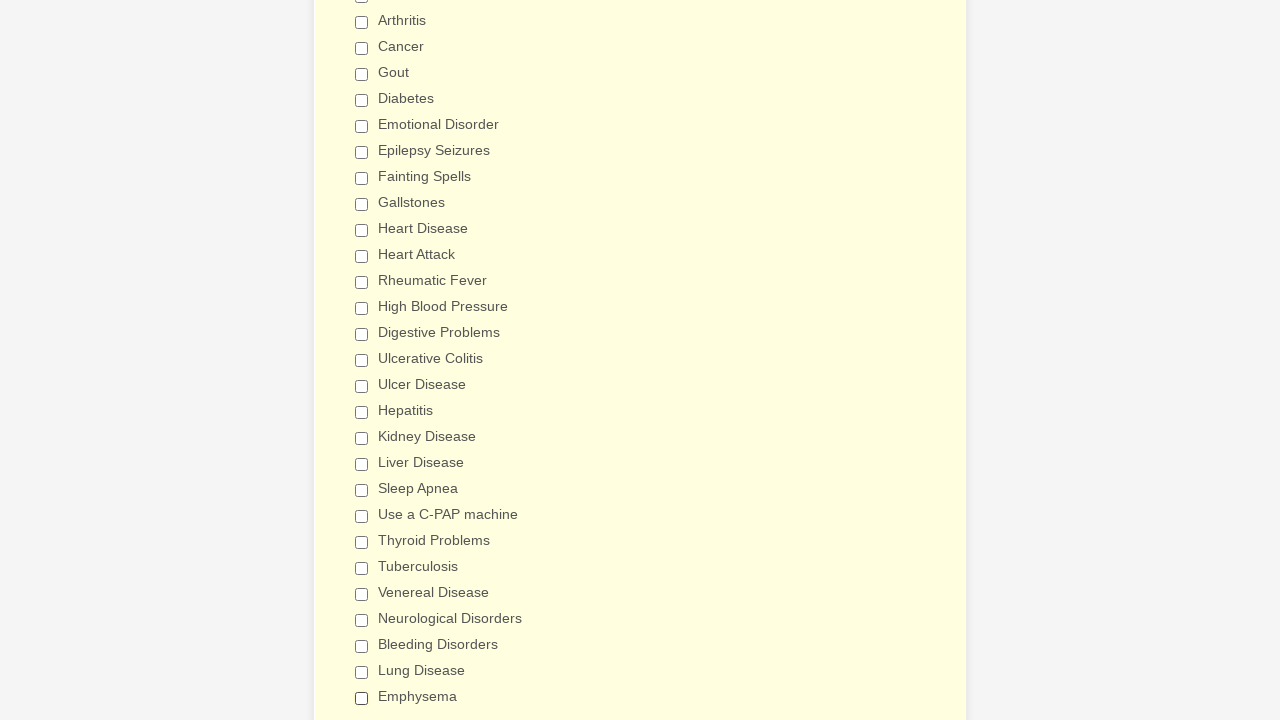

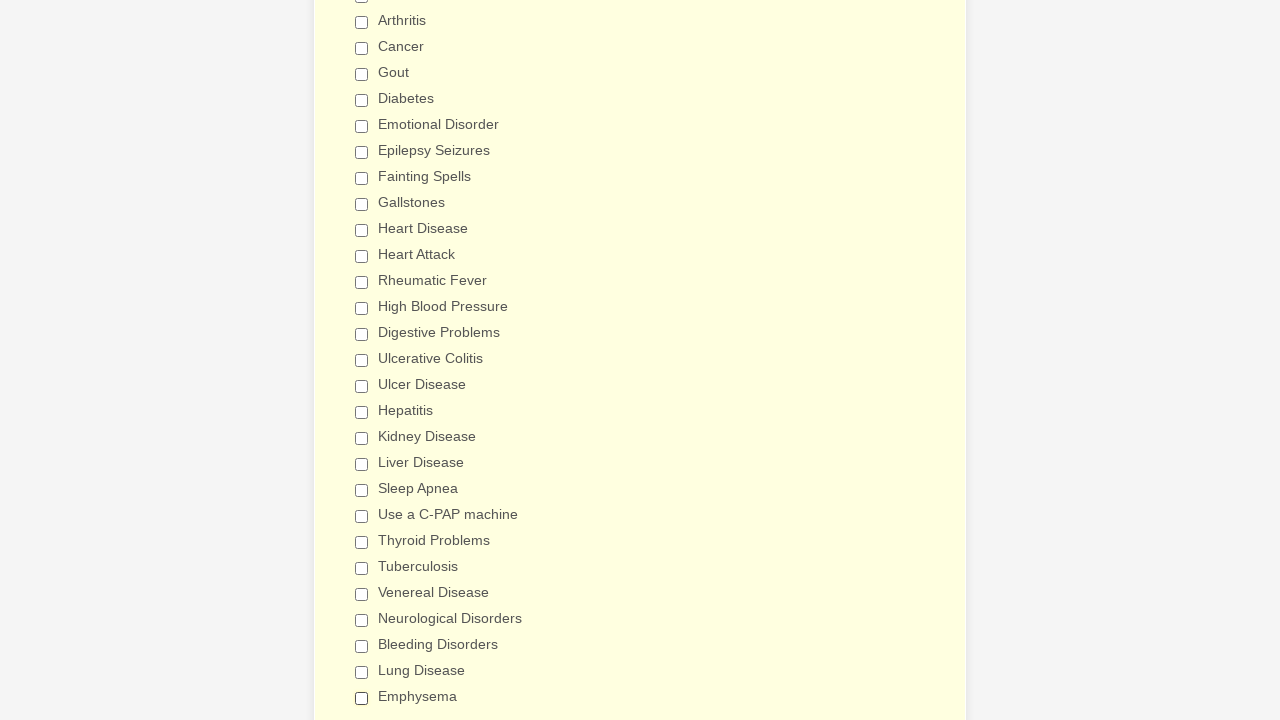